Tests a large form by filling all input fields with text and submitting the form via a button click

Starting URL: http://suninjuly.github.io/huge_form.html

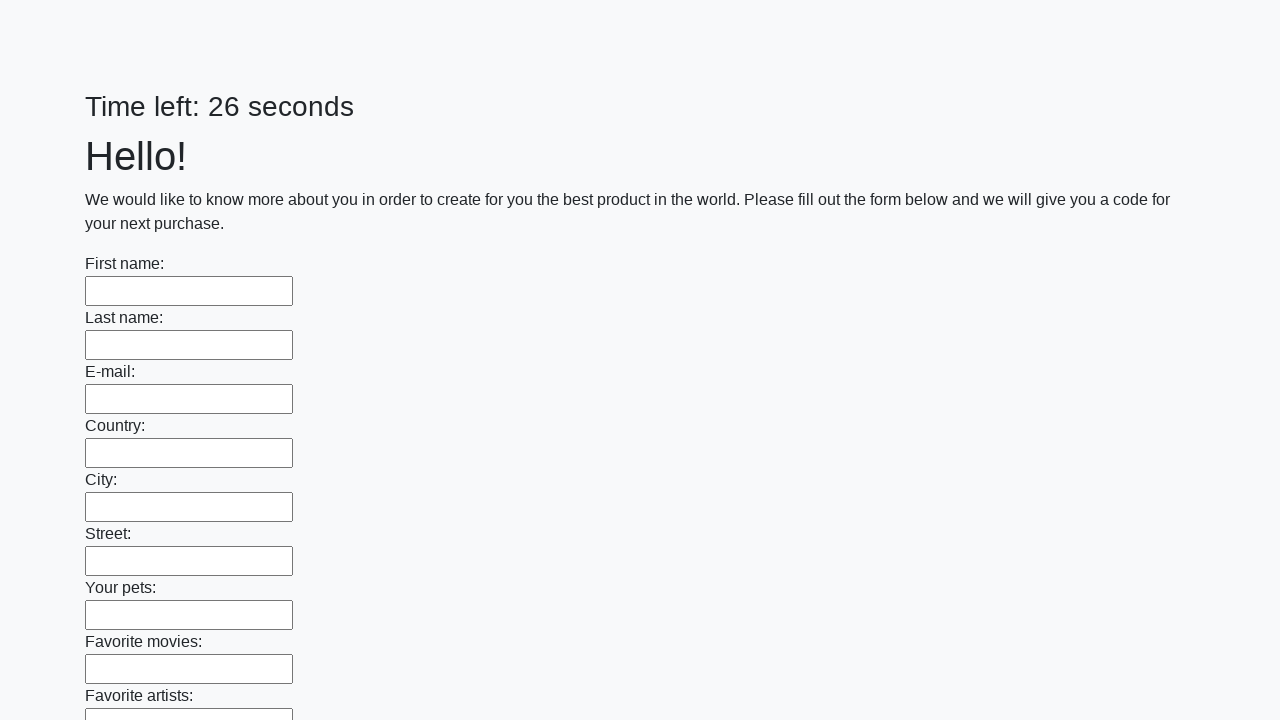

Located all input fields on the huge form
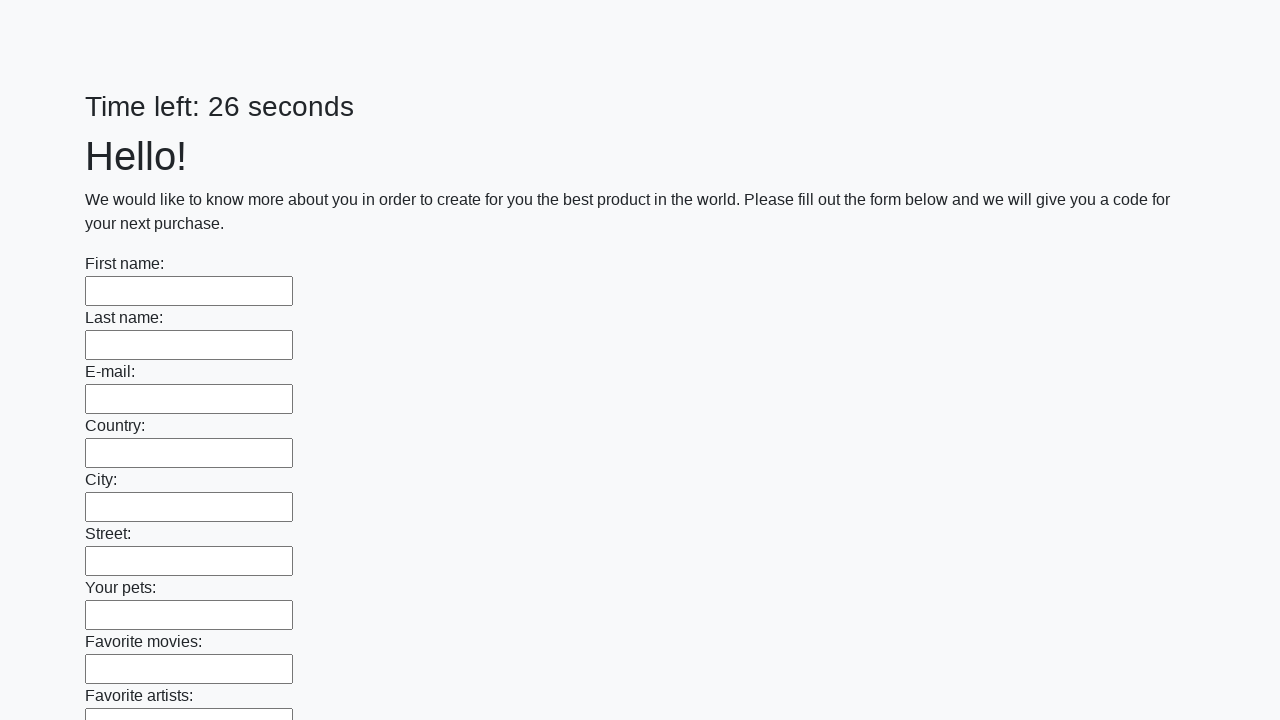

Filled input field with 'sample text' on input >> nth=0
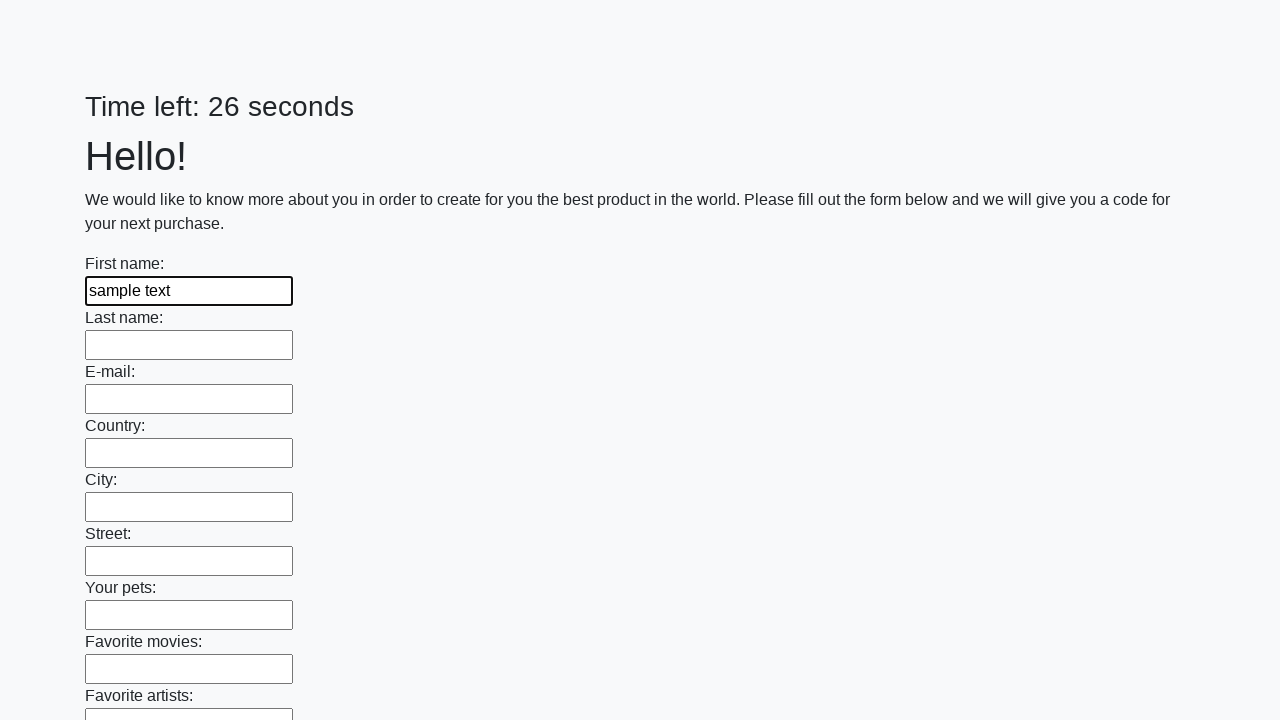

Filled input field with 'sample text' on input >> nth=1
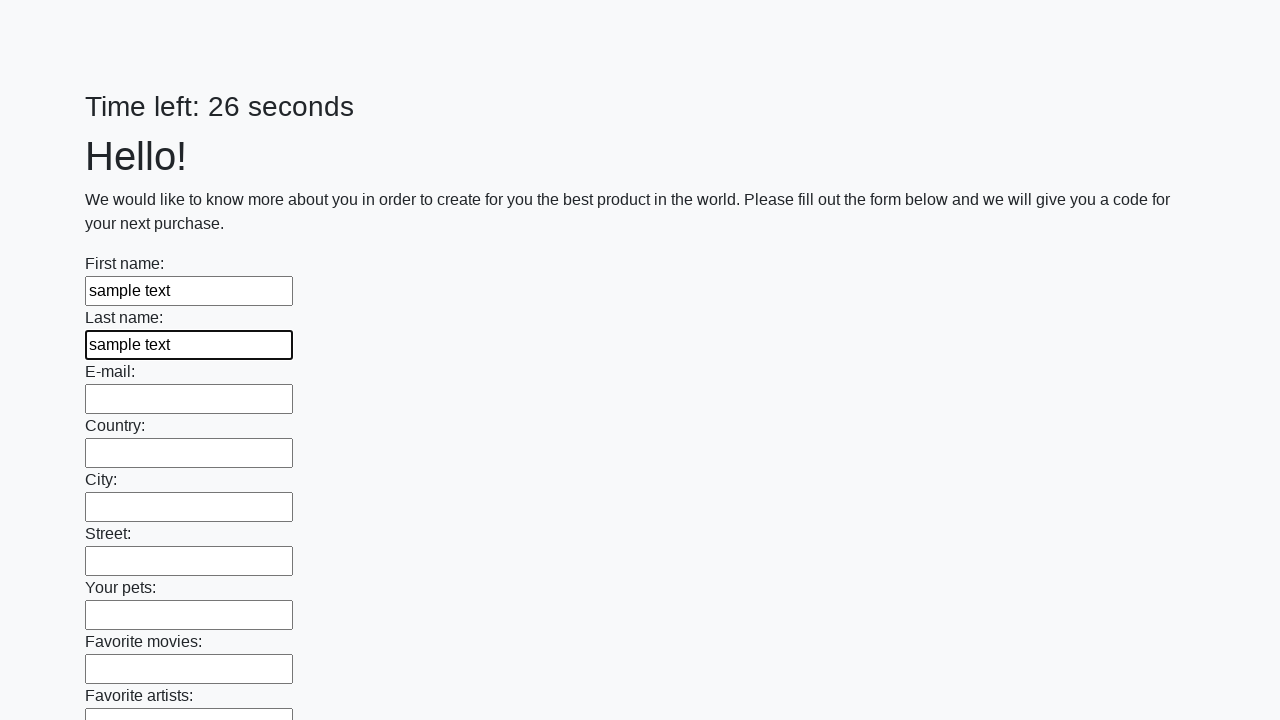

Filled input field with 'sample text' on input >> nth=2
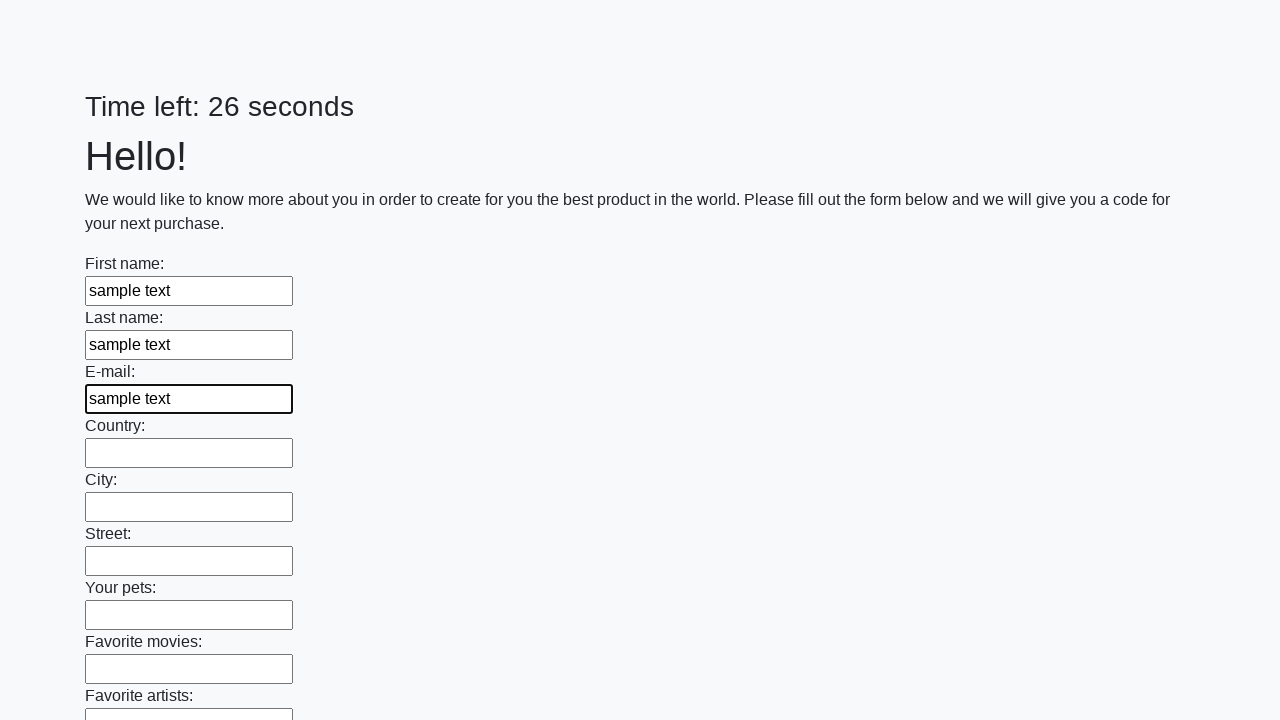

Filled input field with 'sample text' on input >> nth=3
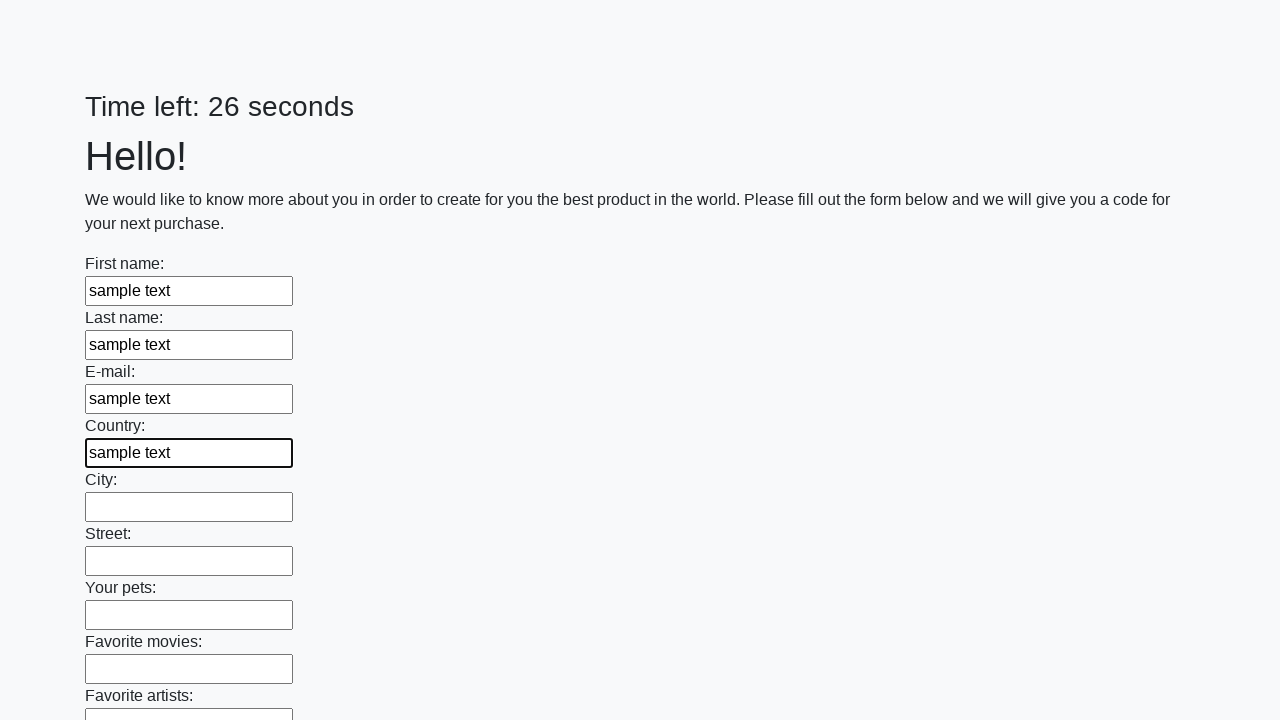

Filled input field with 'sample text' on input >> nth=4
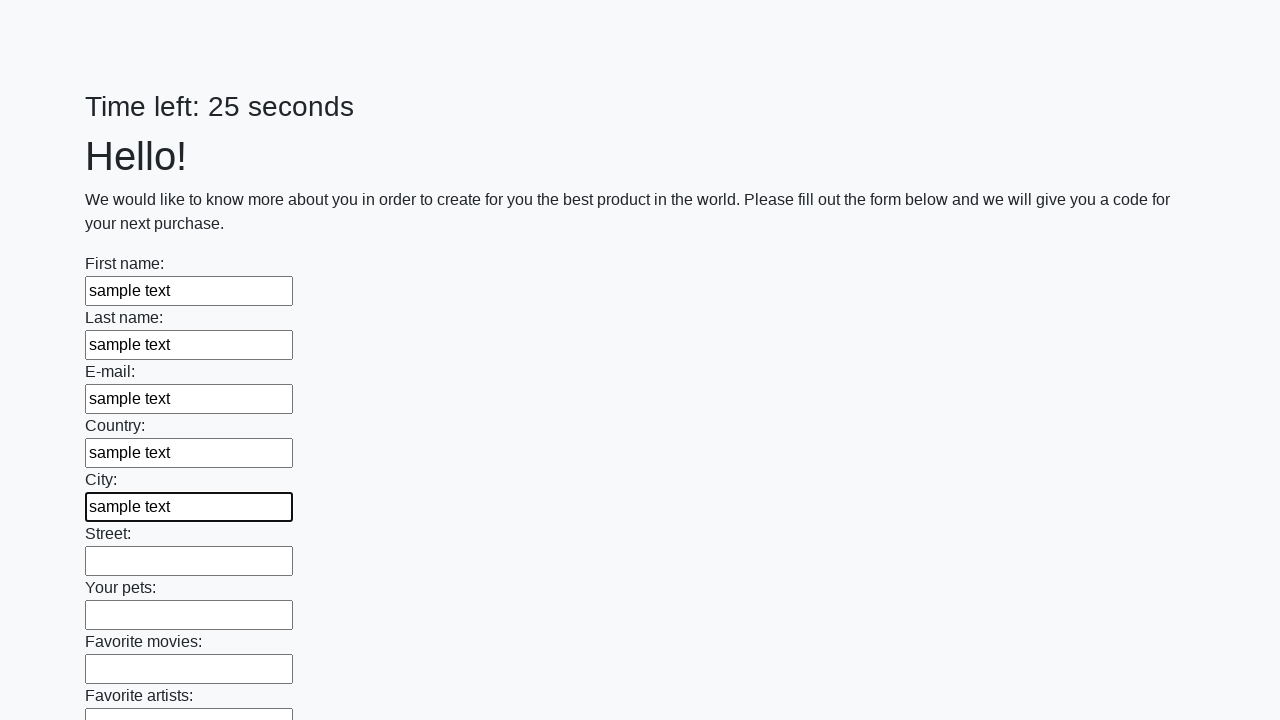

Filled input field with 'sample text' on input >> nth=5
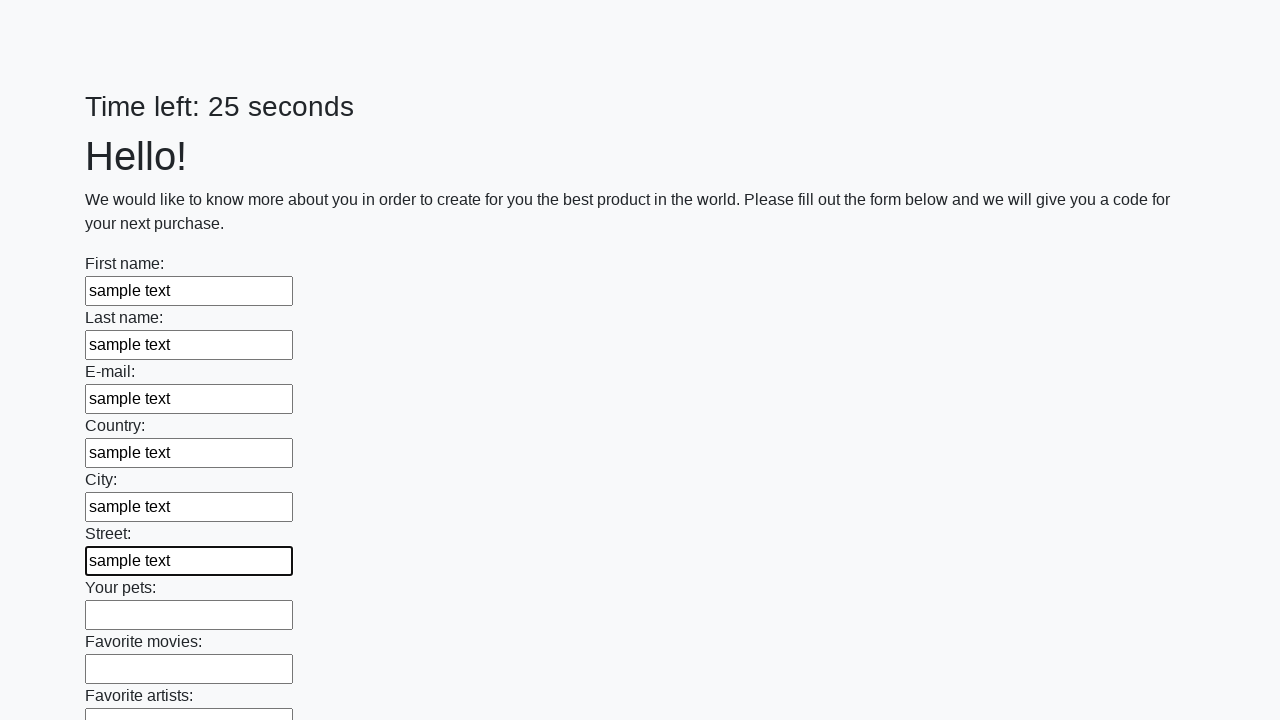

Filled input field with 'sample text' on input >> nth=6
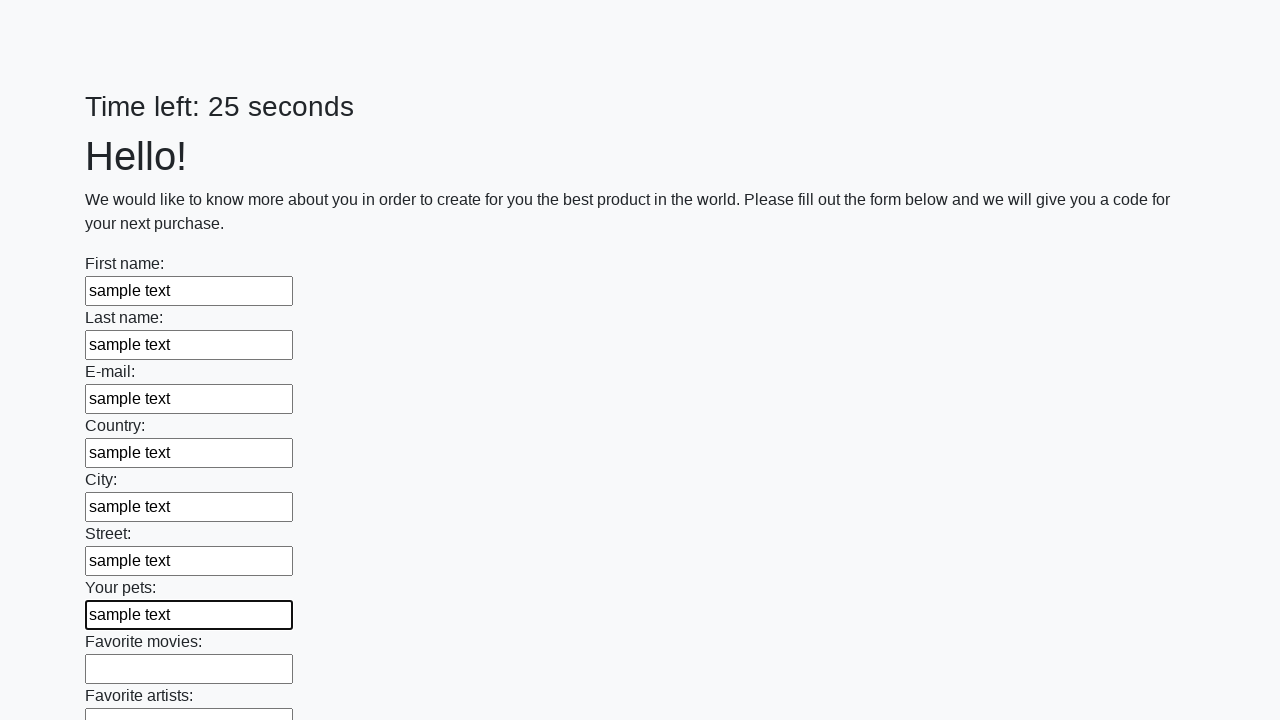

Filled input field with 'sample text' on input >> nth=7
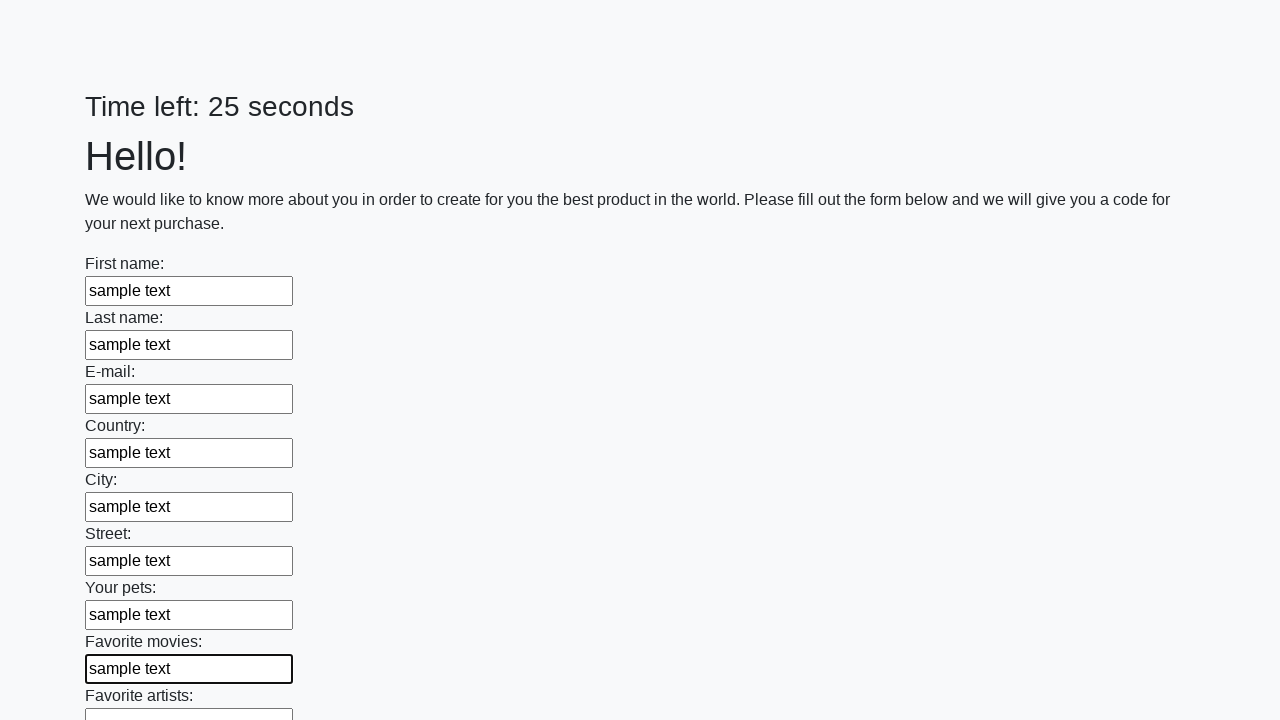

Filled input field with 'sample text' on input >> nth=8
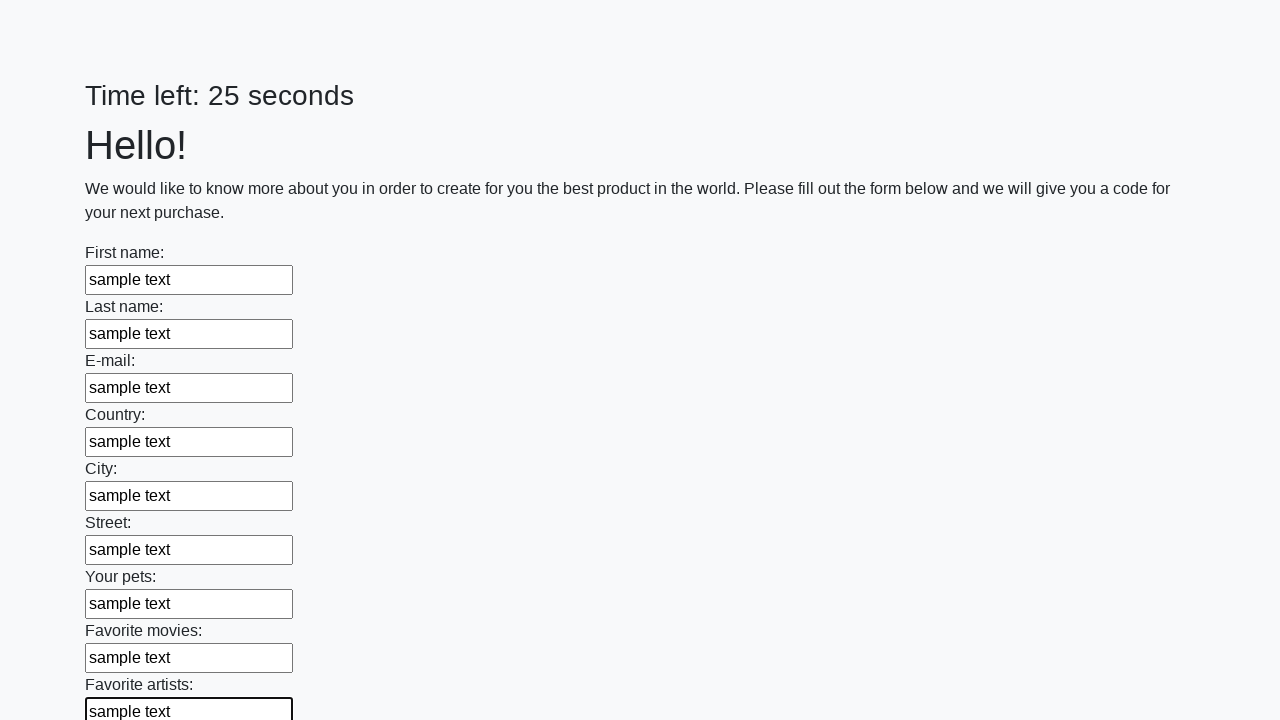

Filled input field with 'sample text' on input >> nth=9
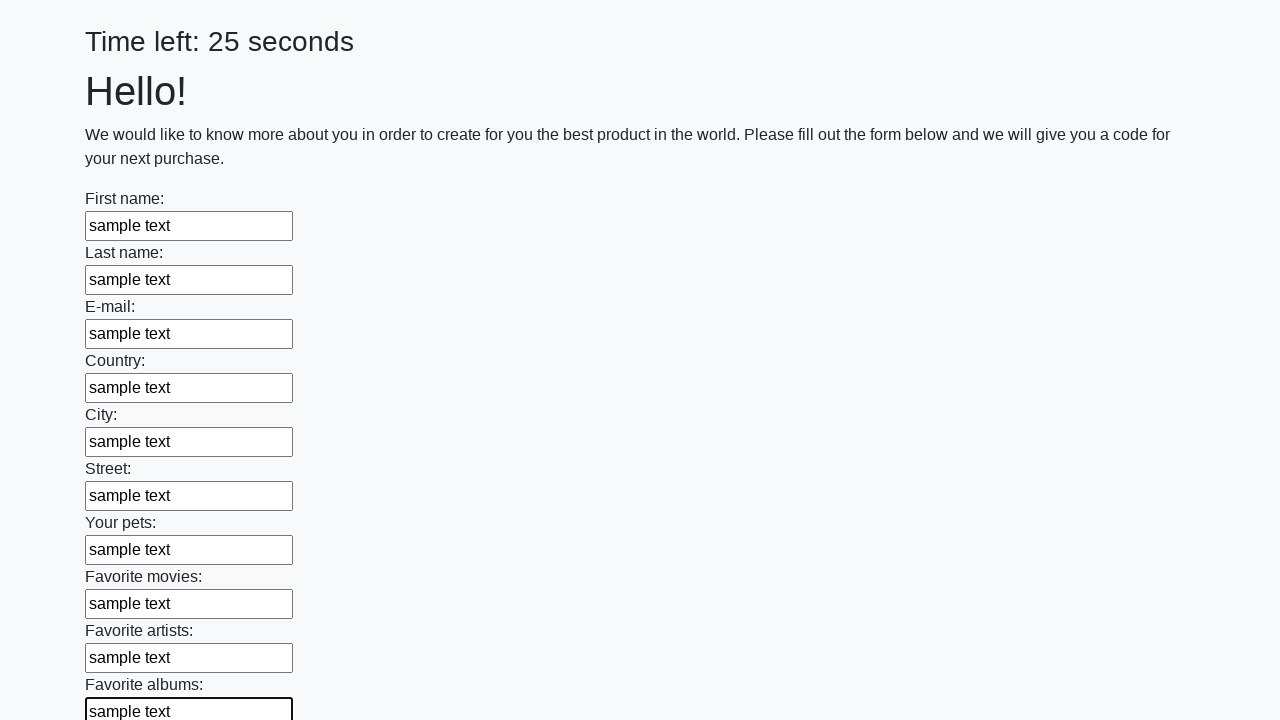

Filled input field with 'sample text' on input >> nth=10
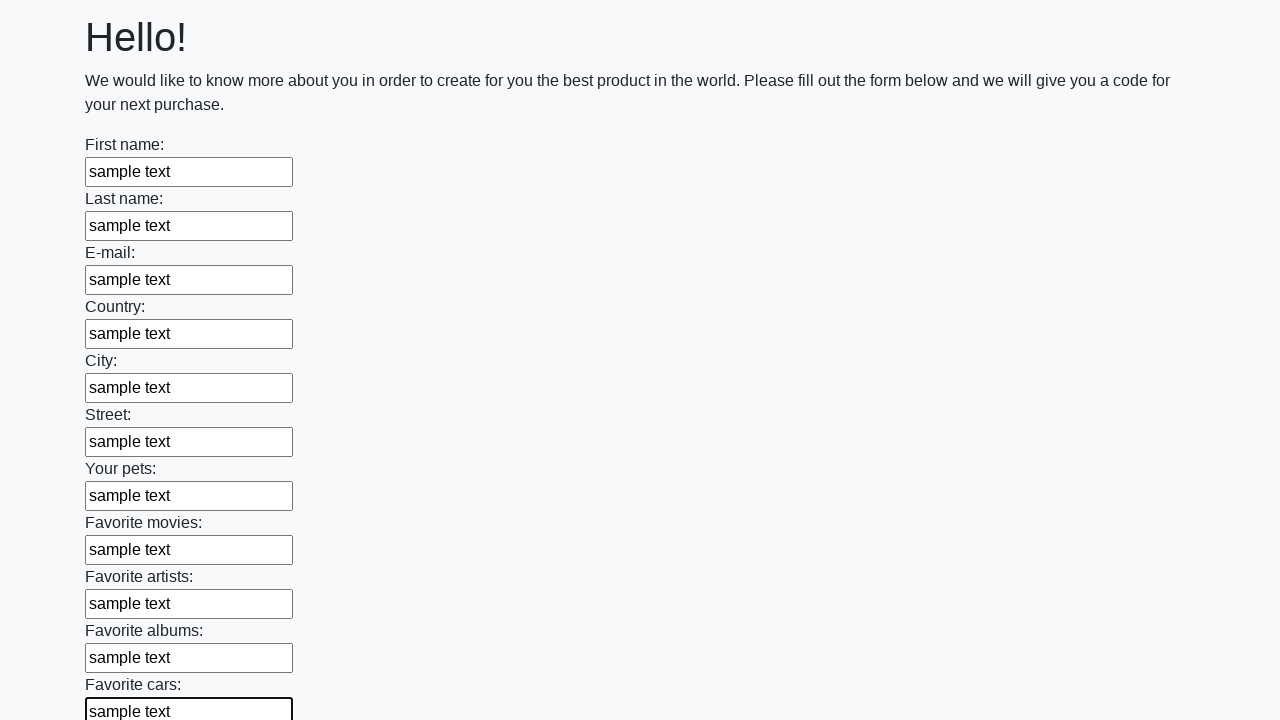

Filled input field with 'sample text' on input >> nth=11
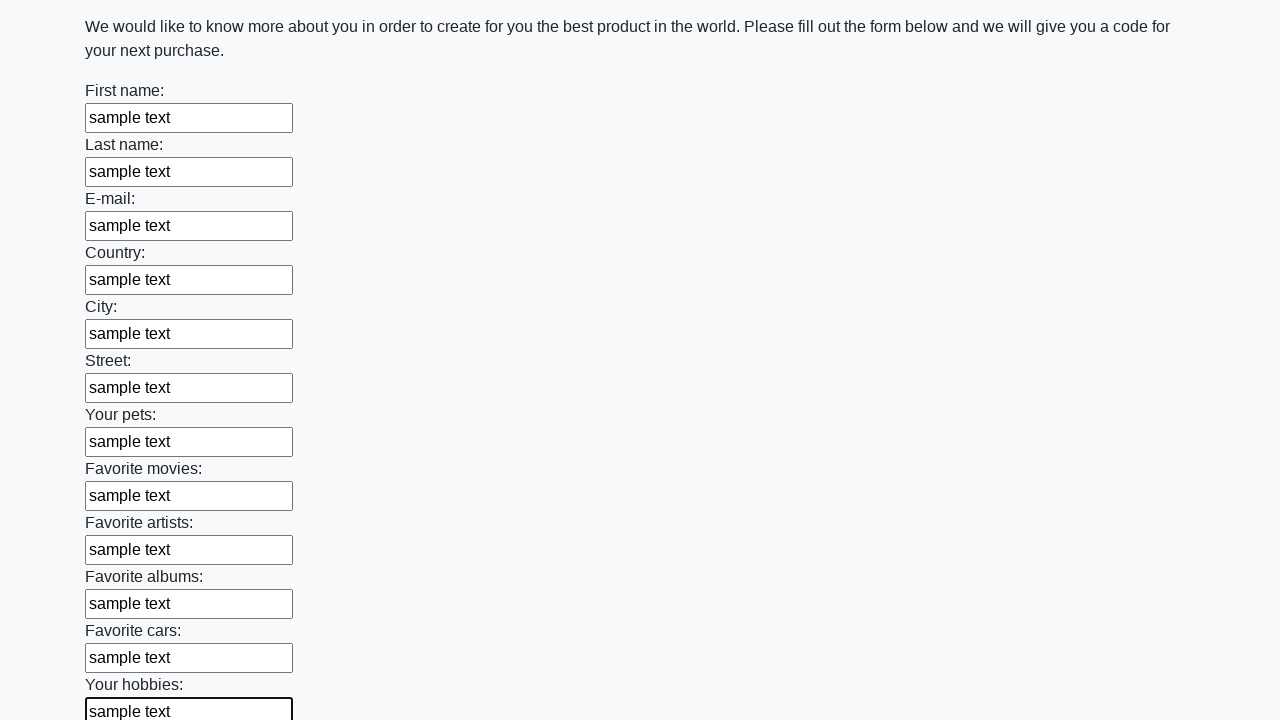

Filled input field with 'sample text' on input >> nth=12
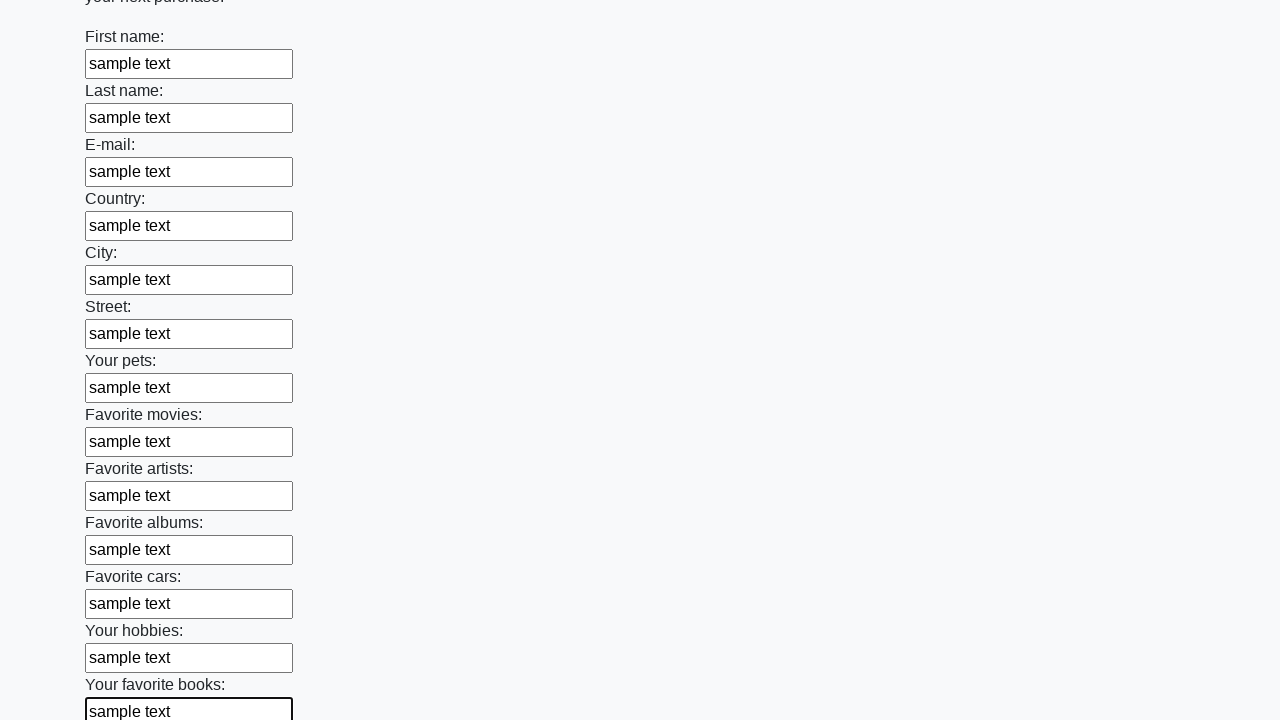

Filled input field with 'sample text' on input >> nth=13
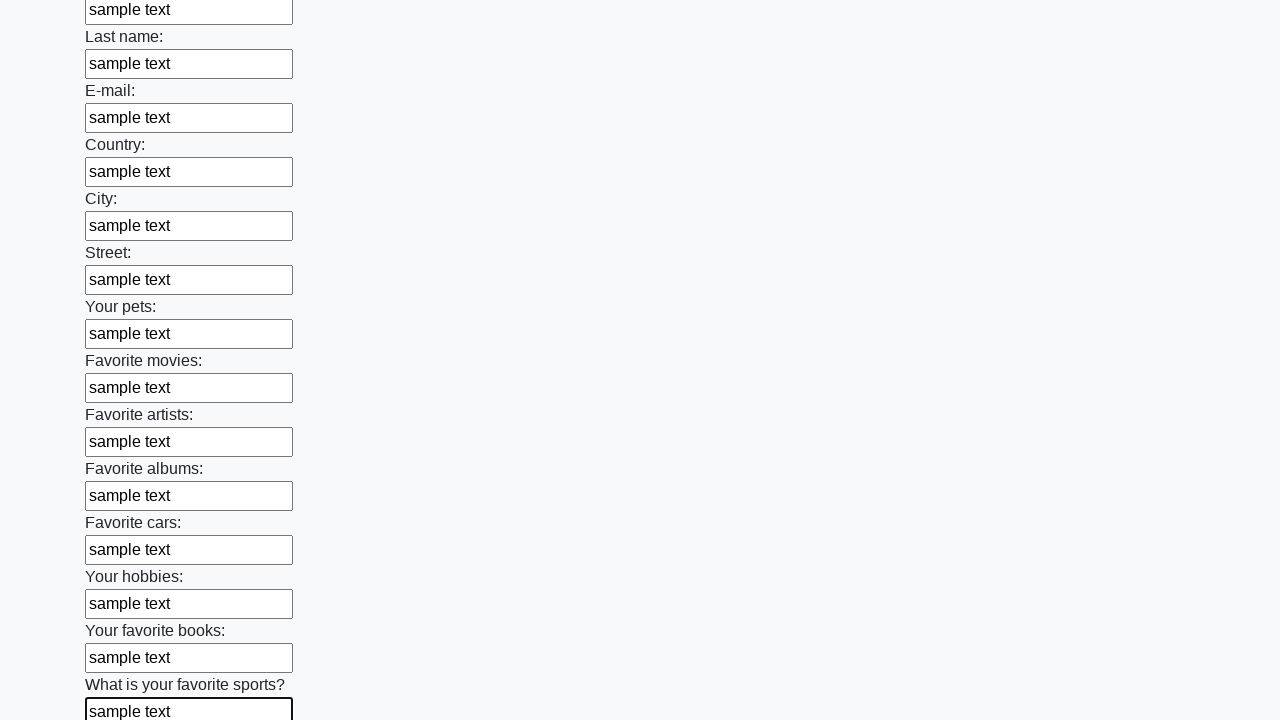

Filled input field with 'sample text' on input >> nth=14
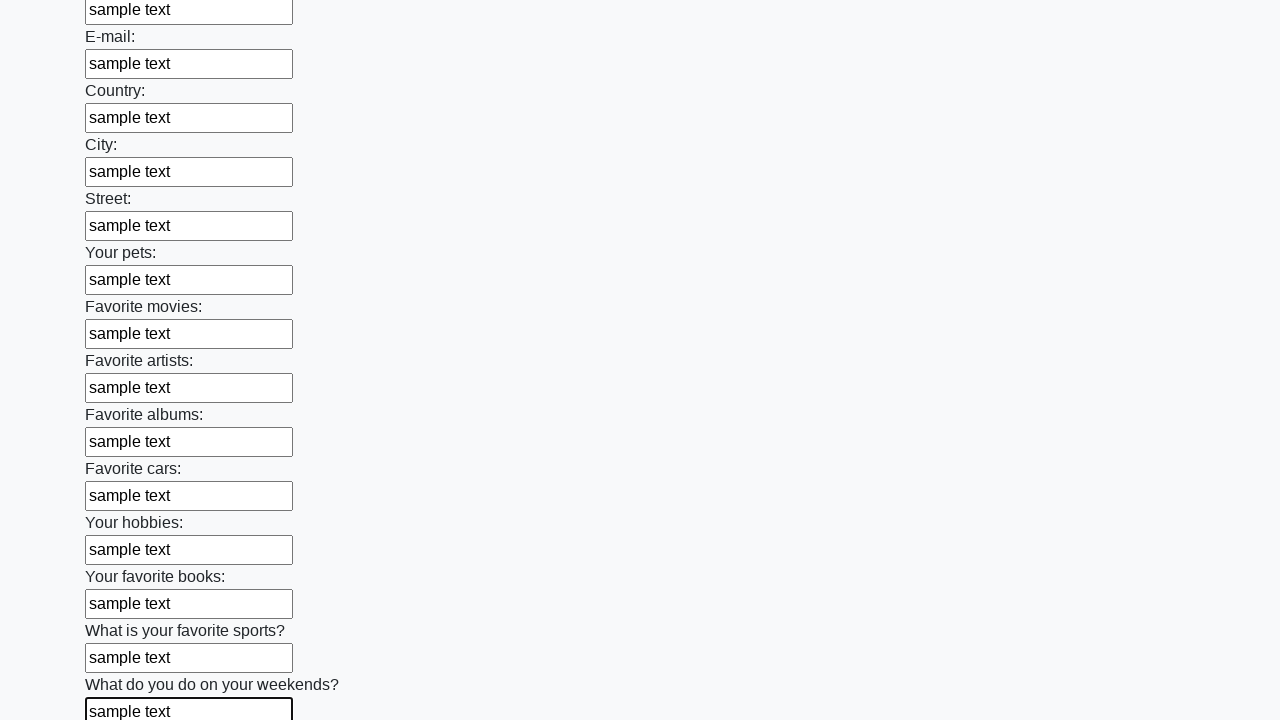

Filled input field with 'sample text' on input >> nth=15
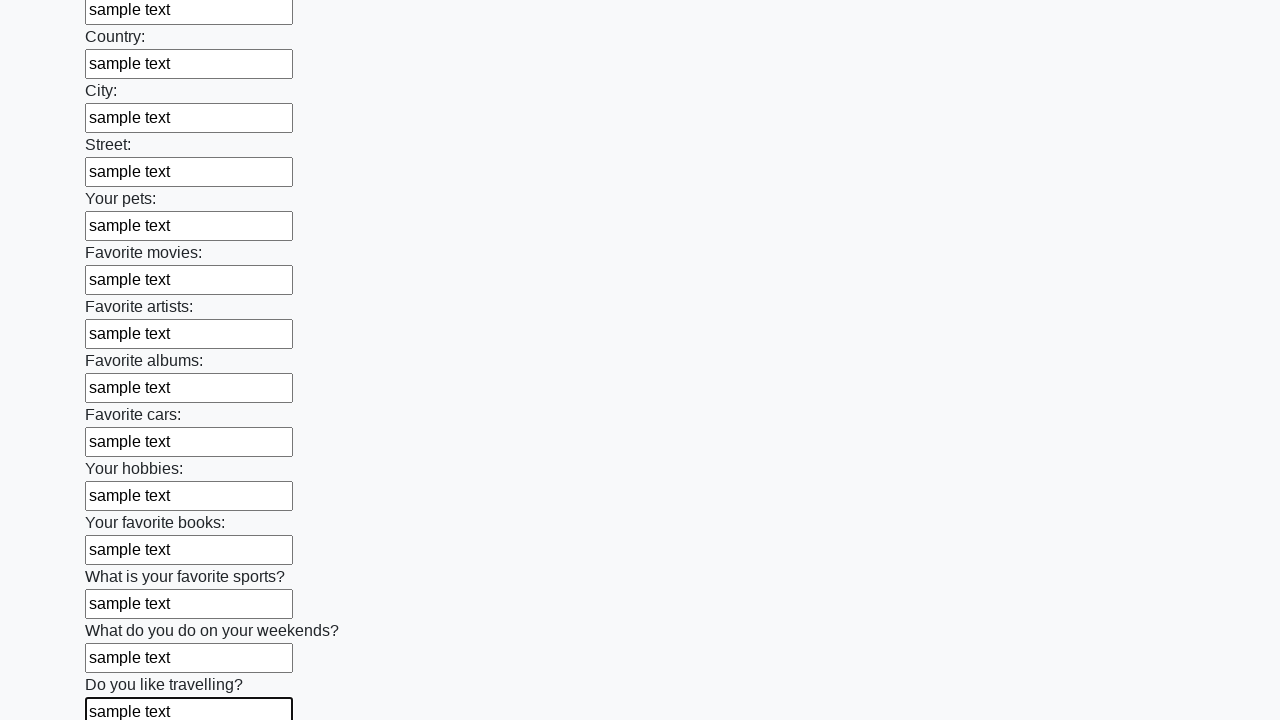

Filled input field with 'sample text' on input >> nth=16
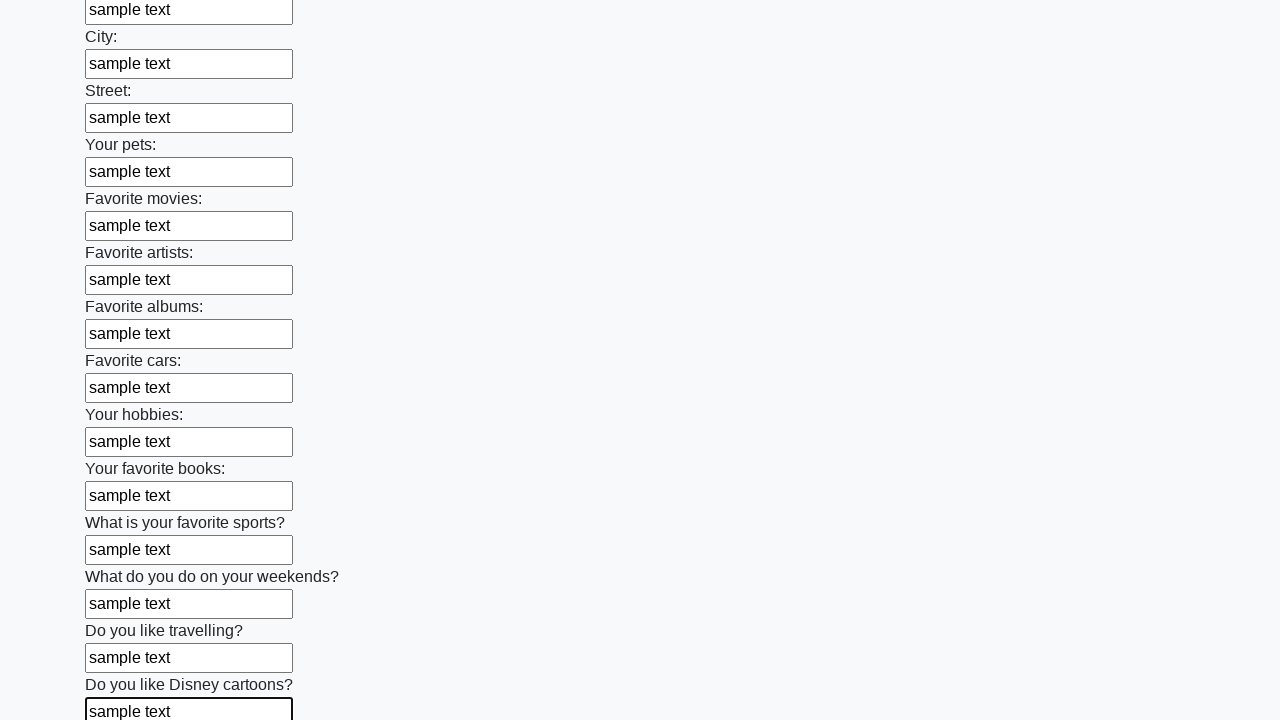

Filled input field with 'sample text' on input >> nth=17
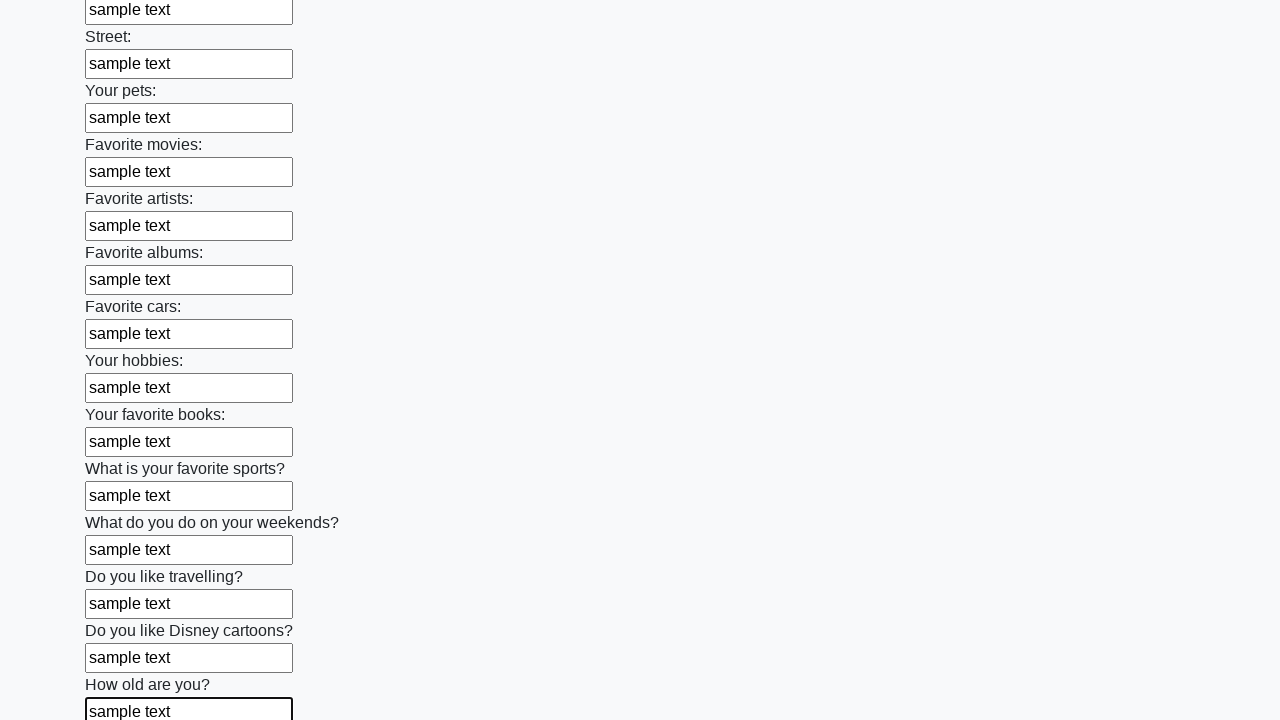

Filled input field with 'sample text' on input >> nth=18
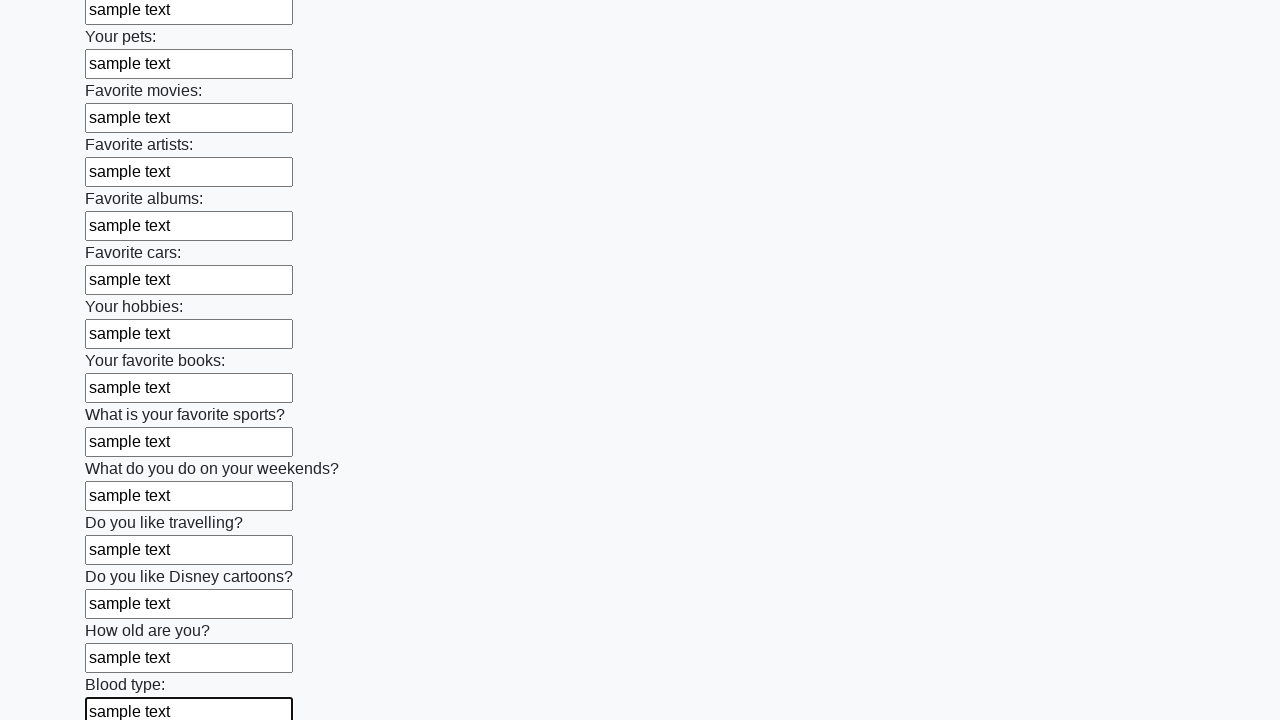

Filled input field with 'sample text' on input >> nth=19
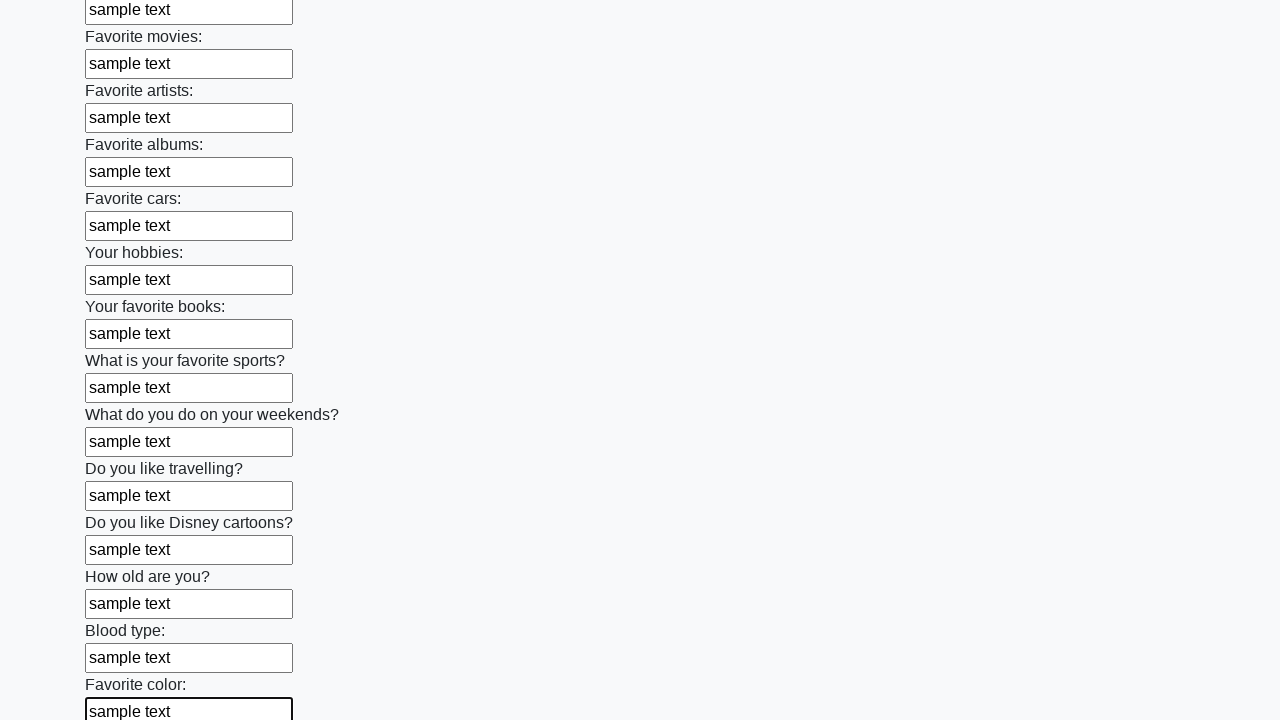

Filled input field with 'sample text' on input >> nth=20
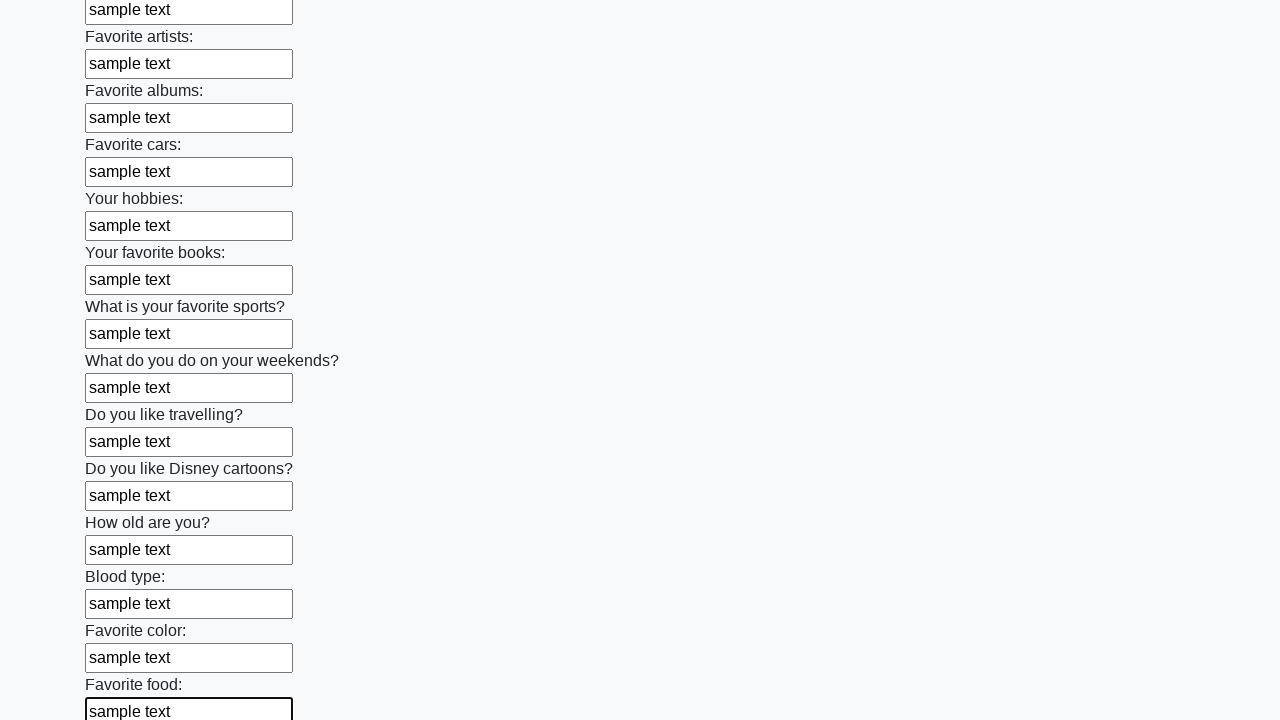

Filled input field with 'sample text' on input >> nth=21
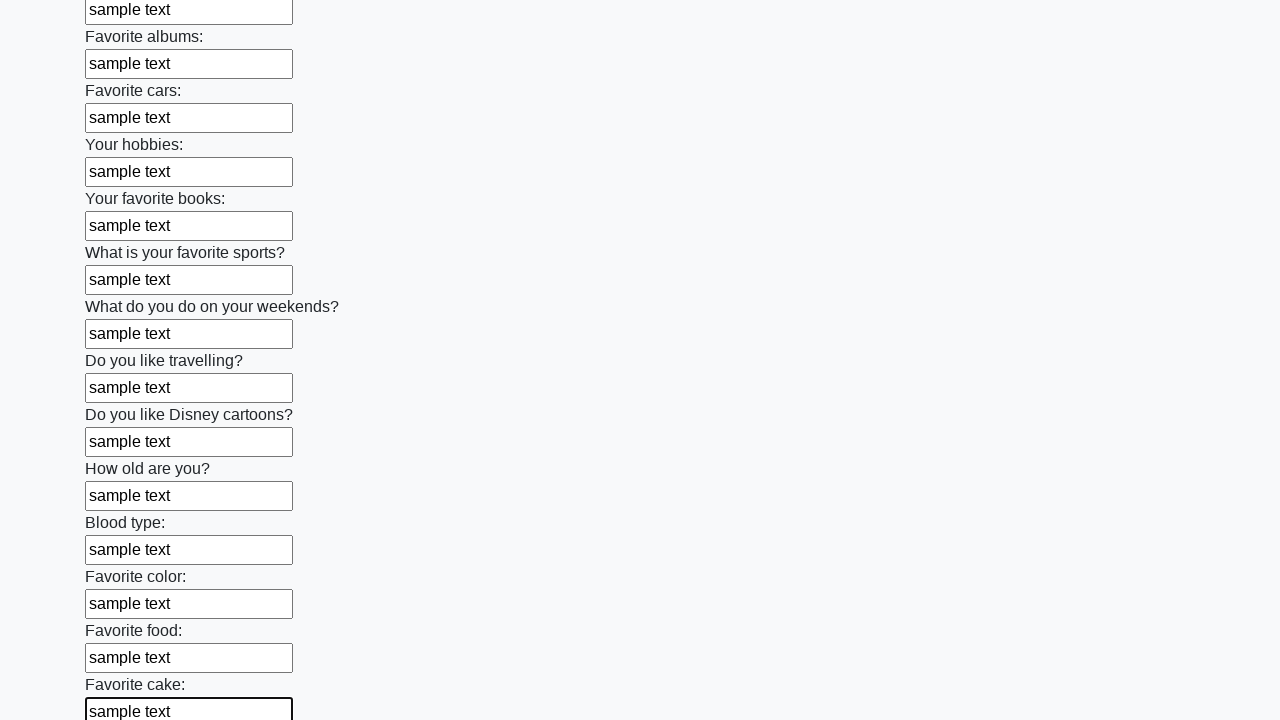

Filled input field with 'sample text' on input >> nth=22
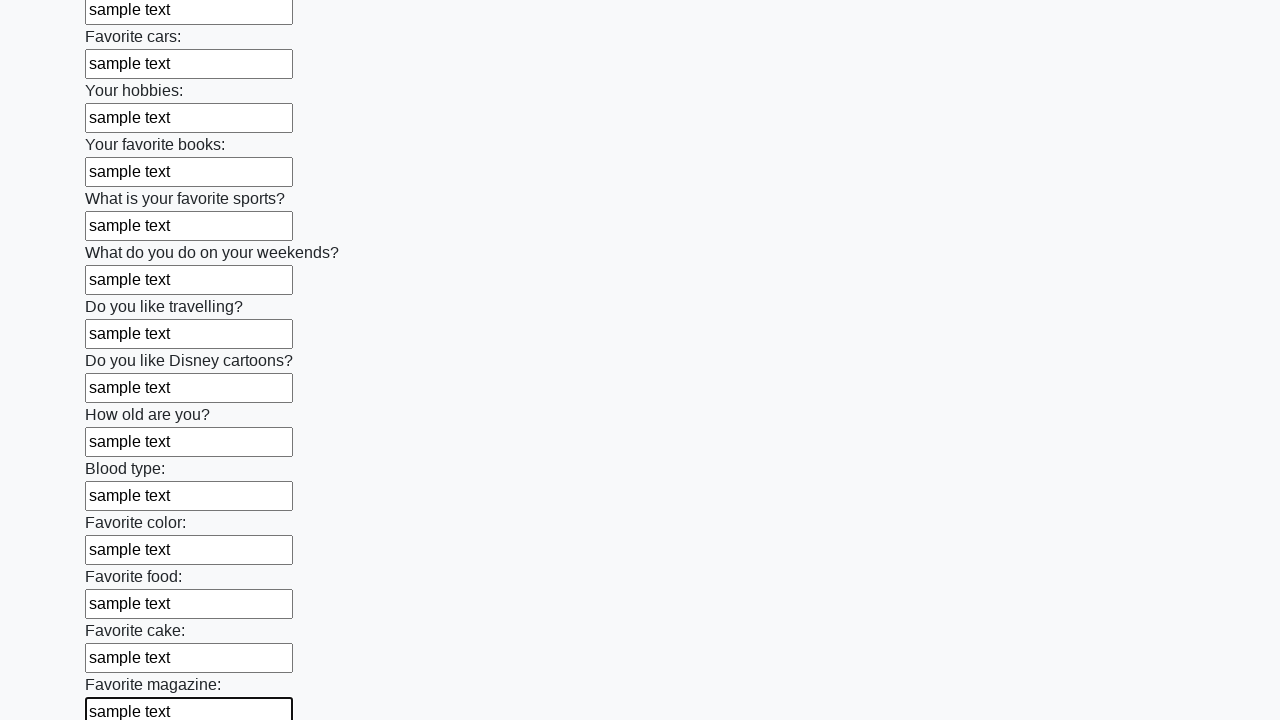

Filled input field with 'sample text' on input >> nth=23
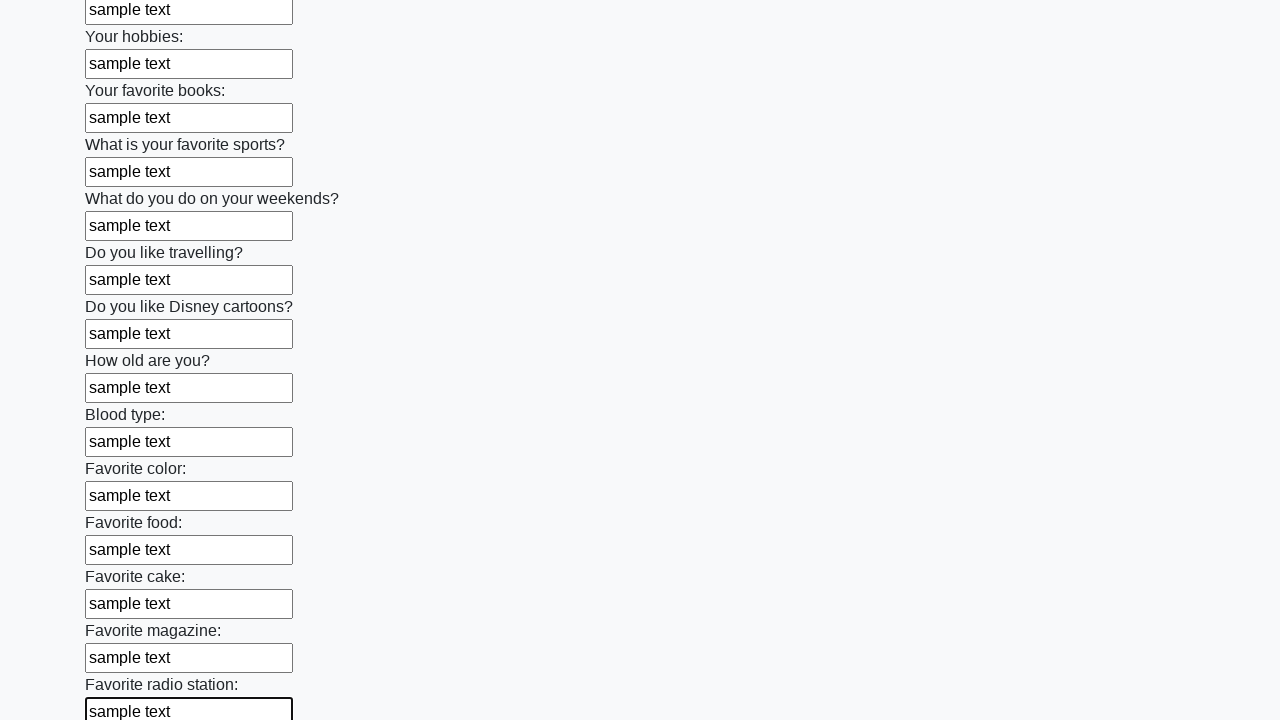

Filled input field with 'sample text' on input >> nth=24
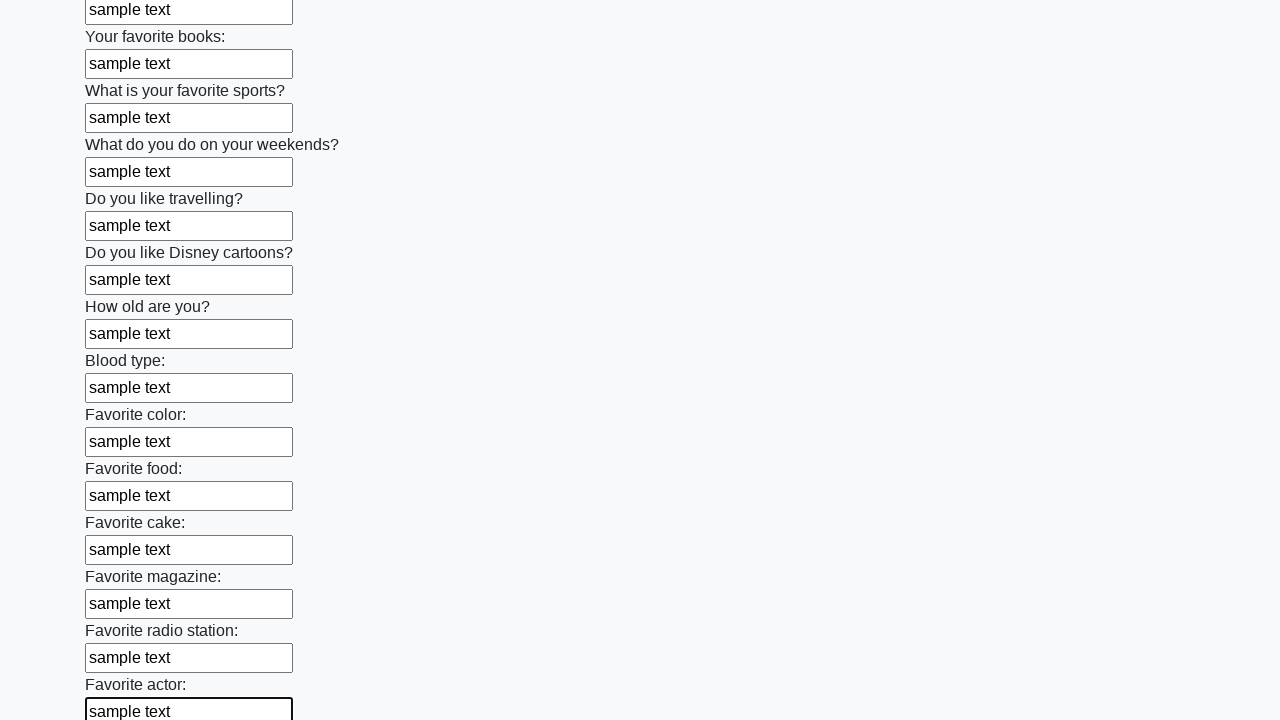

Filled input field with 'sample text' on input >> nth=25
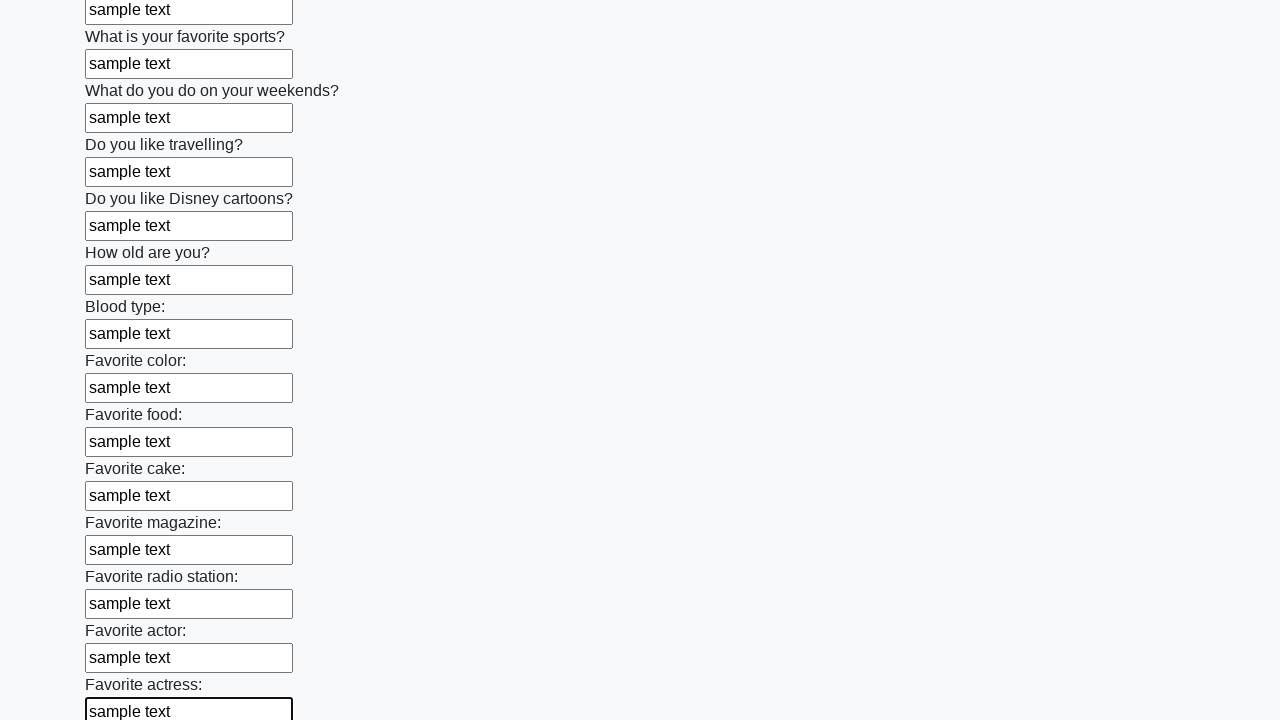

Filled input field with 'sample text' on input >> nth=26
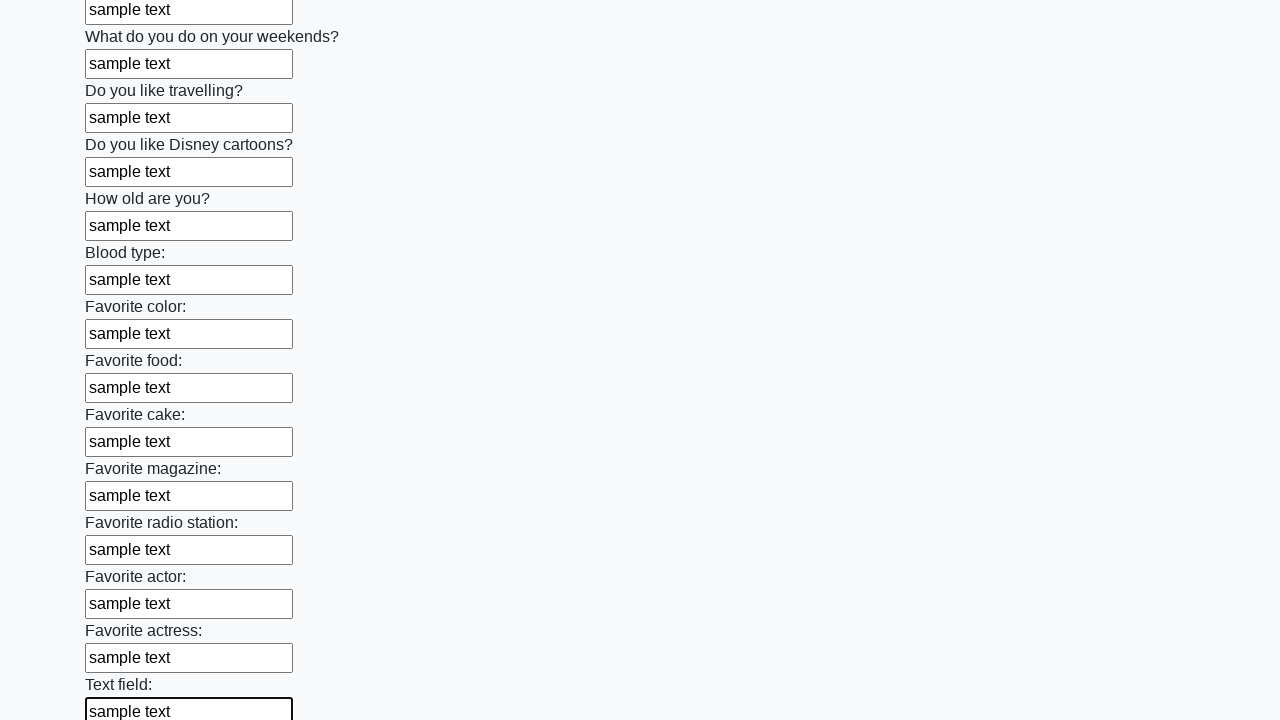

Filled input field with 'sample text' on input >> nth=27
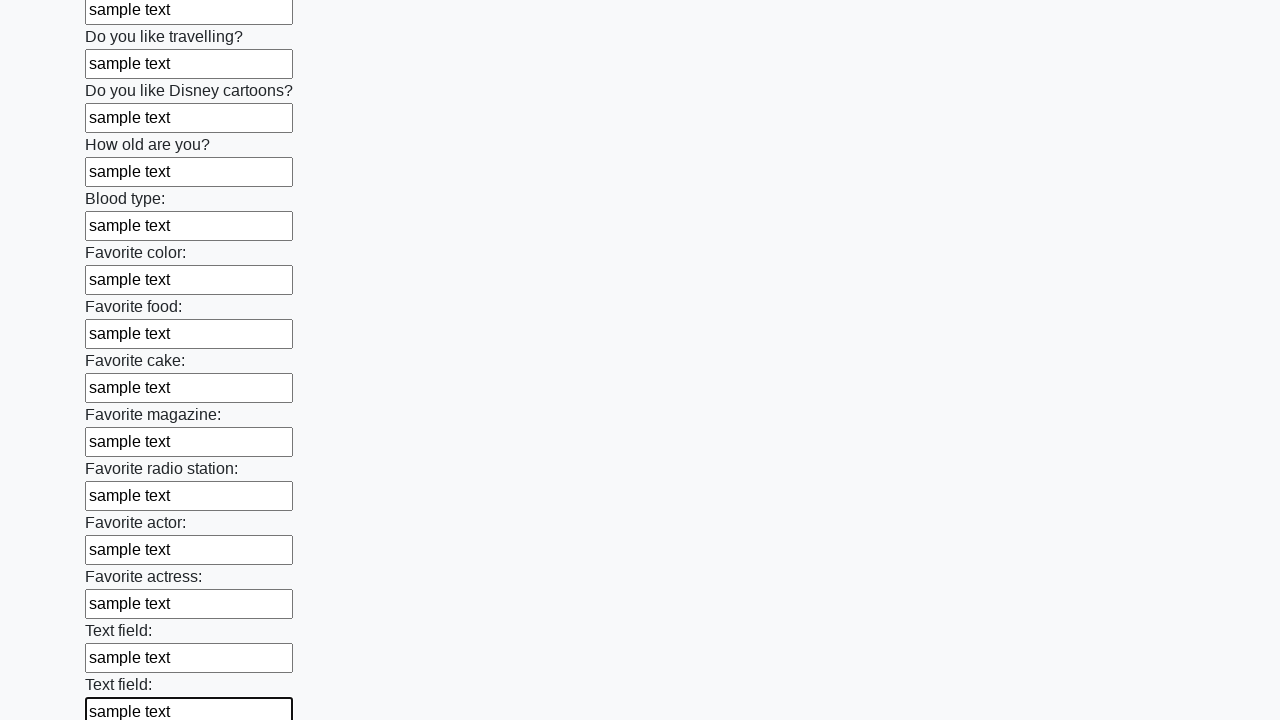

Filled input field with 'sample text' on input >> nth=28
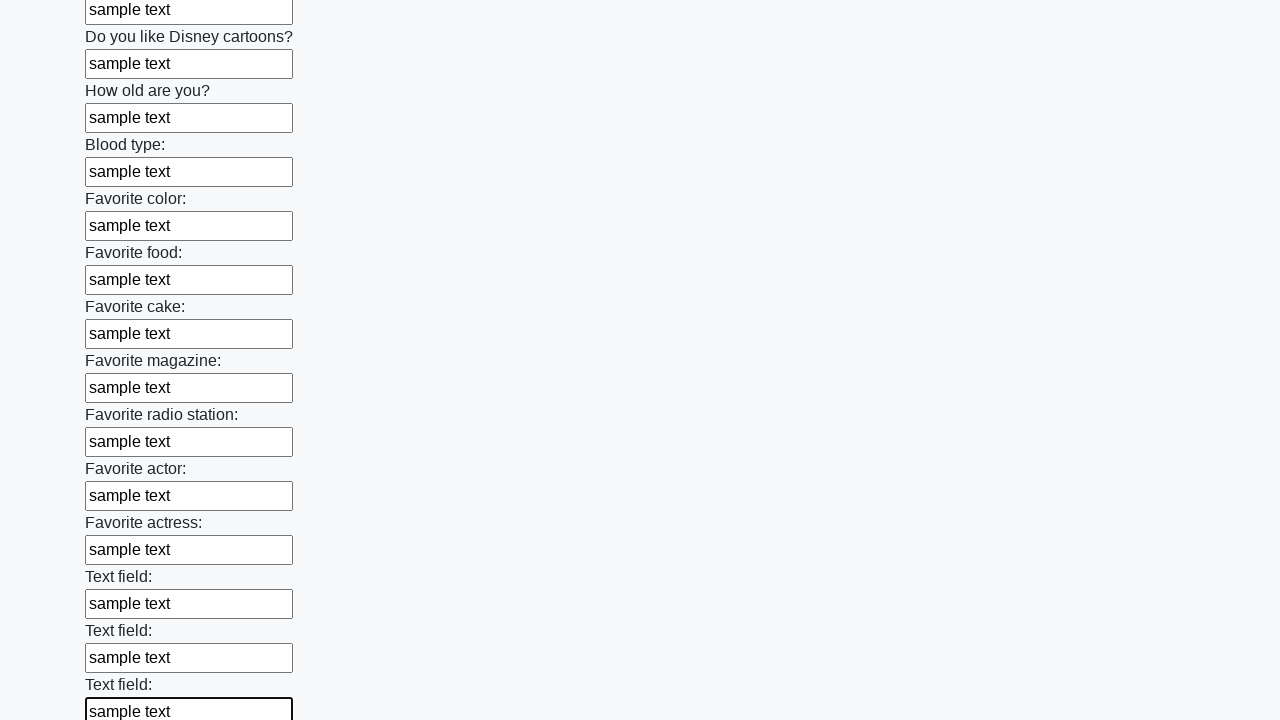

Filled input field with 'sample text' on input >> nth=29
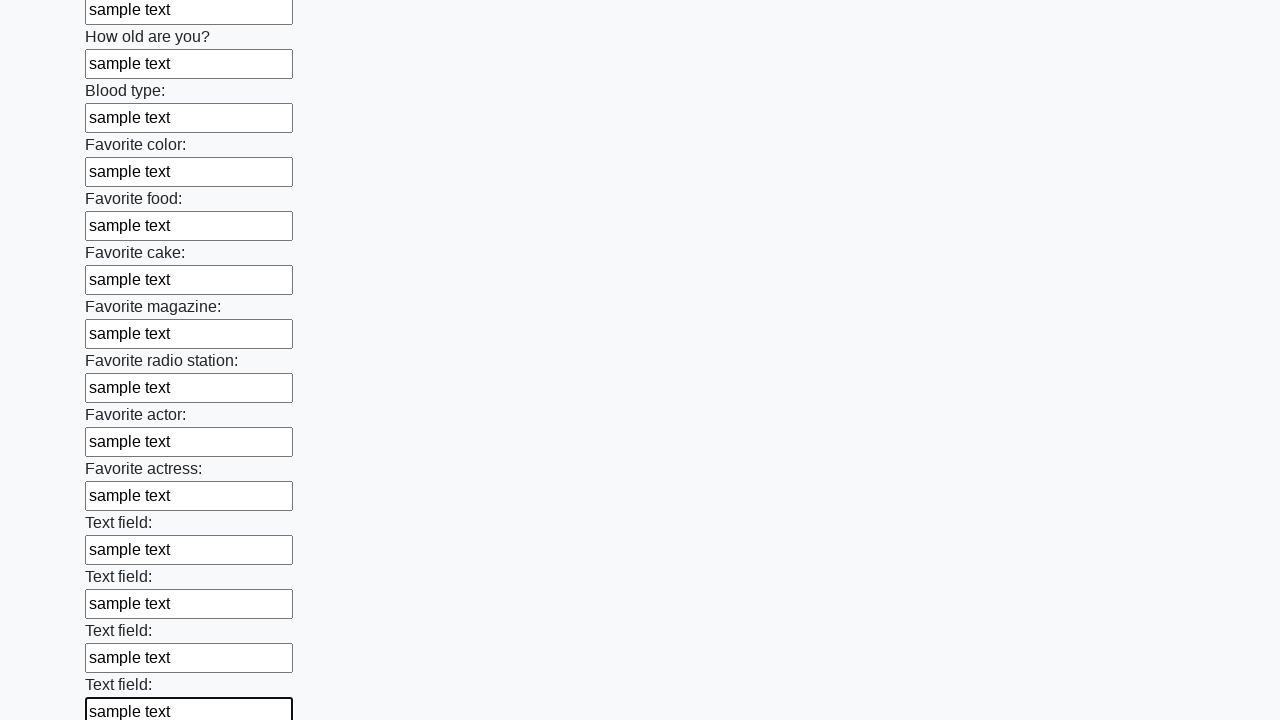

Filled input field with 'sample text' on input >> nth=30
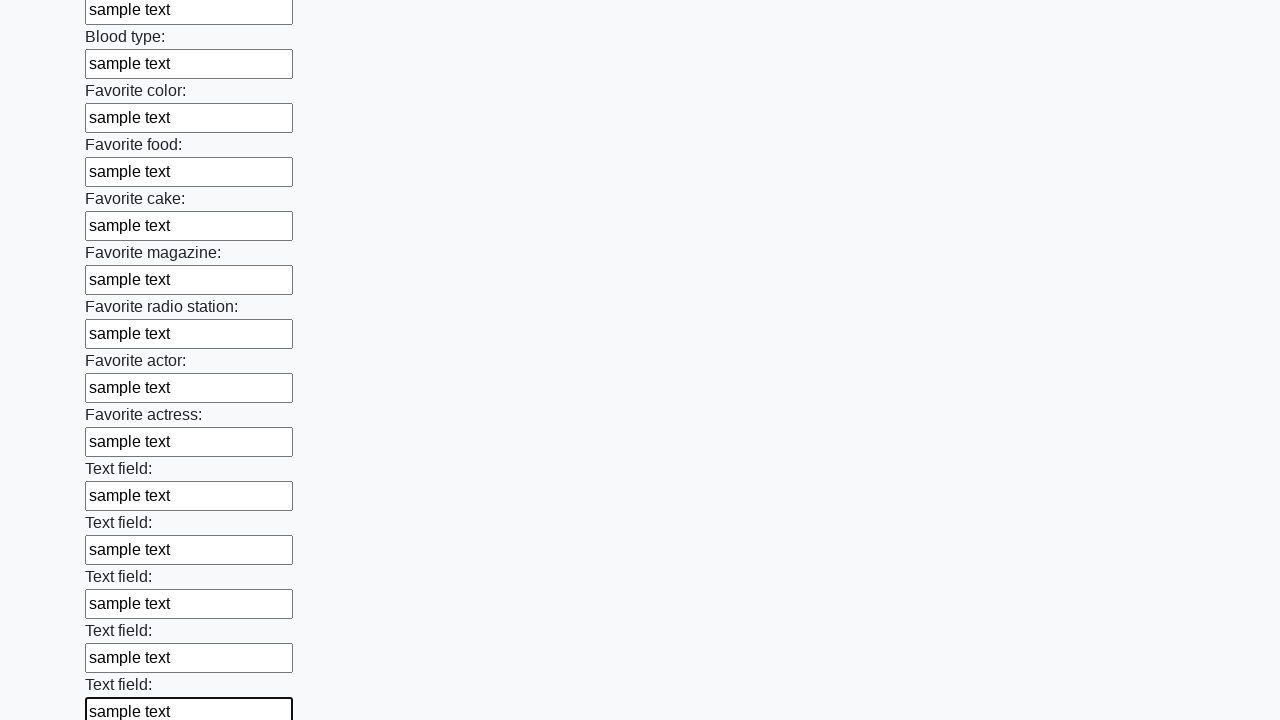

Filled input field with 'sample text' on input >> nth=31
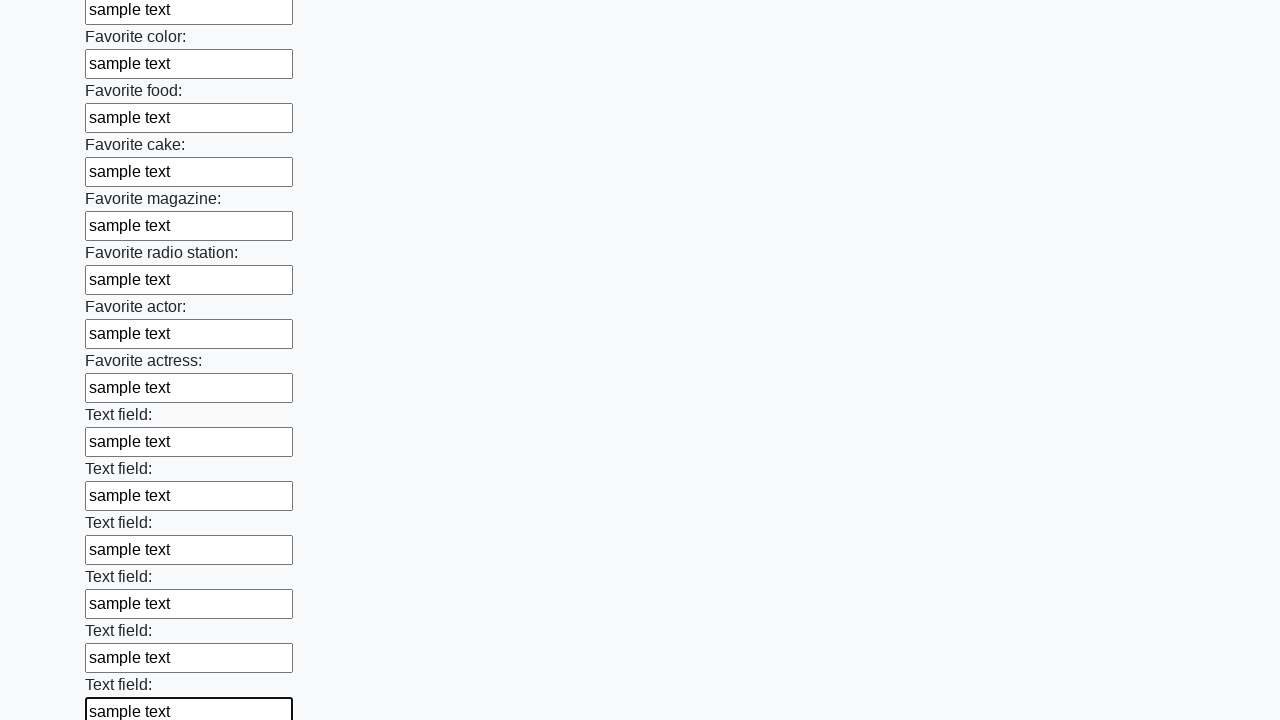

Filled input field with 'sample text' on input >> nth=32
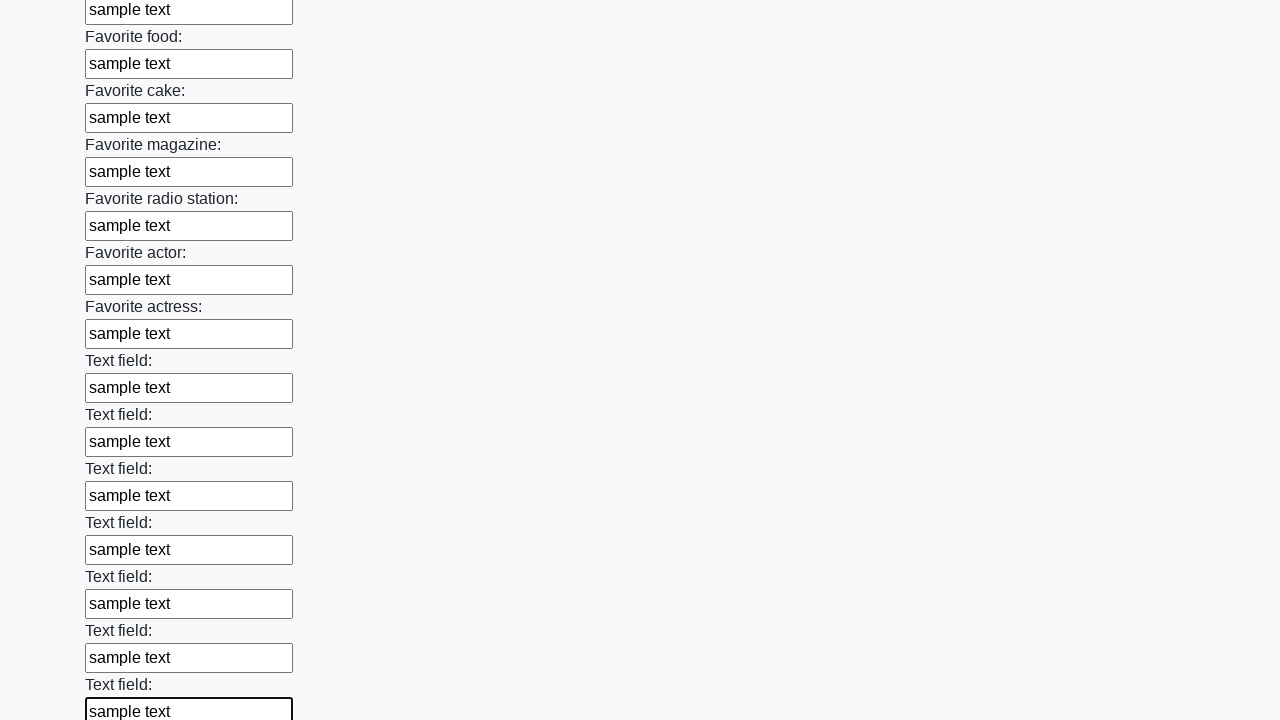

Filled input field with 'sample text' on input >> nth=33
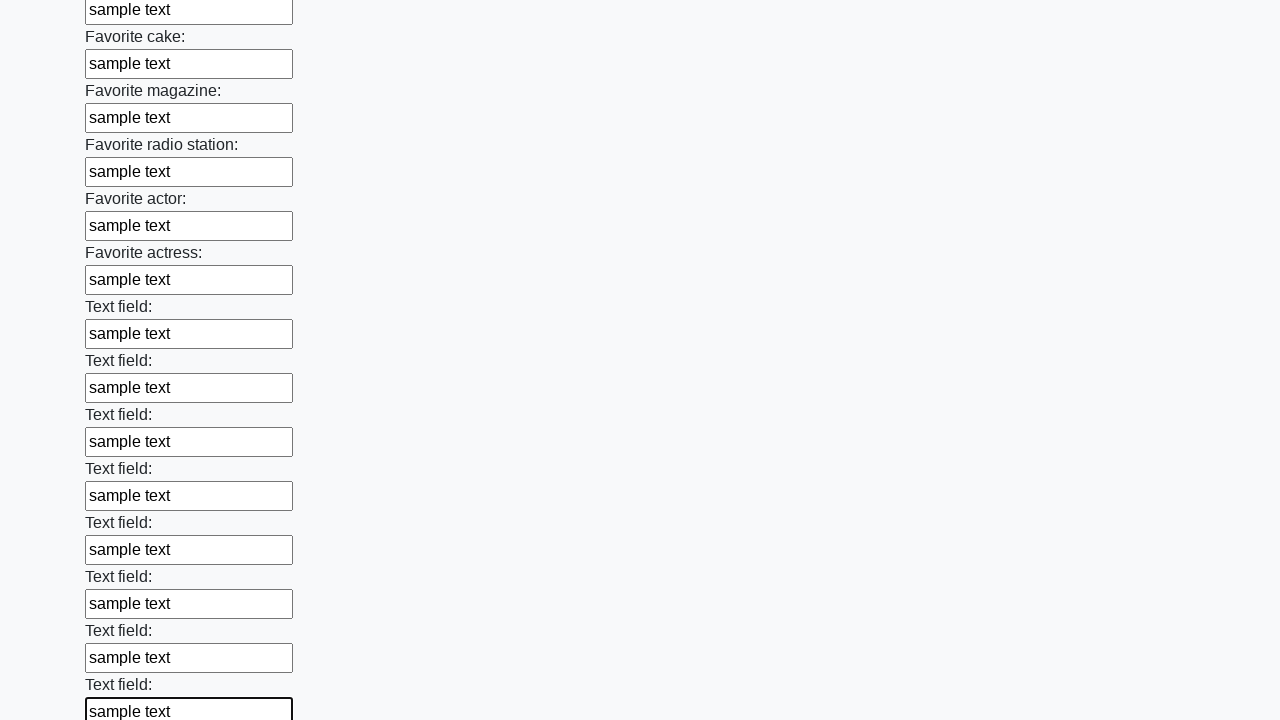

Filled input field with 'sample text' on input >> nth=34
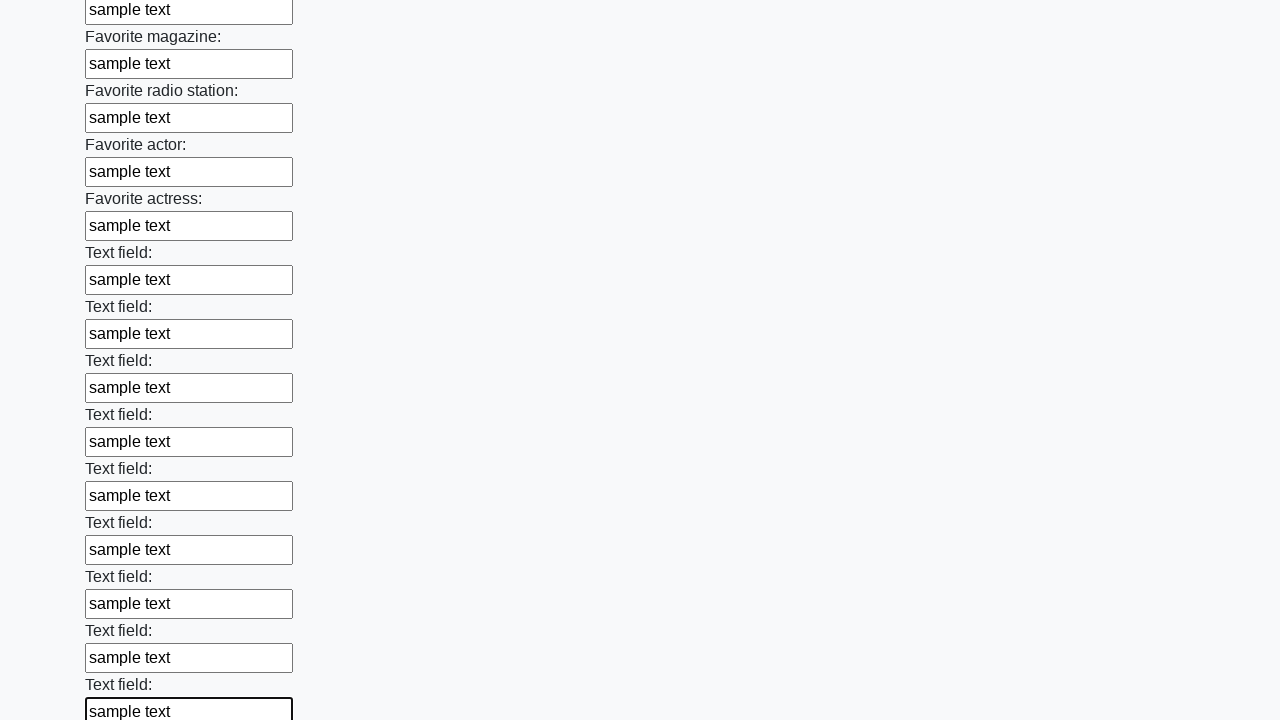

Filled input field with 'sample text' on input >> nth=35
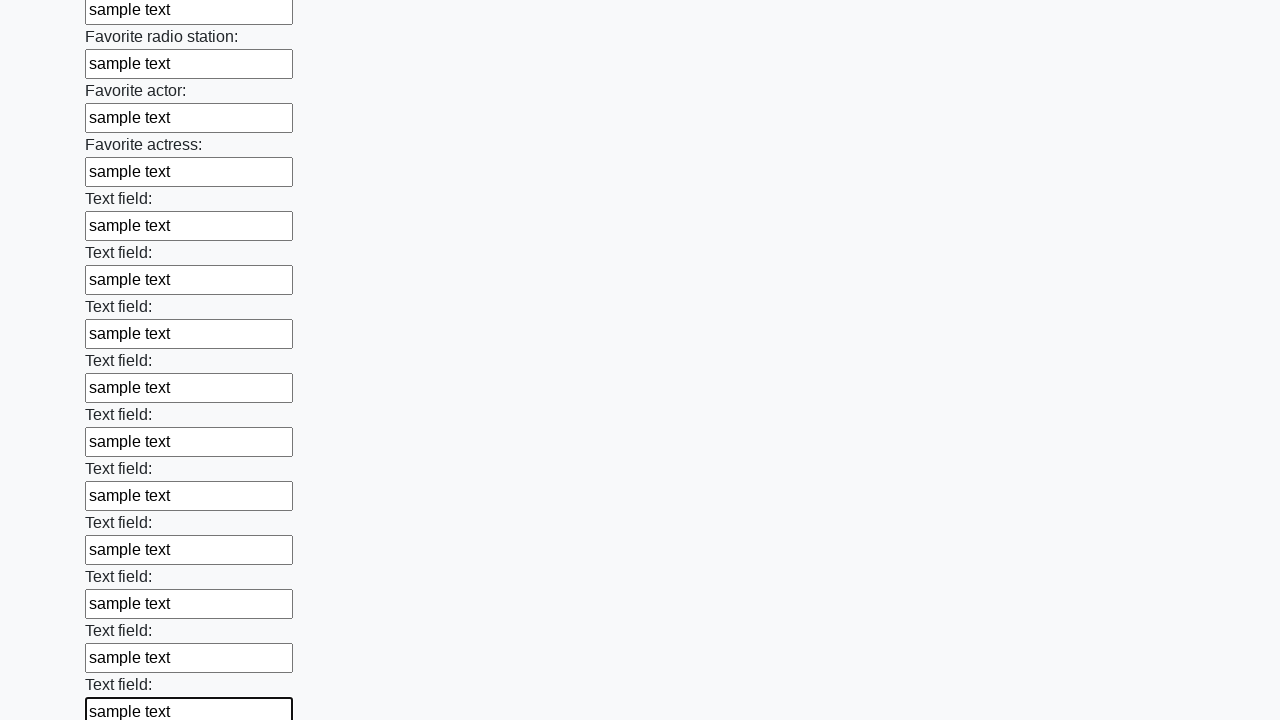

Filled input field with 'sample text' on input >> nth=36
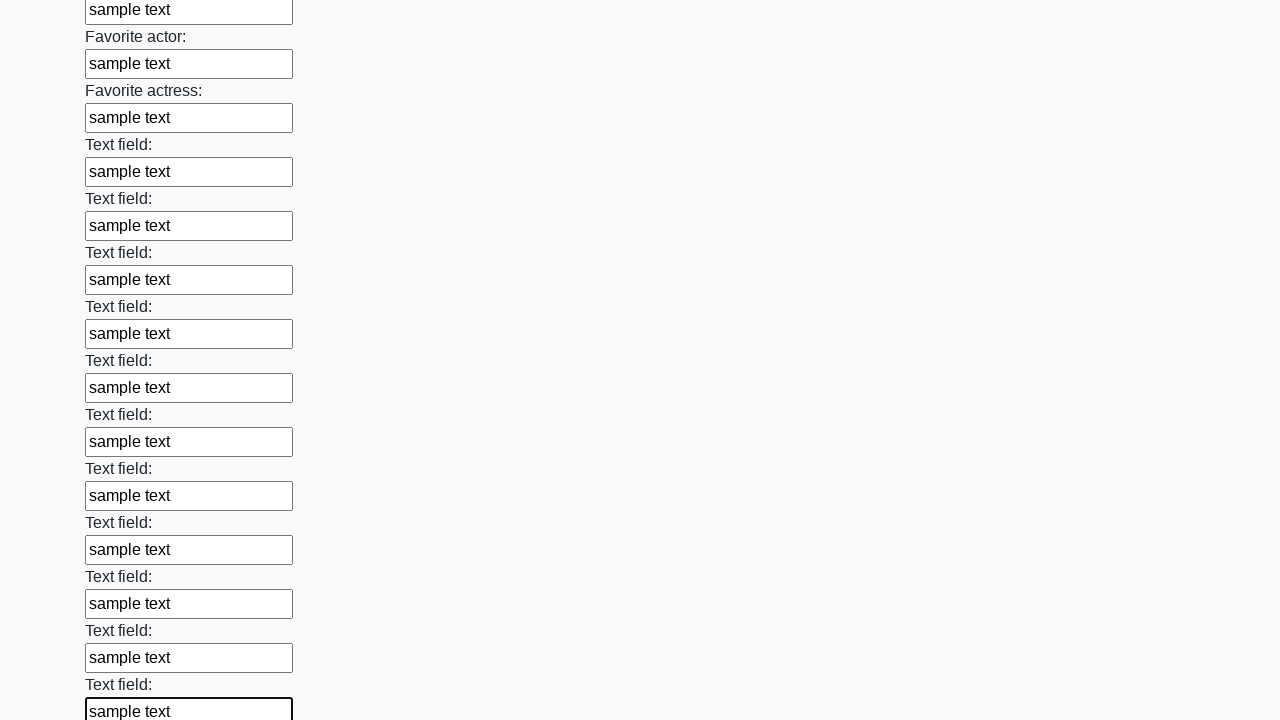

Filled input field with 'sample text' on input >> nth=37
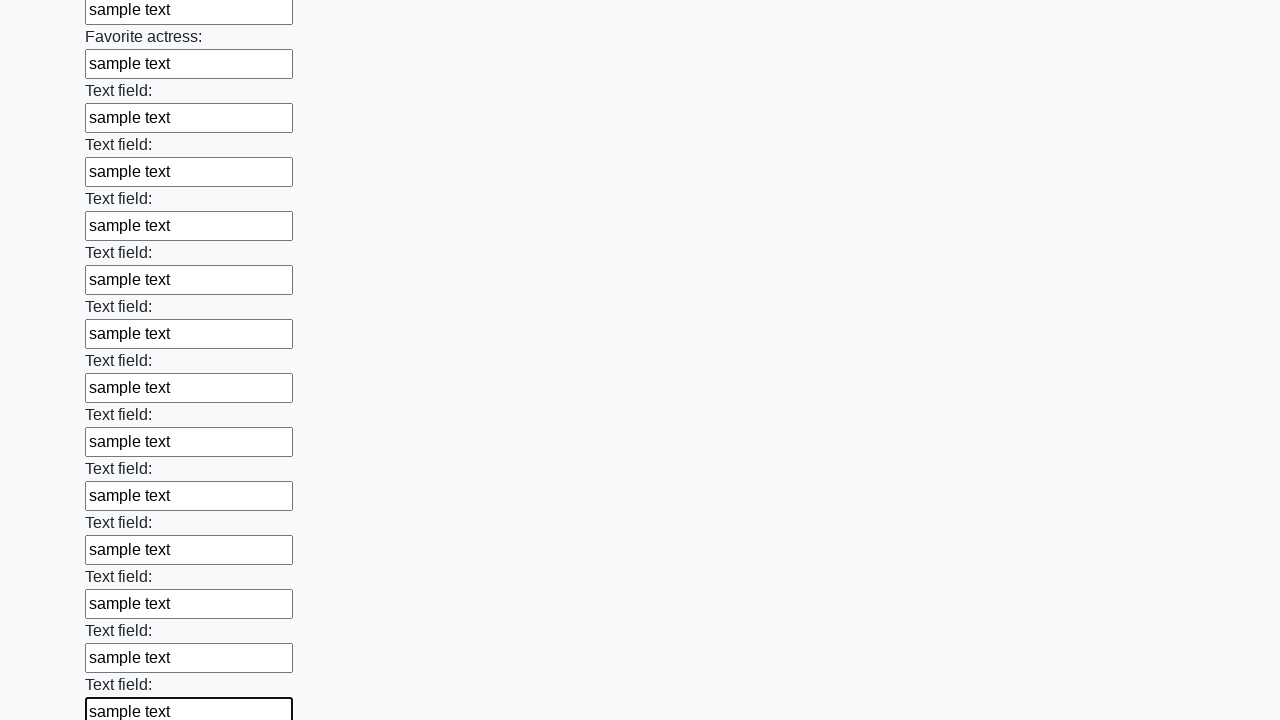

Filled input field with 'sample text' on input >> nth=38
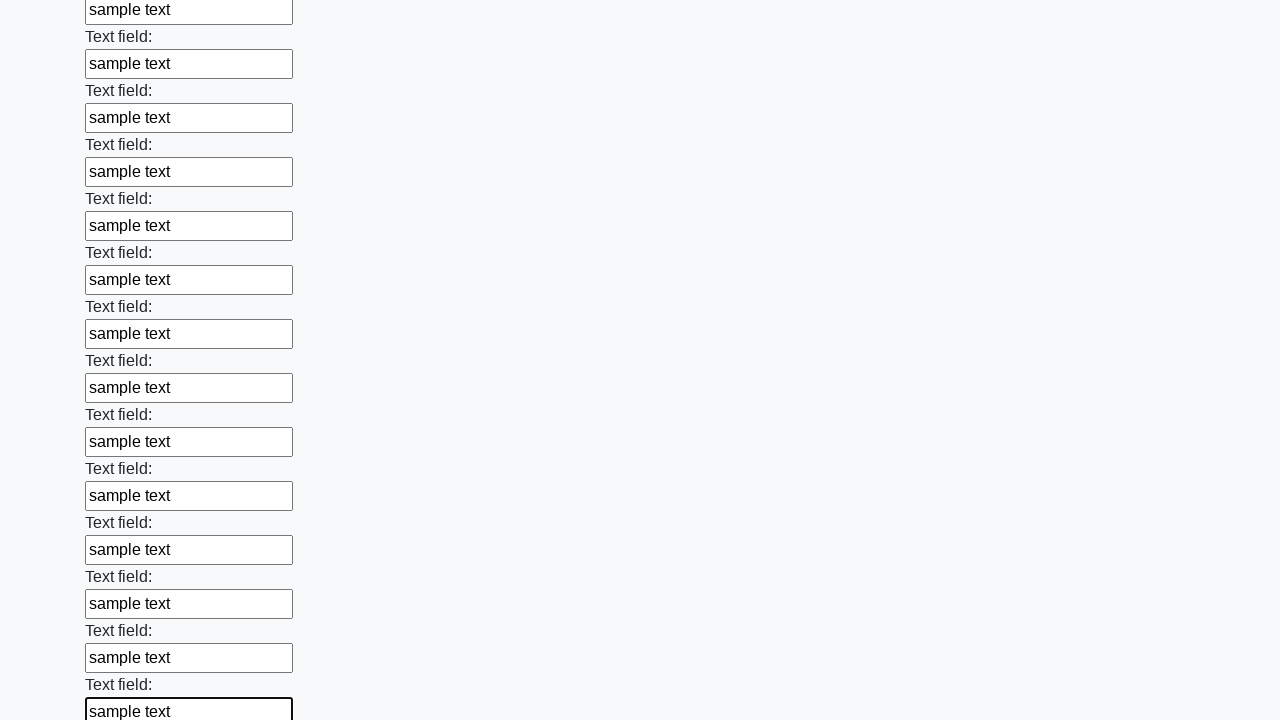

Filled input field with 'sample text' on input >> nth=39
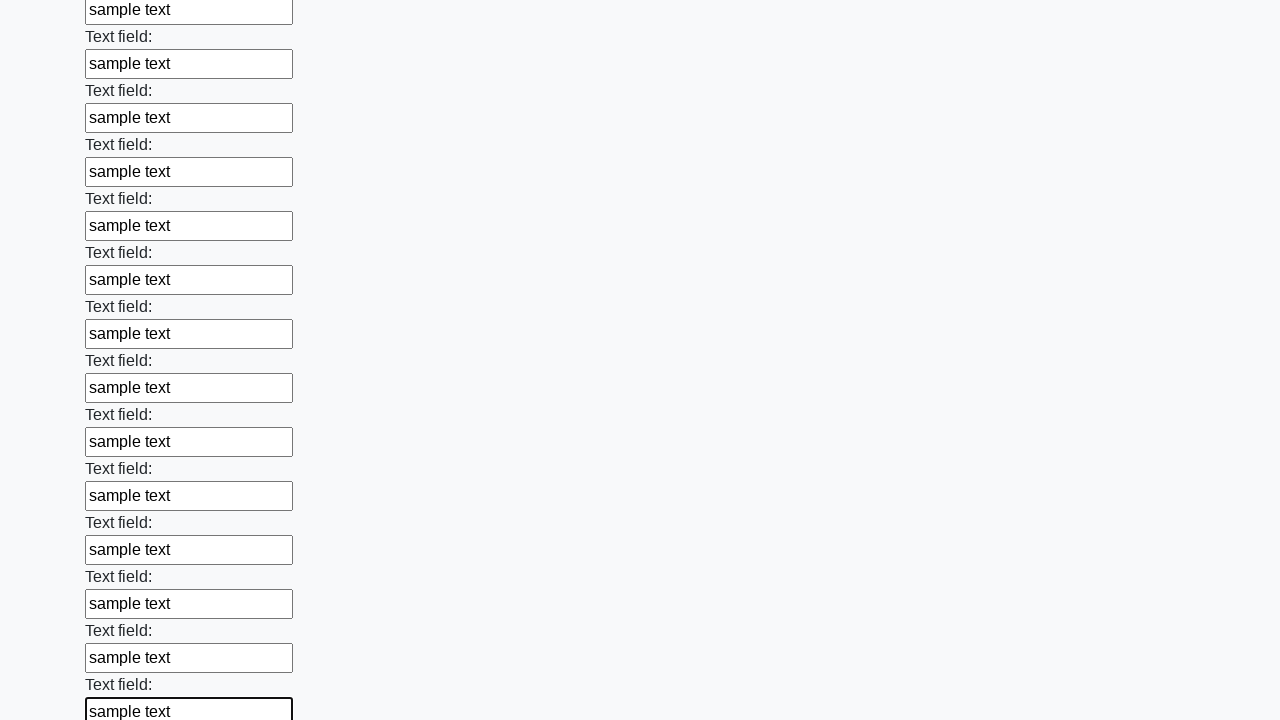

Filled input field with 'sample text' on input >> nth=40
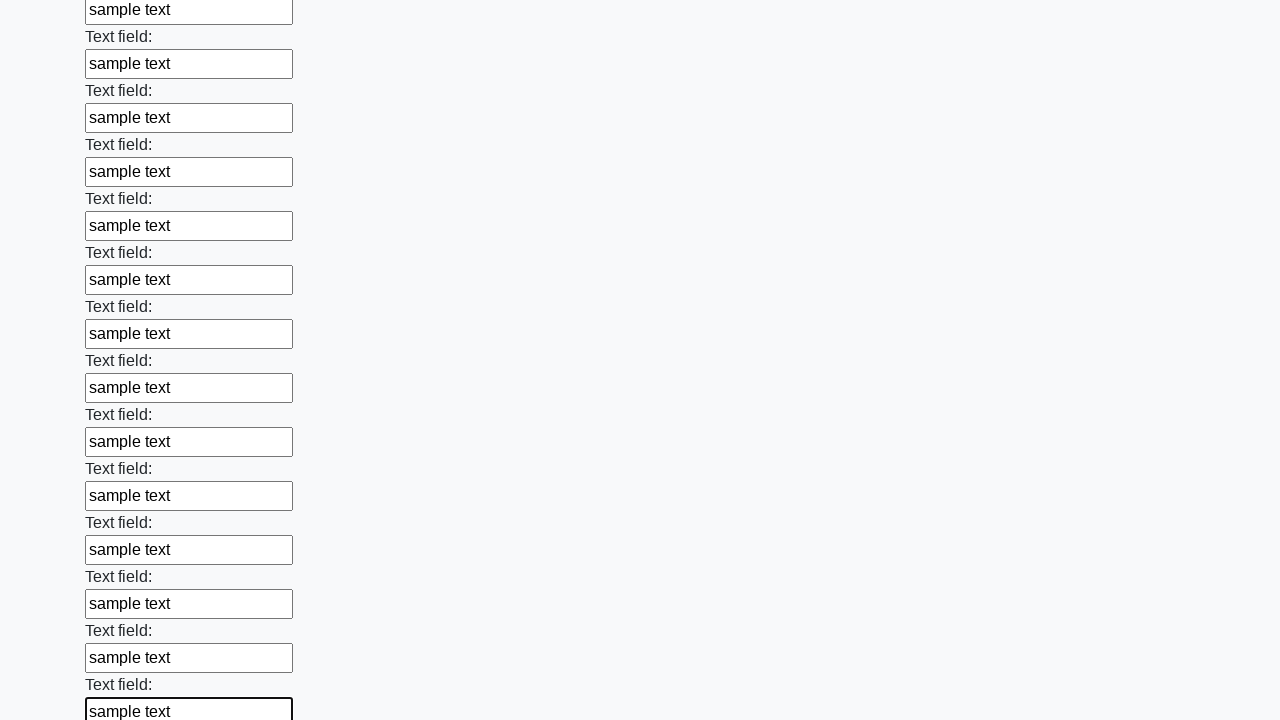

Filled input field with 'sample text' on input >> nth=41
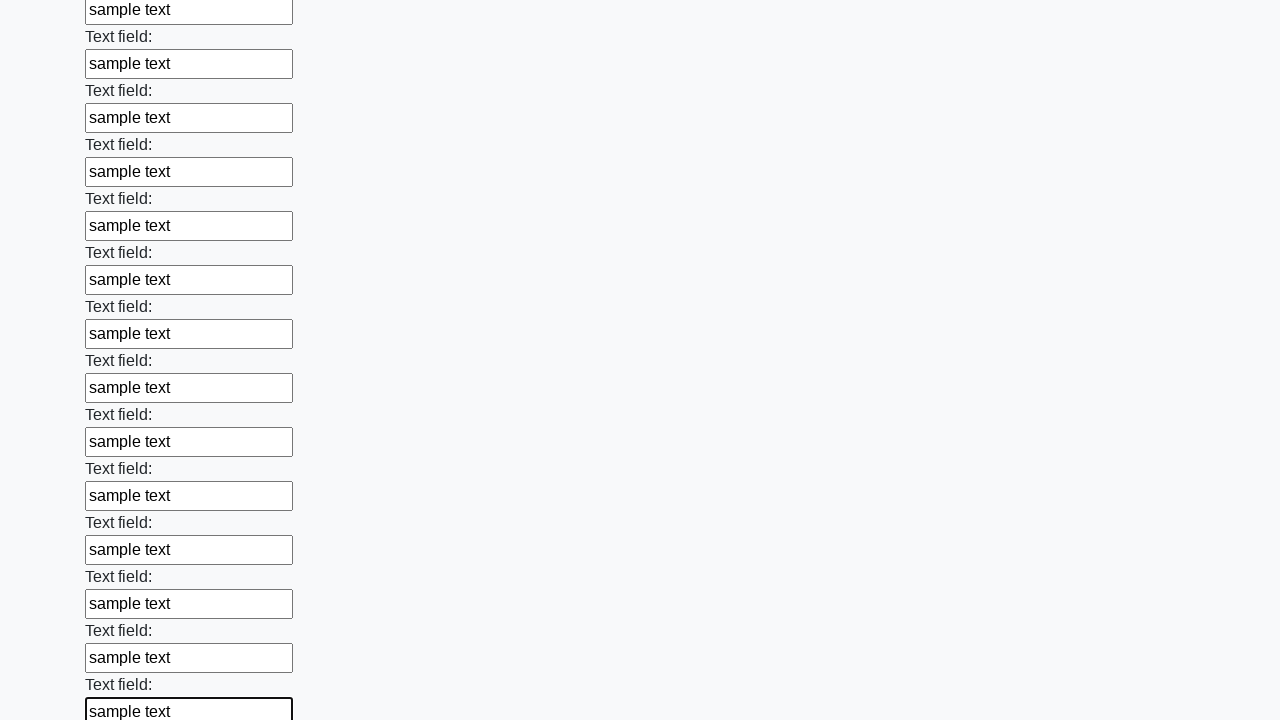

Filled input field with 'sample text' on input >> nth=42
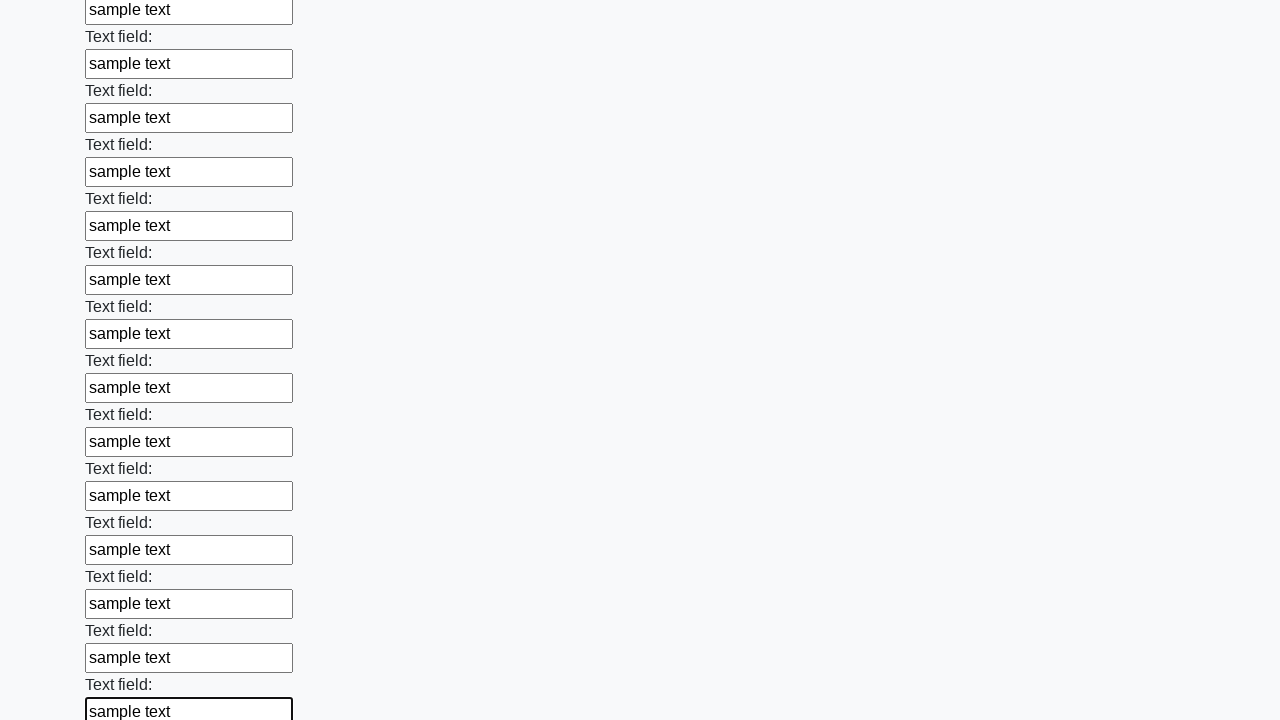

Filled input field with 'sample text' on input >> nth=43
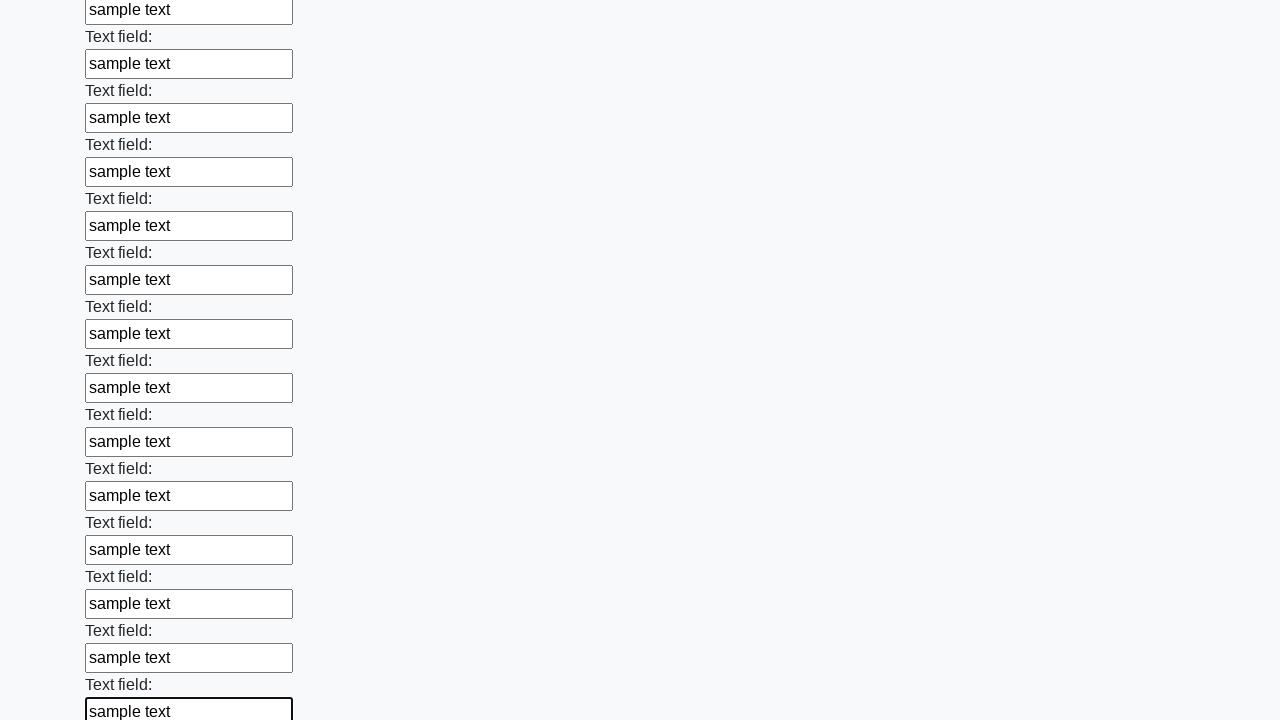

Filled input field with 'sample text' on input >> nth=44
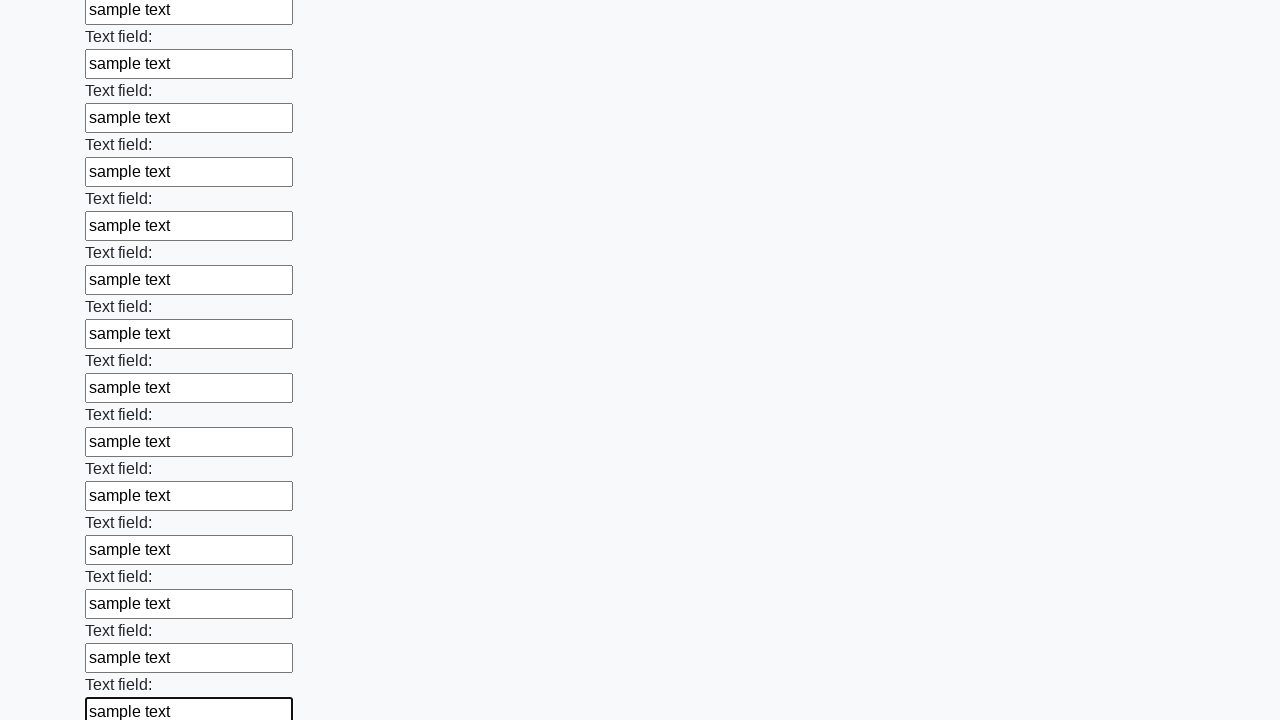

Filled input field with 'sample text' on input >> nth=45
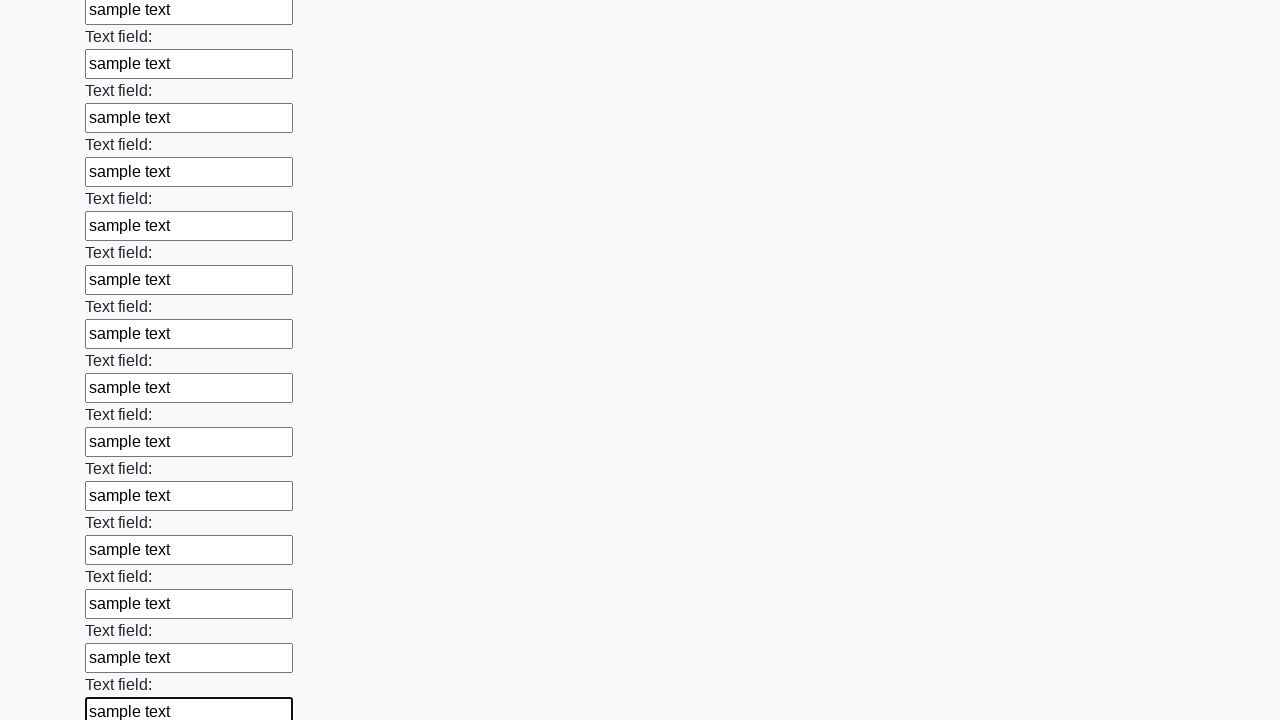

Filled input field with 'sample text' on input >> nth=46
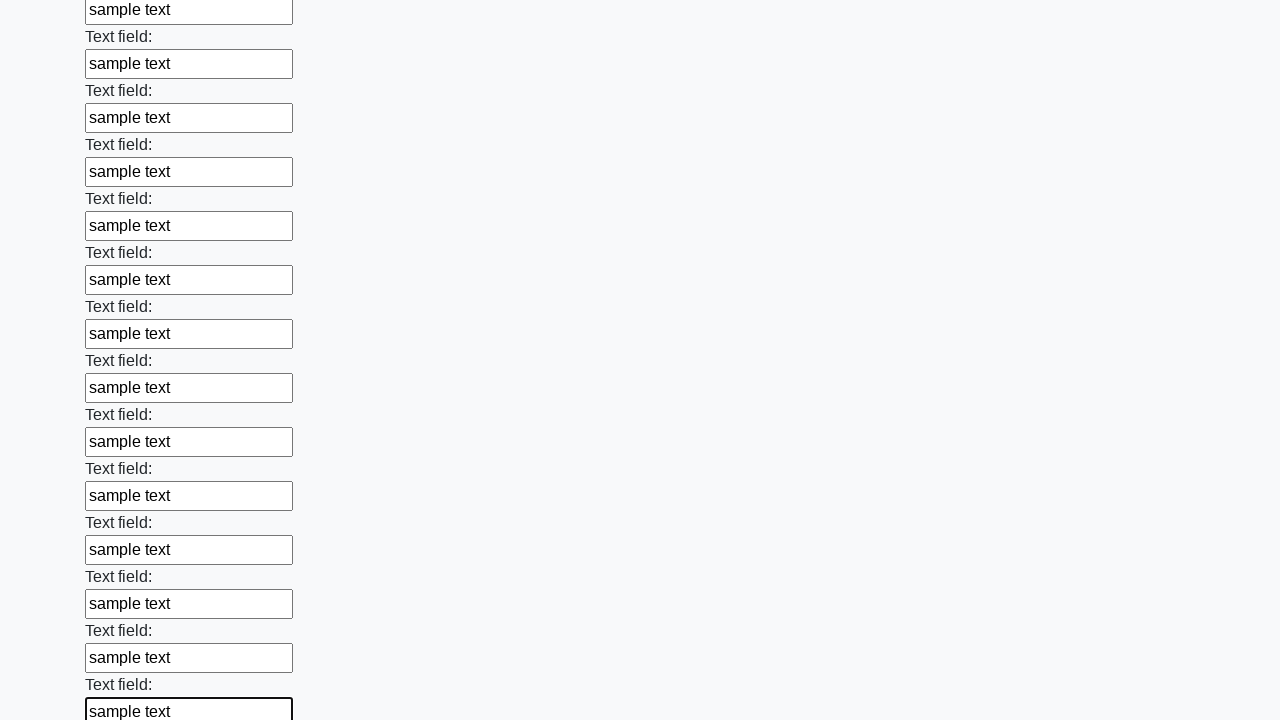

Filled input field with 'sample text' on input >> nth=47
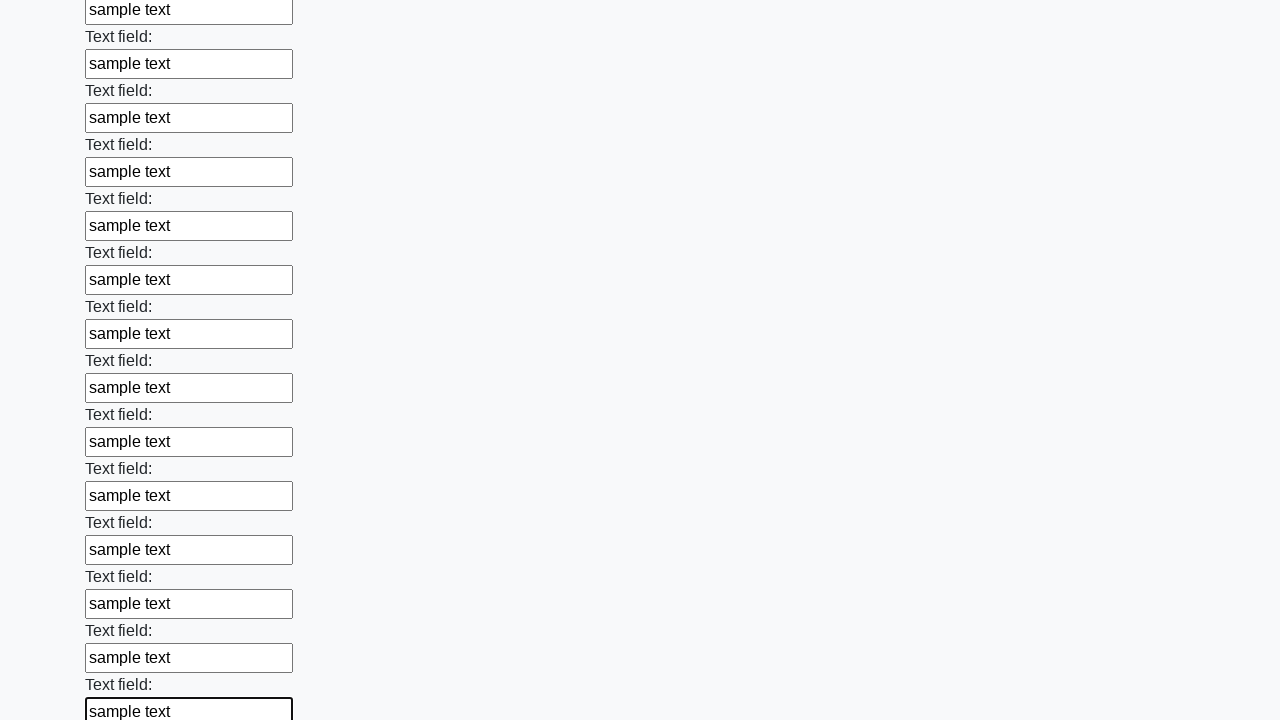

Filled input field with 'sample text' on input >> nth=48
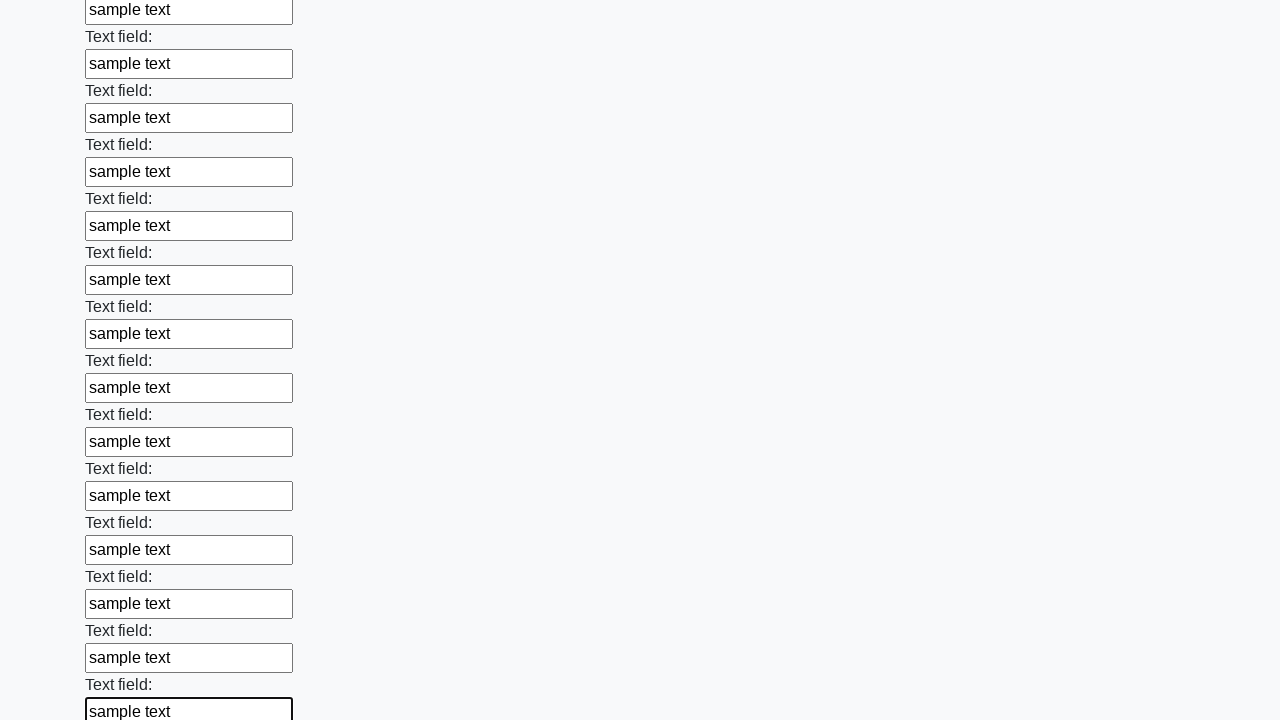

Filled input field with 'sample text' on input >> nth=49
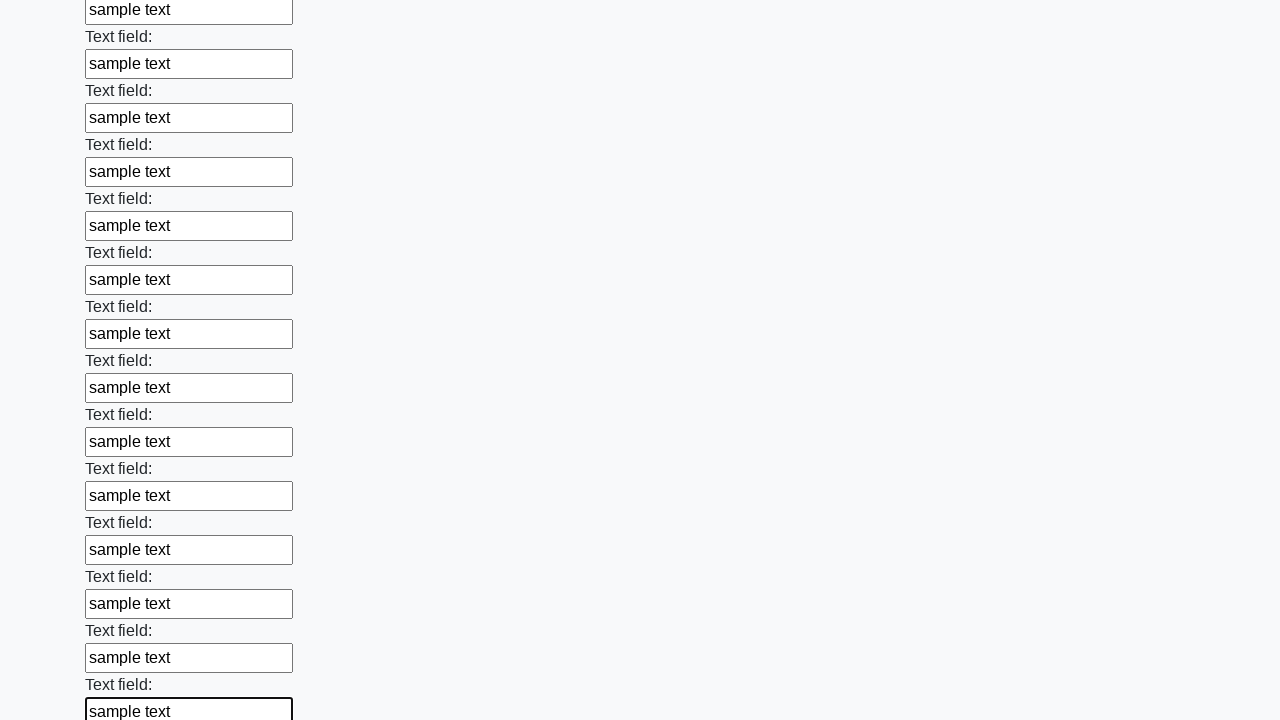

Filled input field with 'sample text' on input >> nth=50
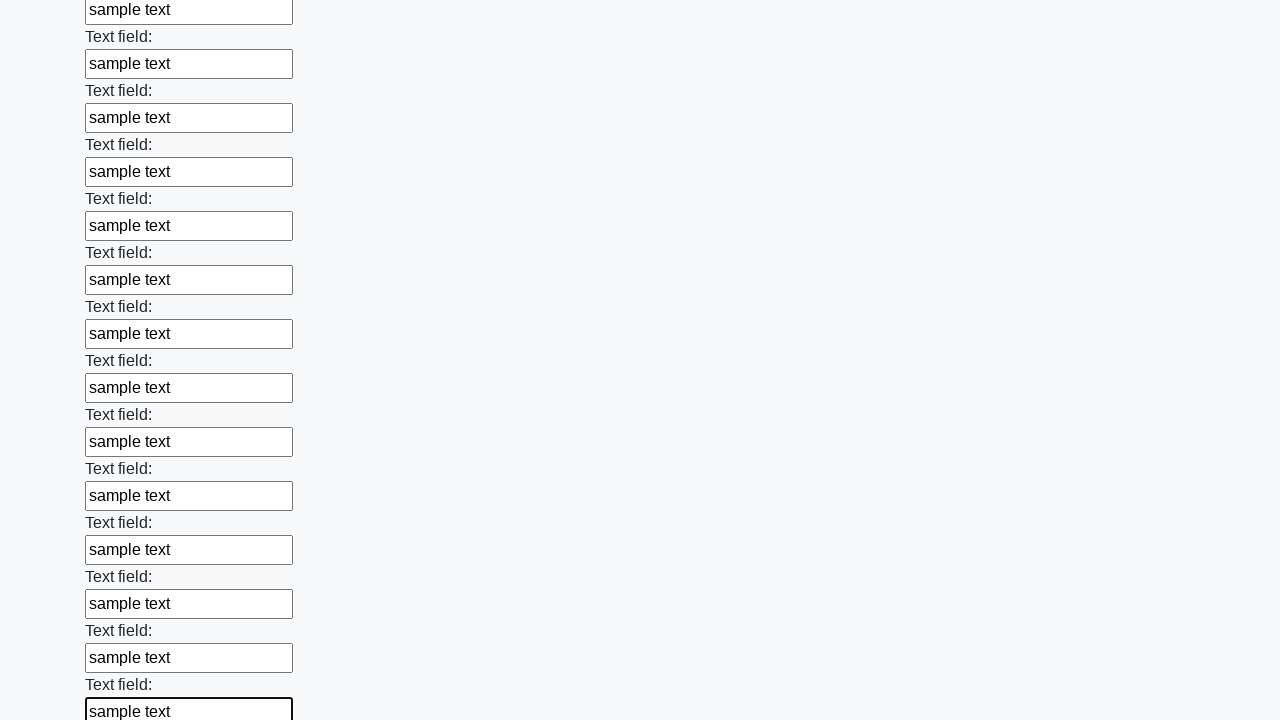

Filled input field with 'sample text' on input >> nth=51
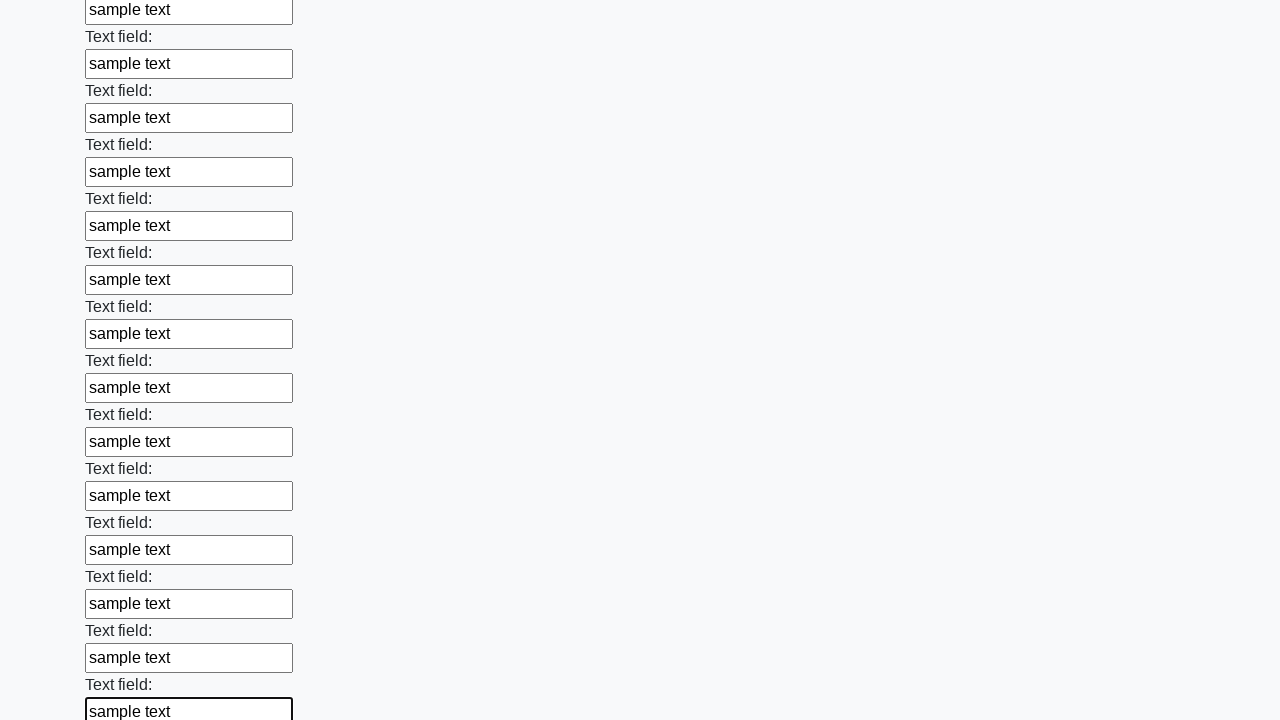

Filled input field with 'sample text' on input >> nth=52
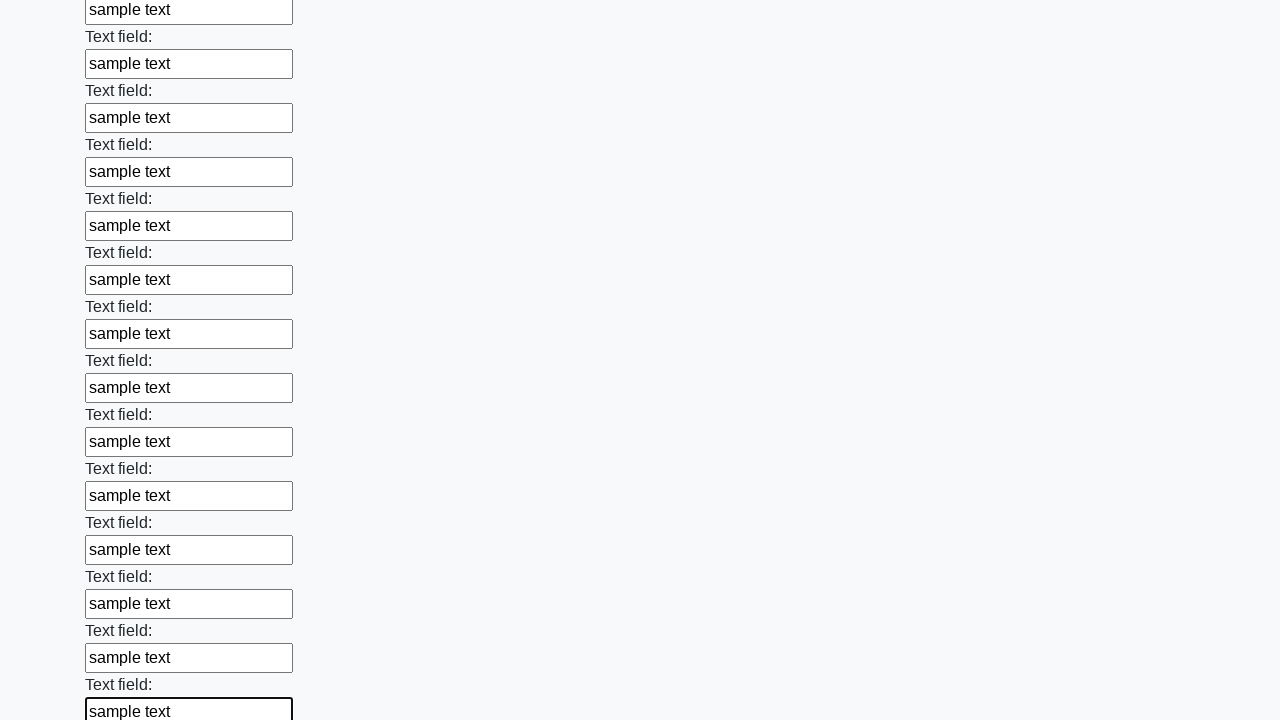

Filled input field with 'sample text' on input >> nth=53
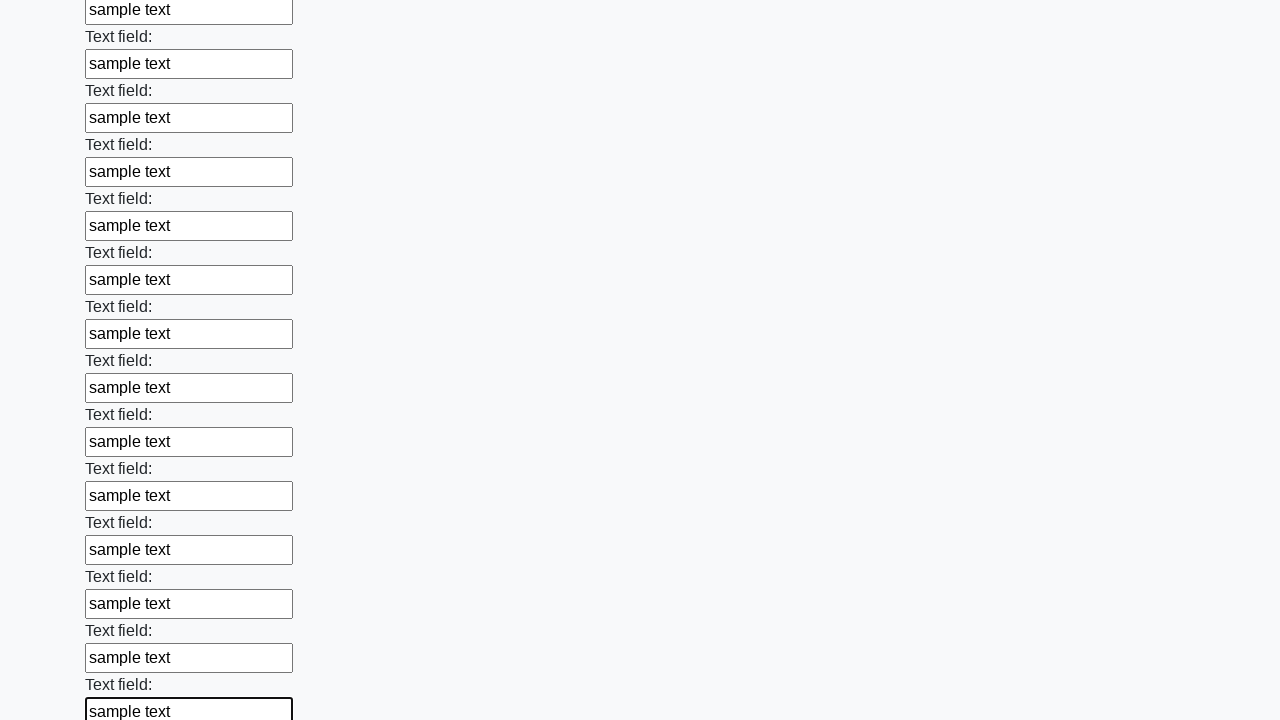

Filled input field with 'sample text' on input >> nth=54
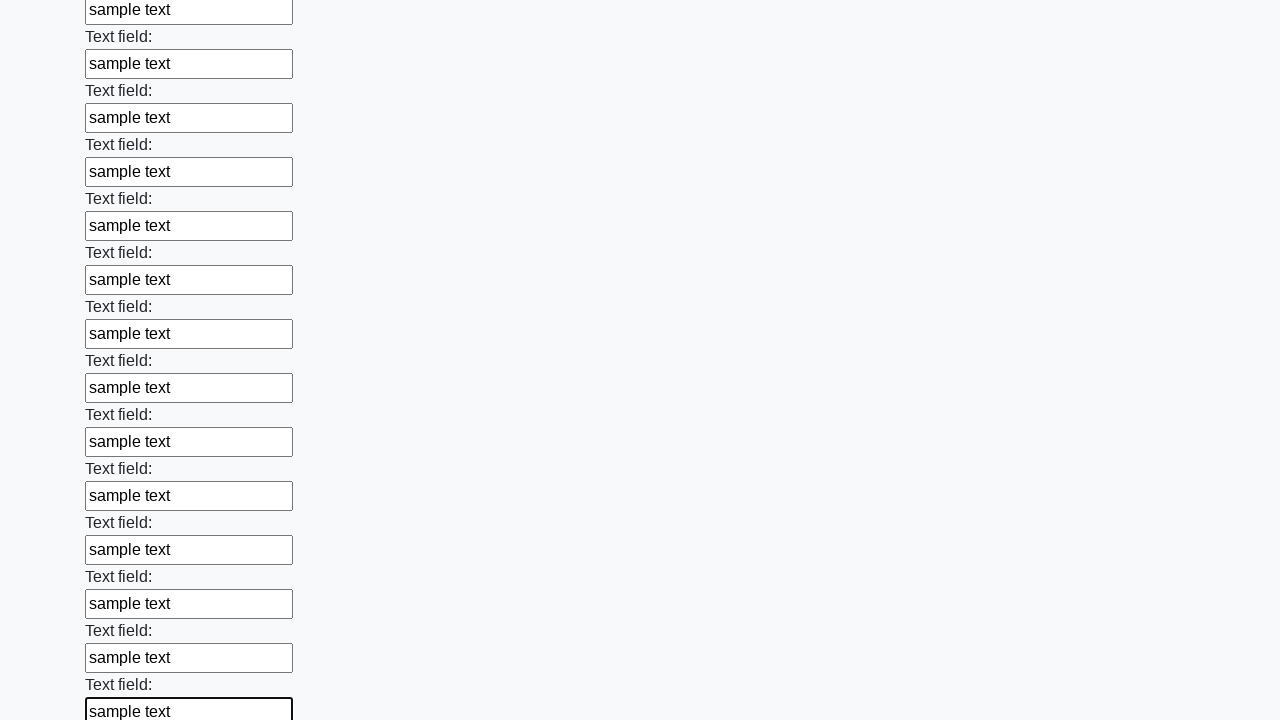

Filled input field with 'sample text' on input >> nth=55
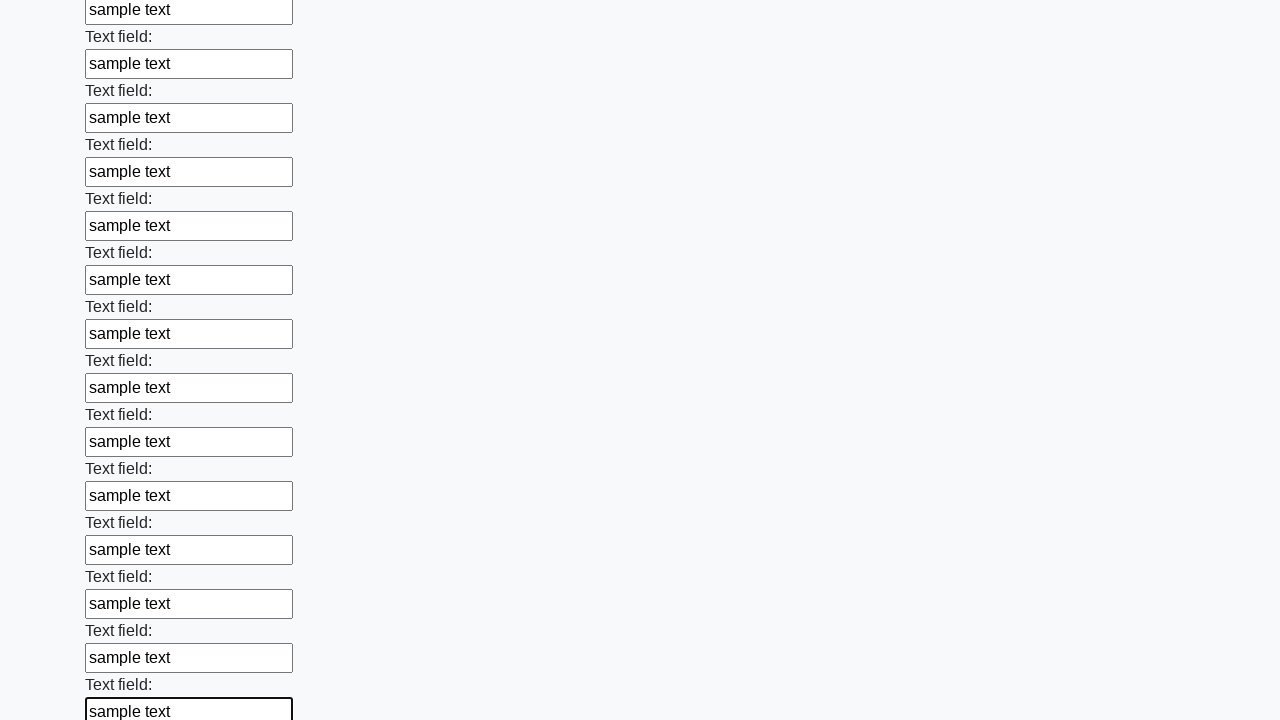

Filled input field with 'sample text' on input >> nth=56
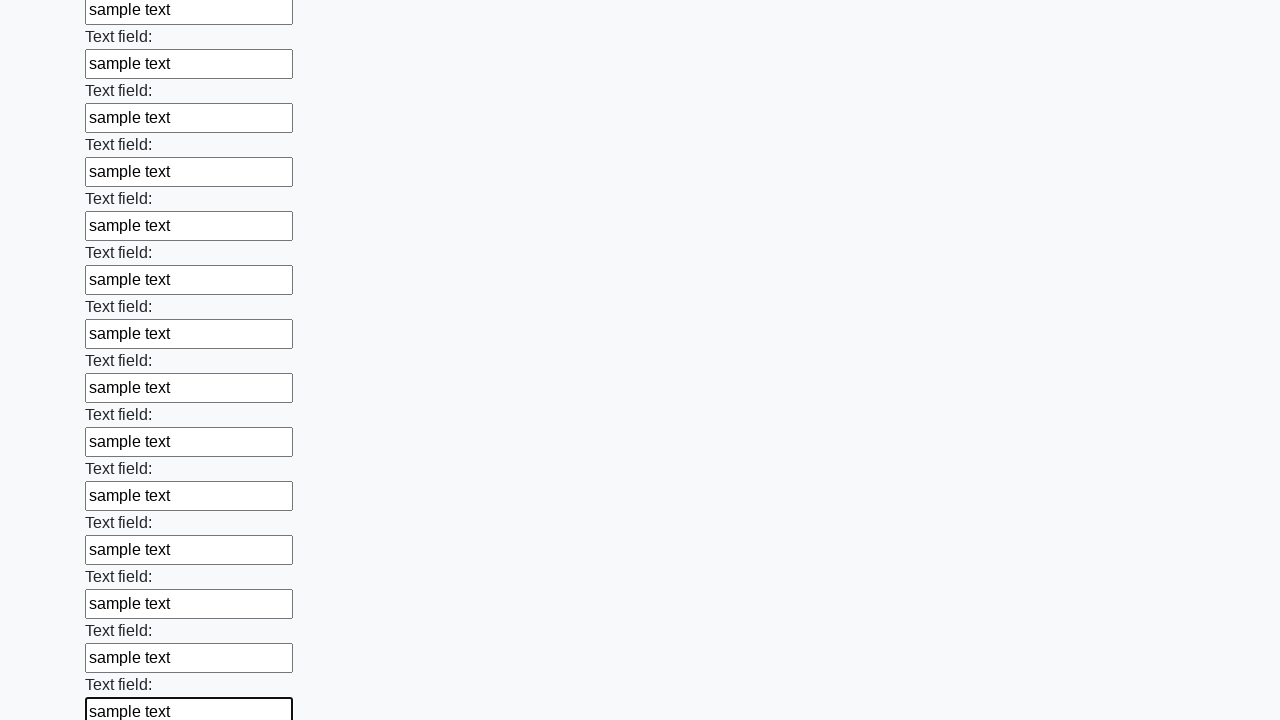

Filled input field with 'sample text' on input >> nth=57
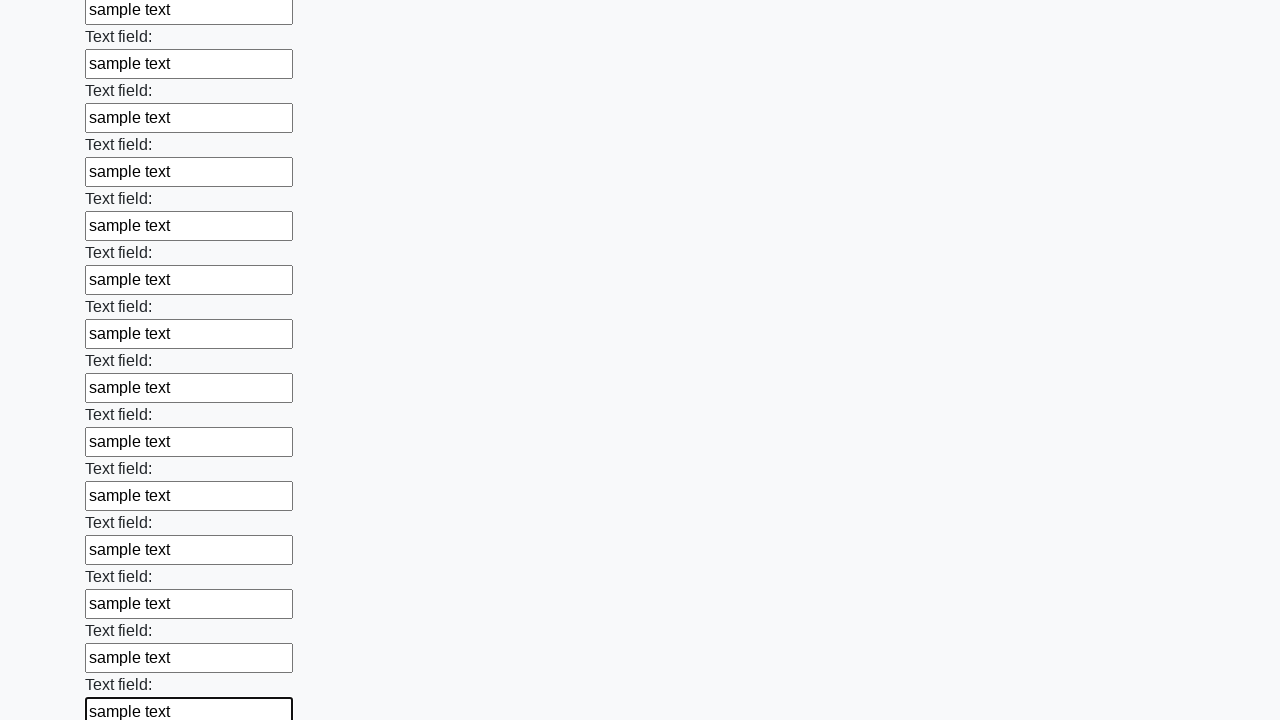

Filled input field with 'sample text' on input >> nth=58
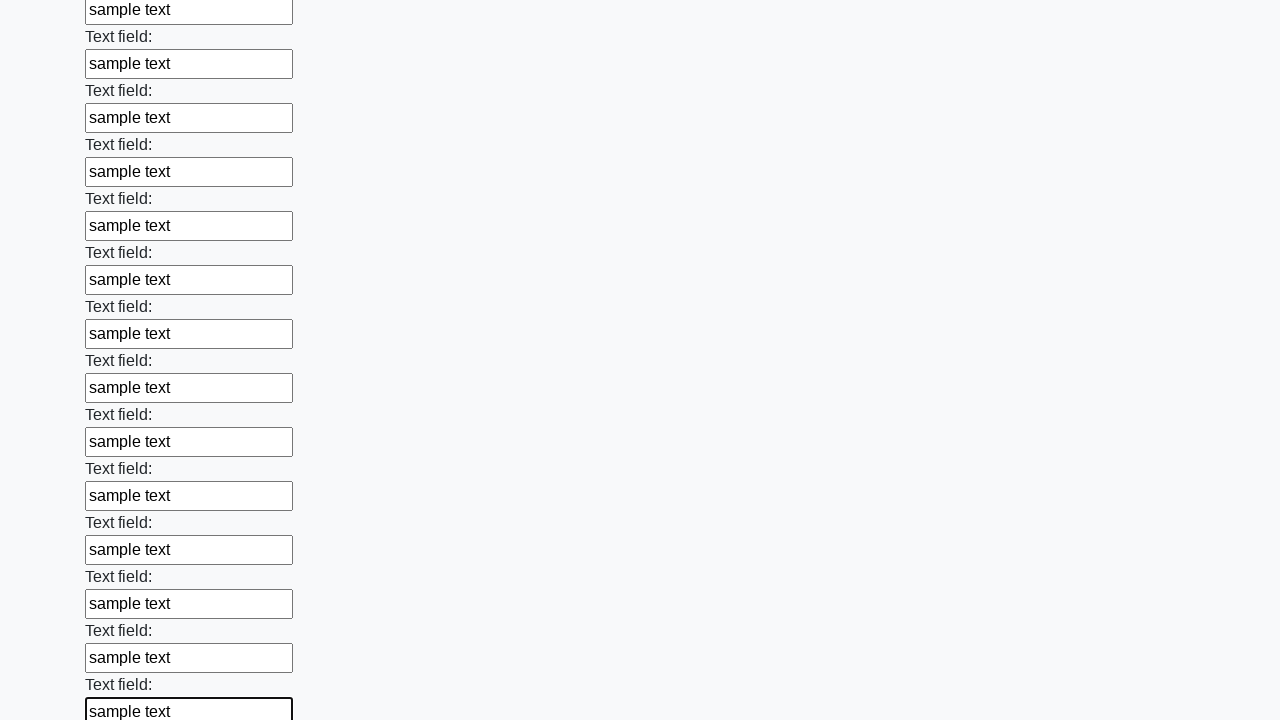

Filled input field with 'sample text' on input >> nth=59
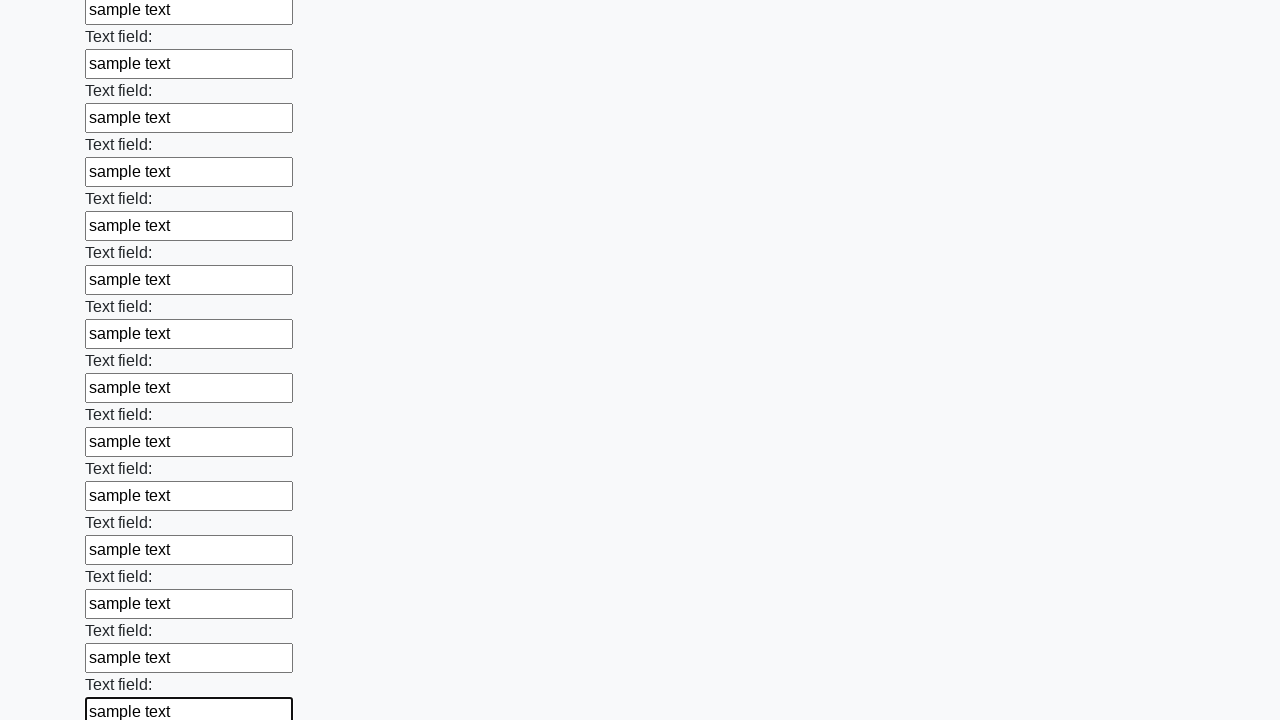

Filled input field with 'sample text' on input >> nth=60
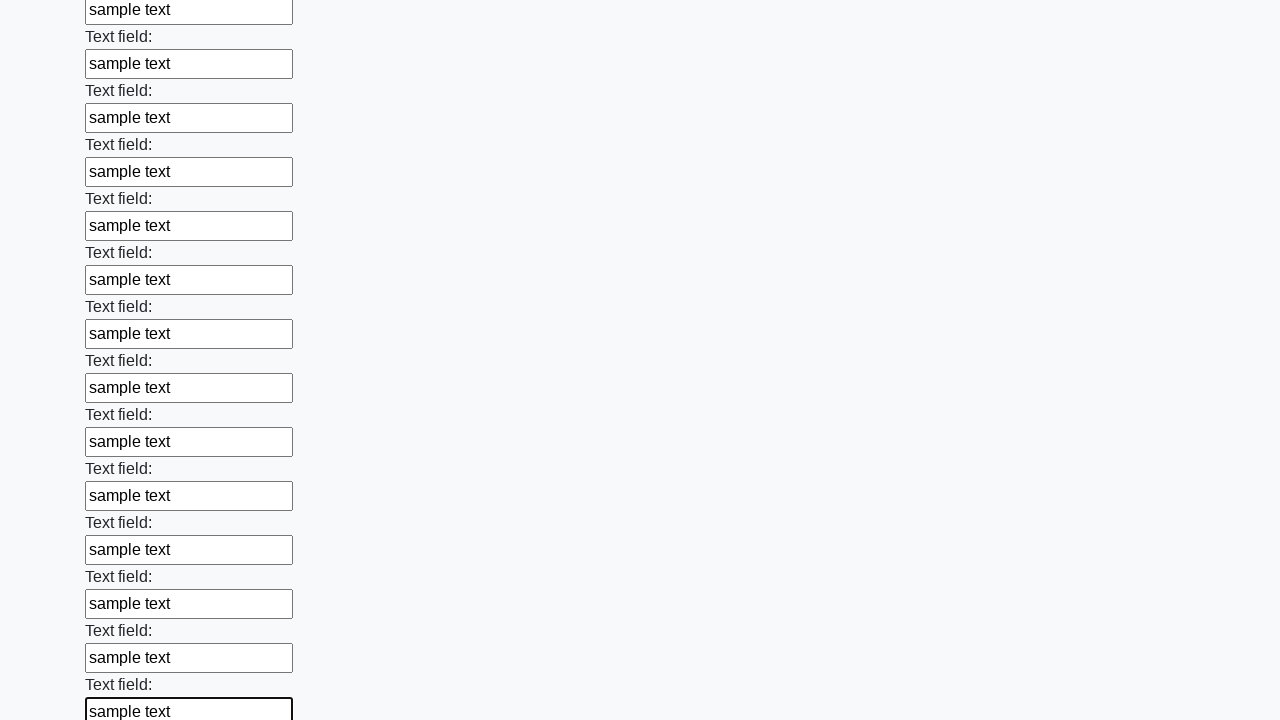

Filled input field with 'sample text' on input >> nth=61
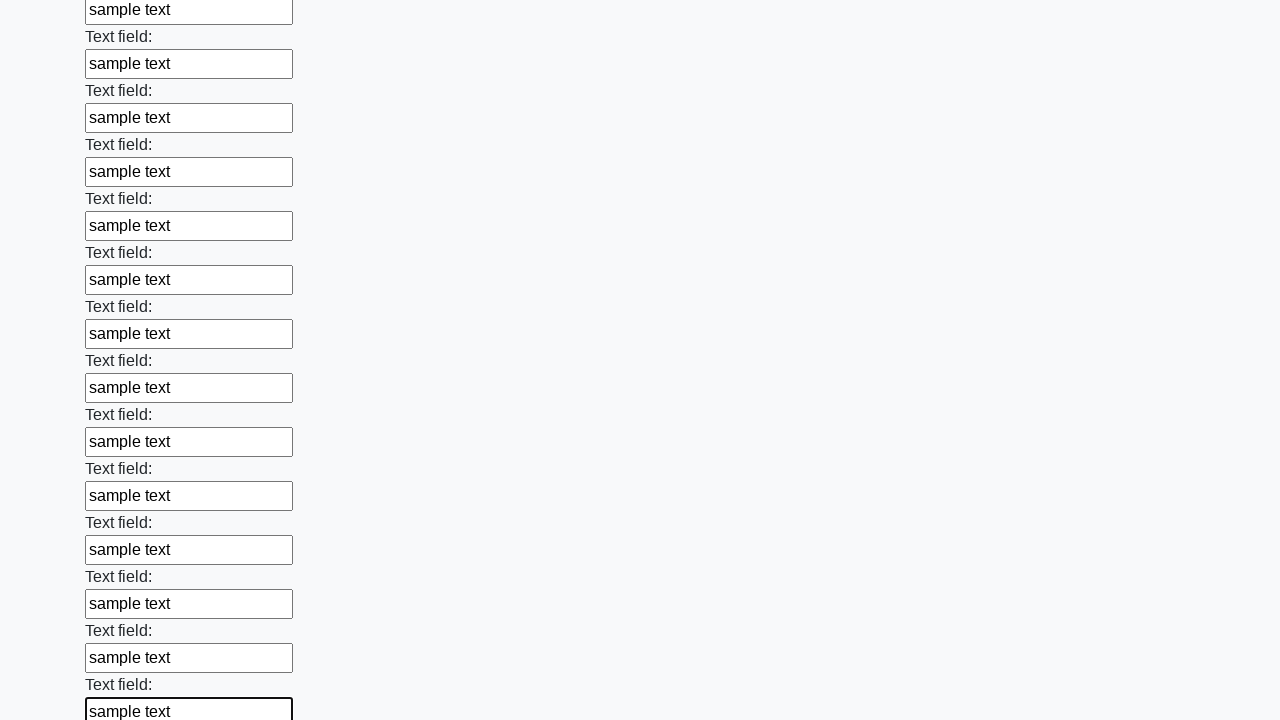

Filled input field with 'sample text' on input >> nth=62
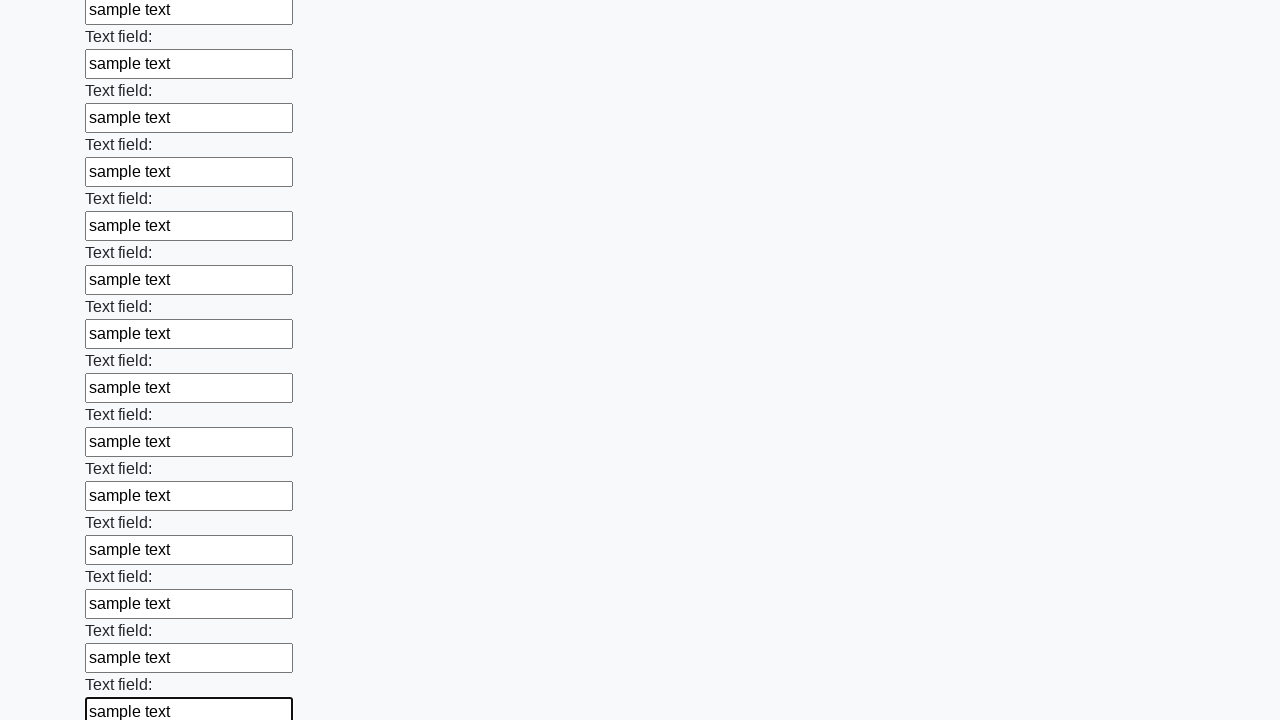

Filled input field with 'sample text' on input >> nth=63
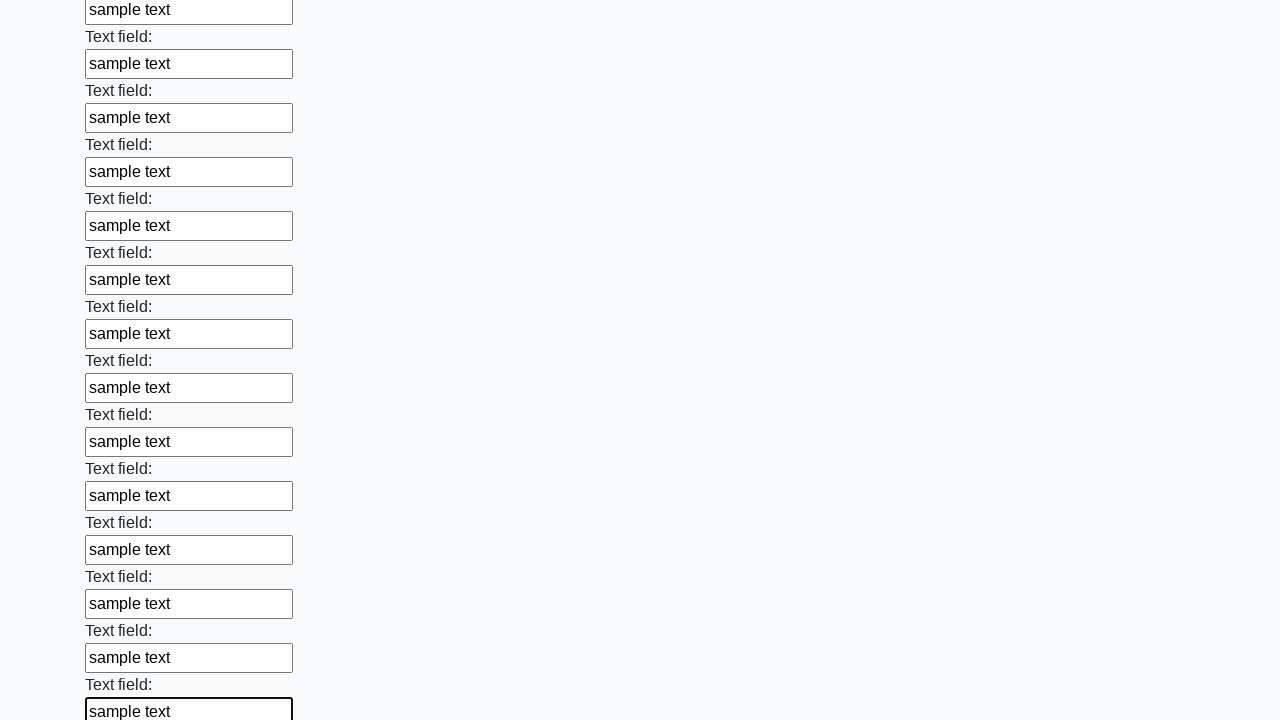

Filled input field with 'sample text' on input >> nth=64
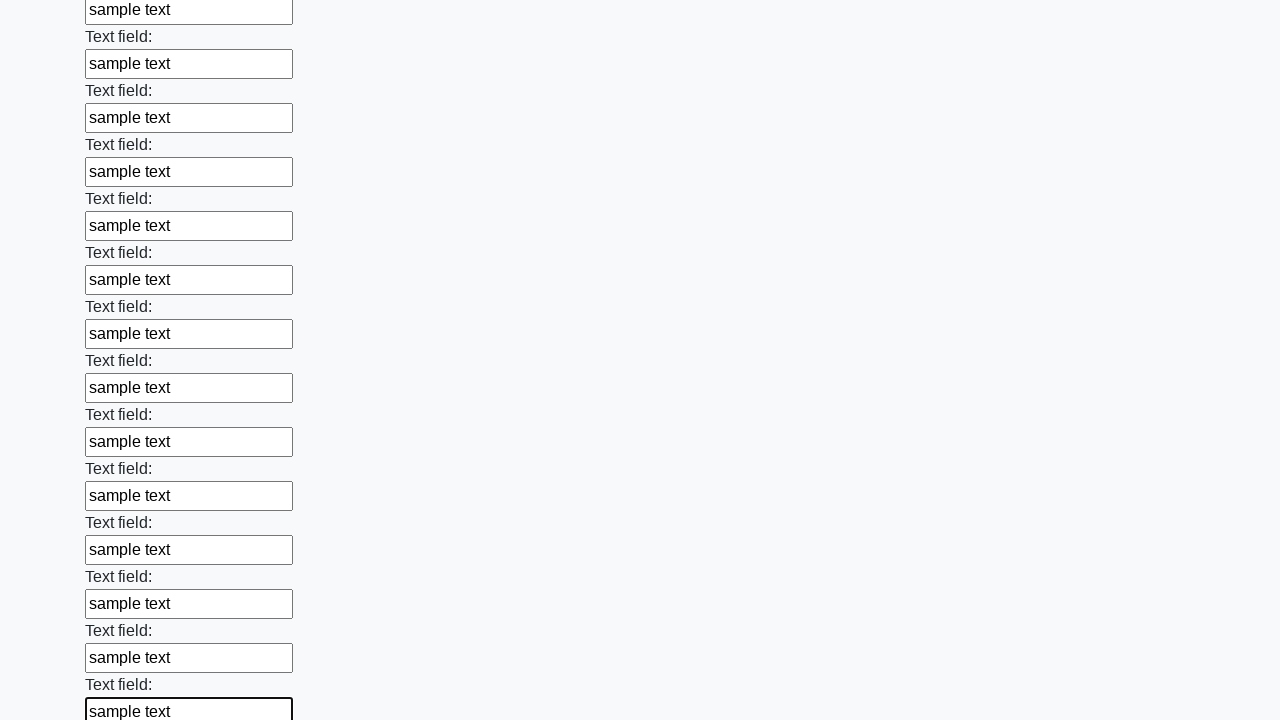

Filled input field with 'sample text' on input >> nth=65
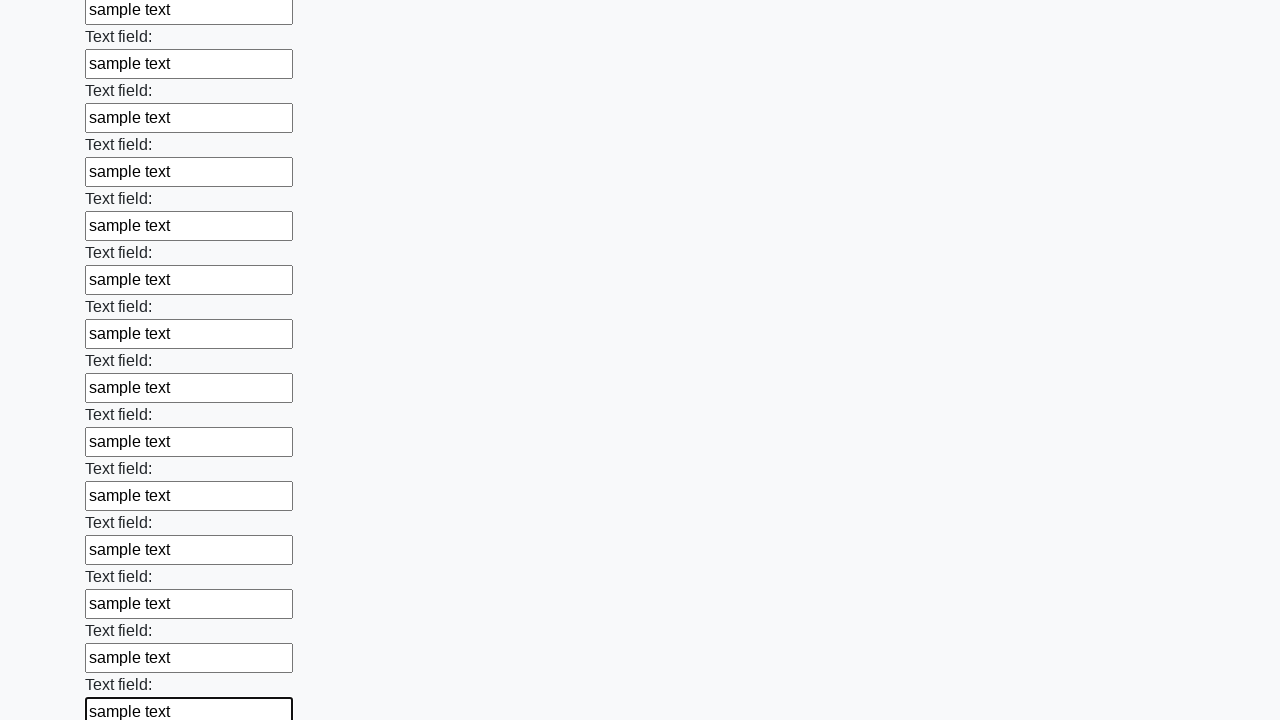

Filled input field with 'sample text' on input >> nth=66
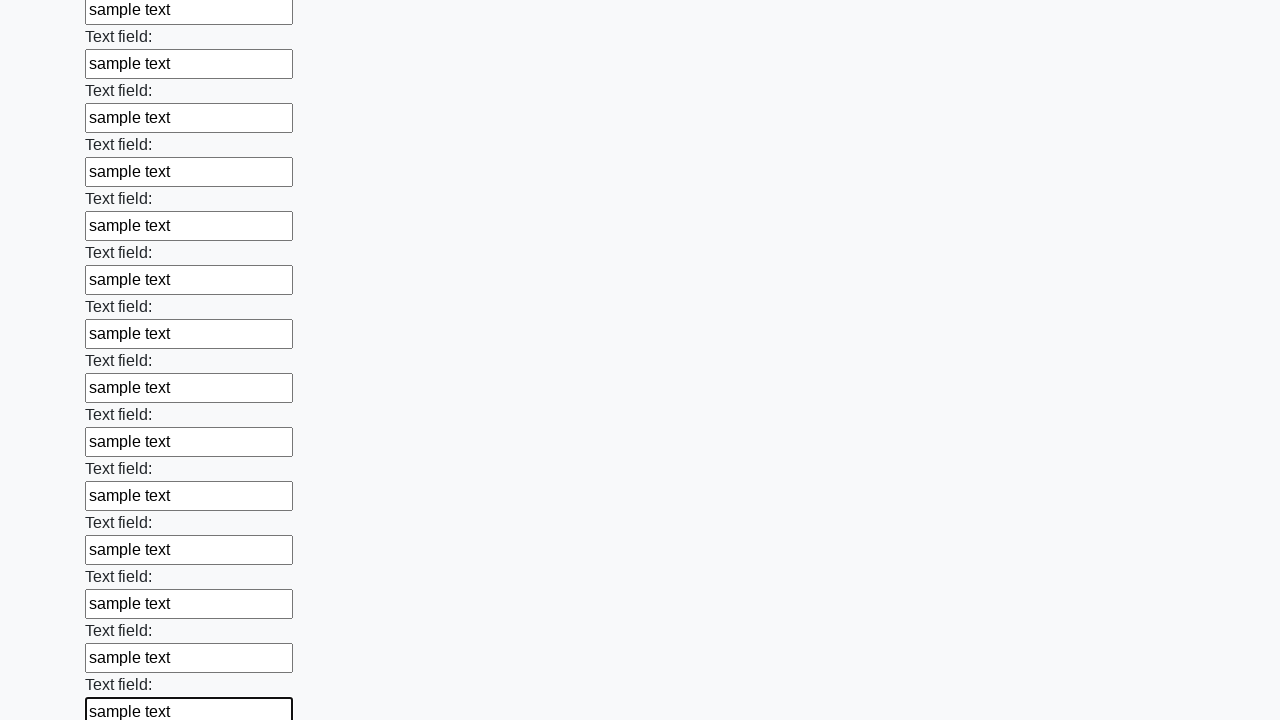

Filled input field with 'sample text' on input >> nth=67
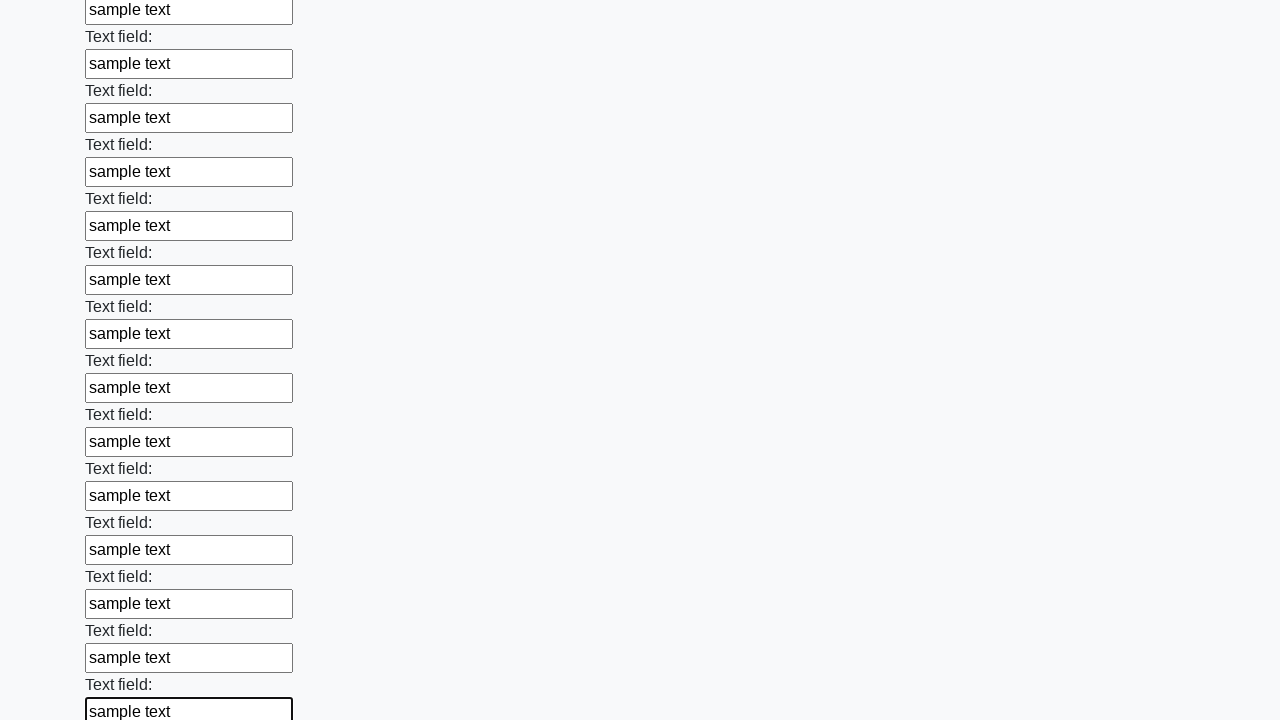

Filled input field with 'sample text' on input >> nth=68
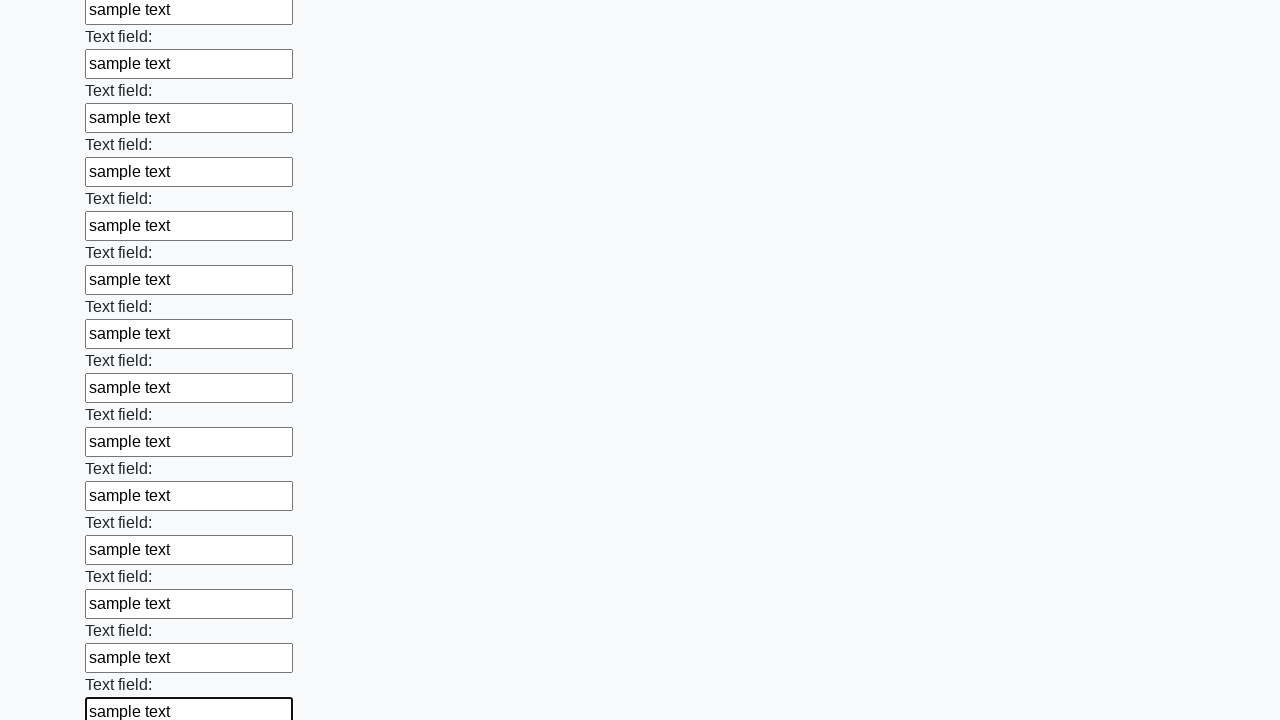

Filled input field with 'sample text' on input >> nth=69
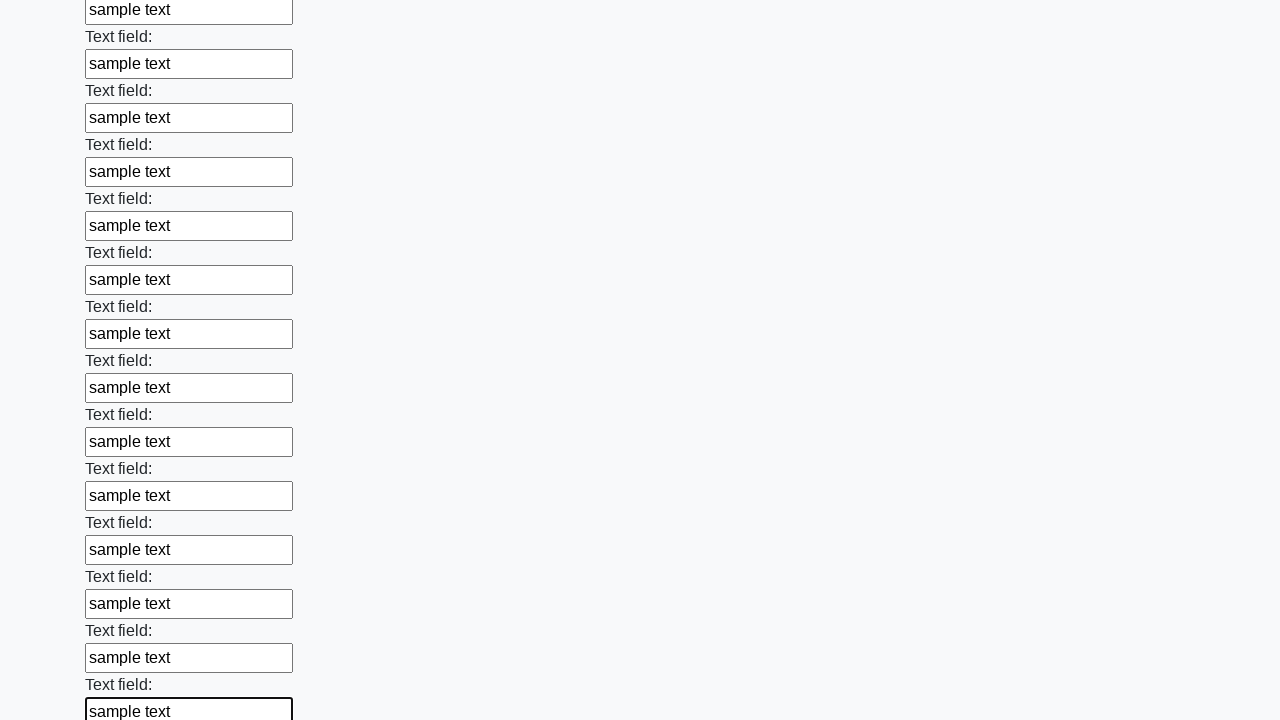

Filled input field with 'sample text' on input >> nth=70
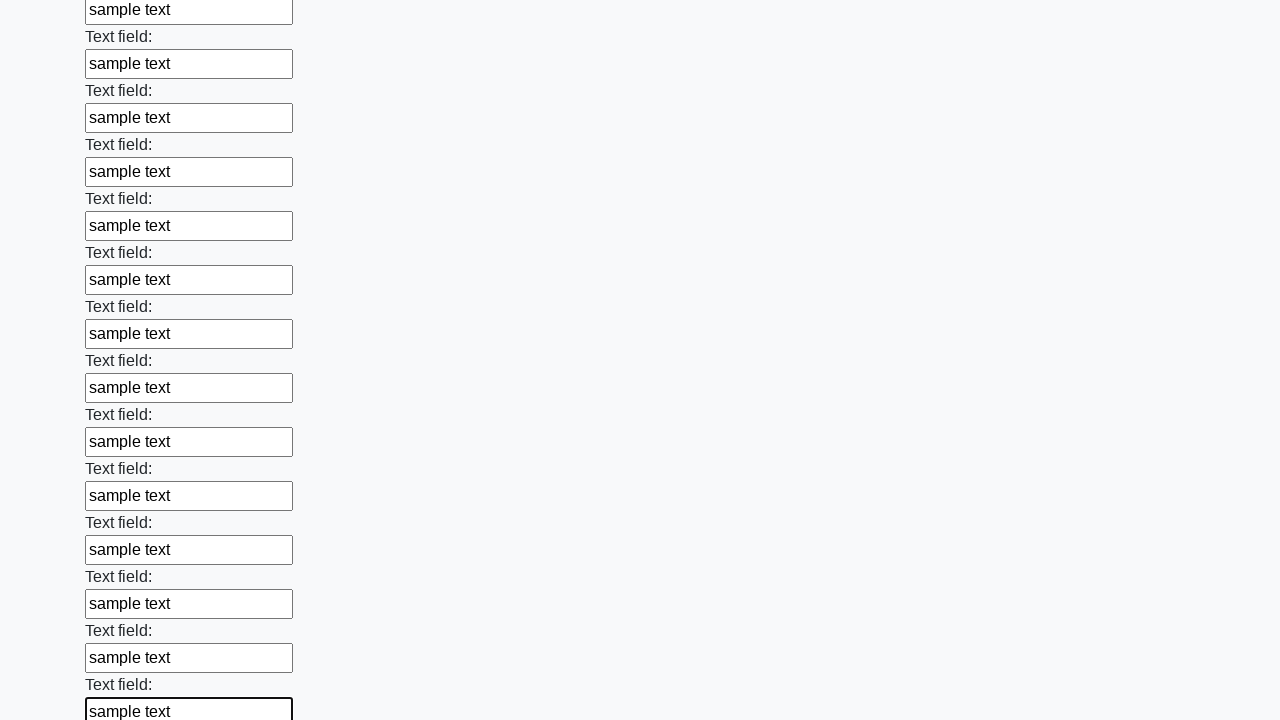

Filled input field with 'sample text' on input >> nth=71
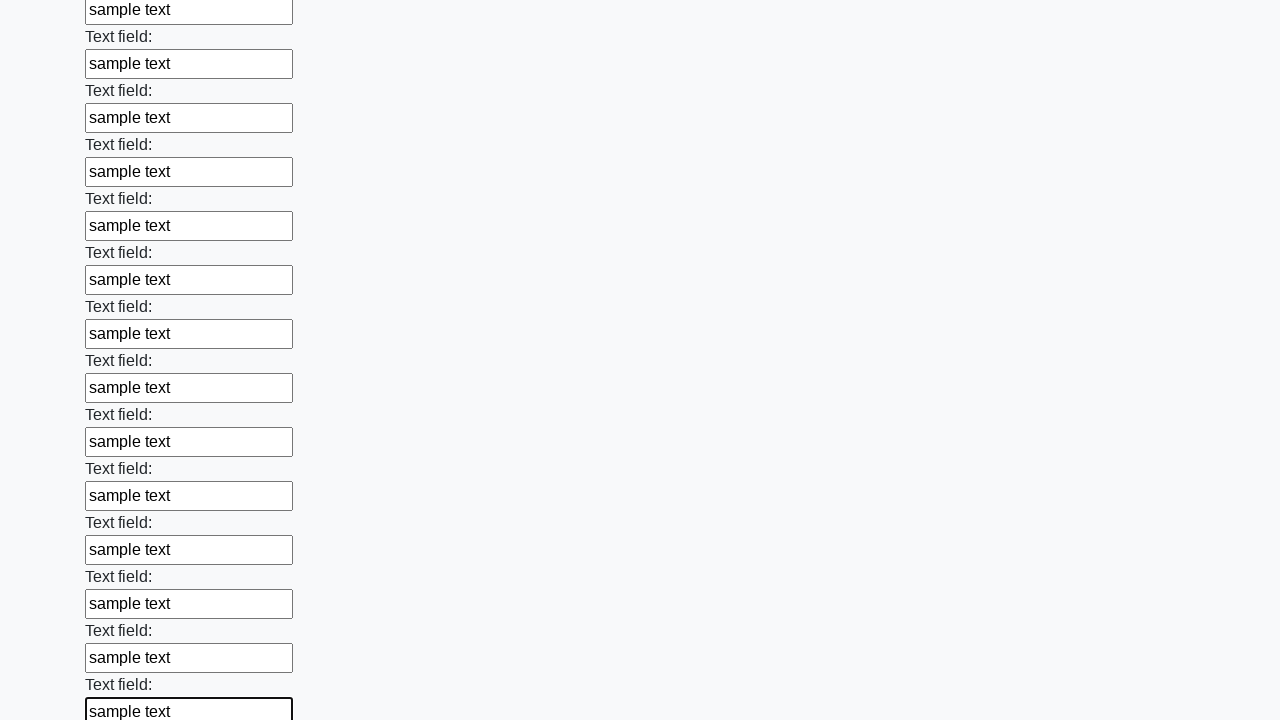

Filled input field with 'sample text' on input >> nth=72
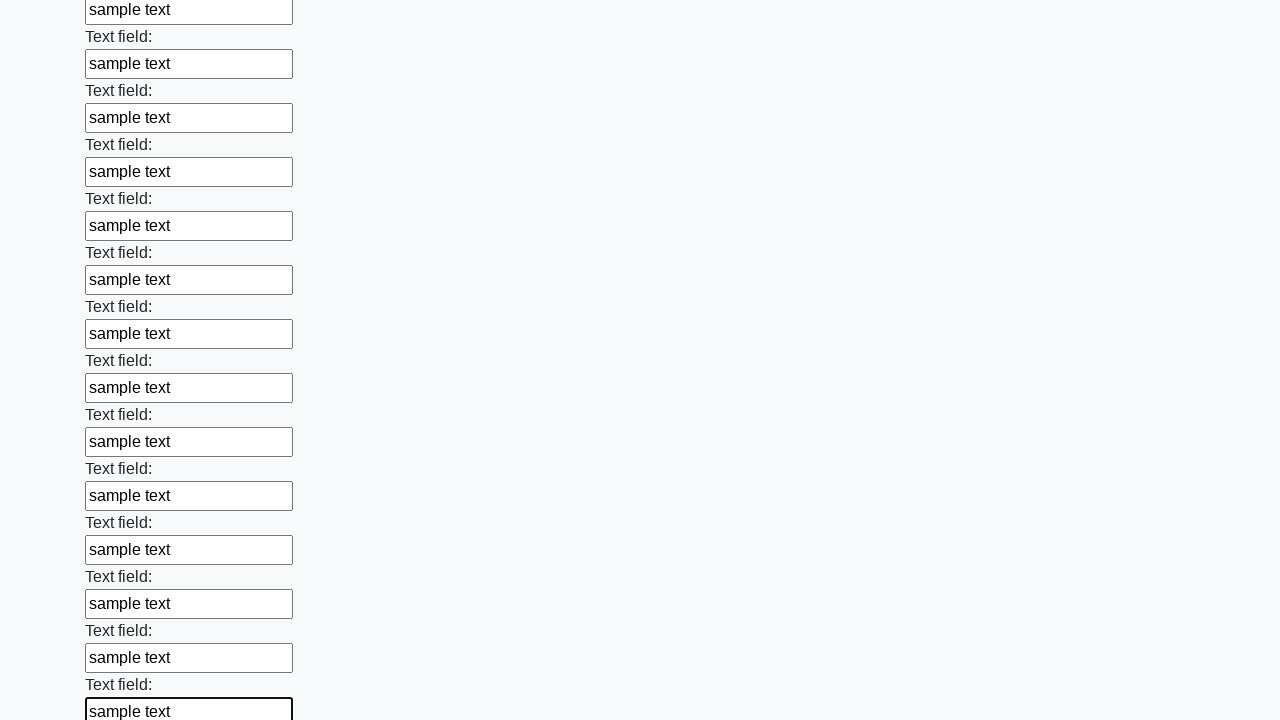

Filled input field with 'sample text' on input >> nth=73
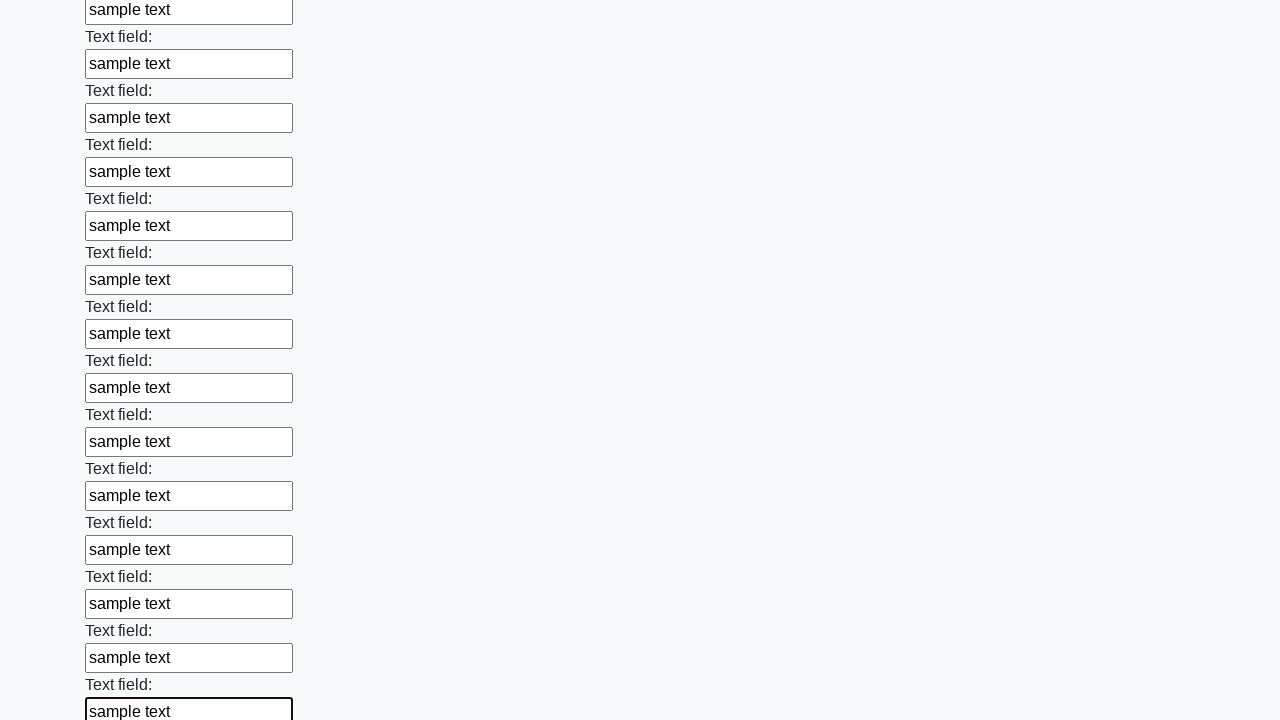

Filled input field with 'sample text' on input >> nth=74
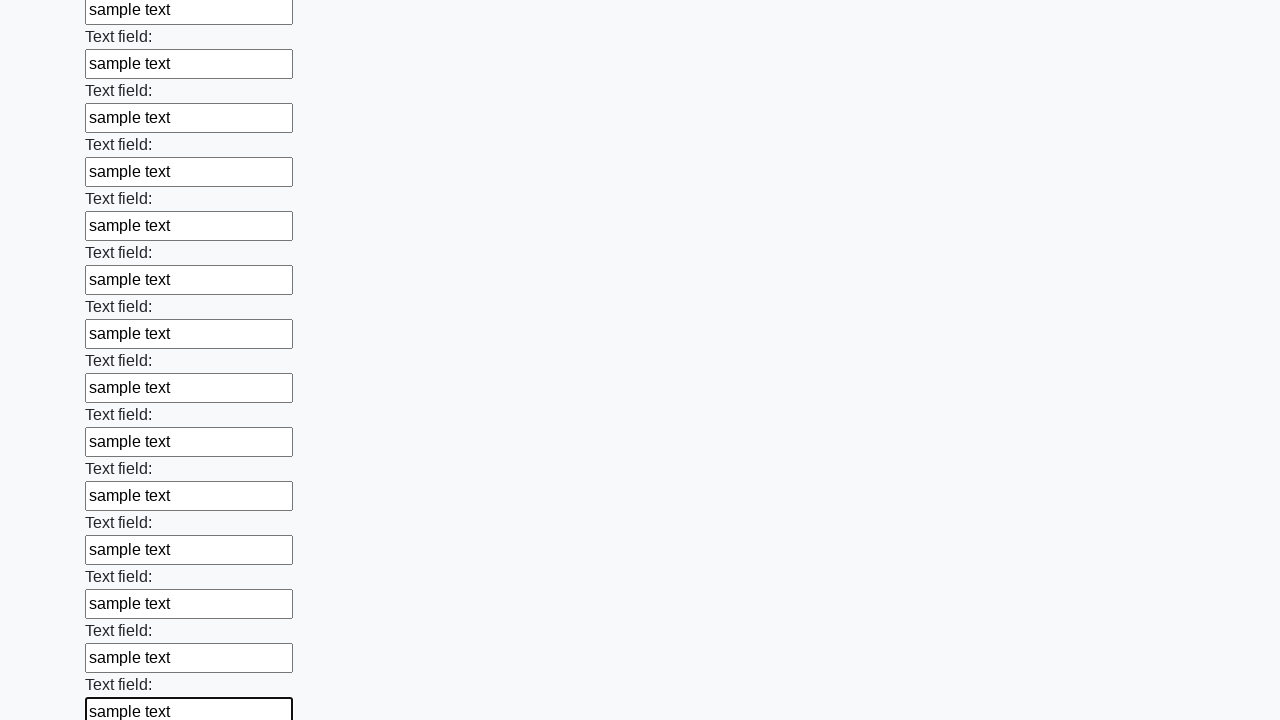

Filled input field with 'sample text' on input >> nth=75
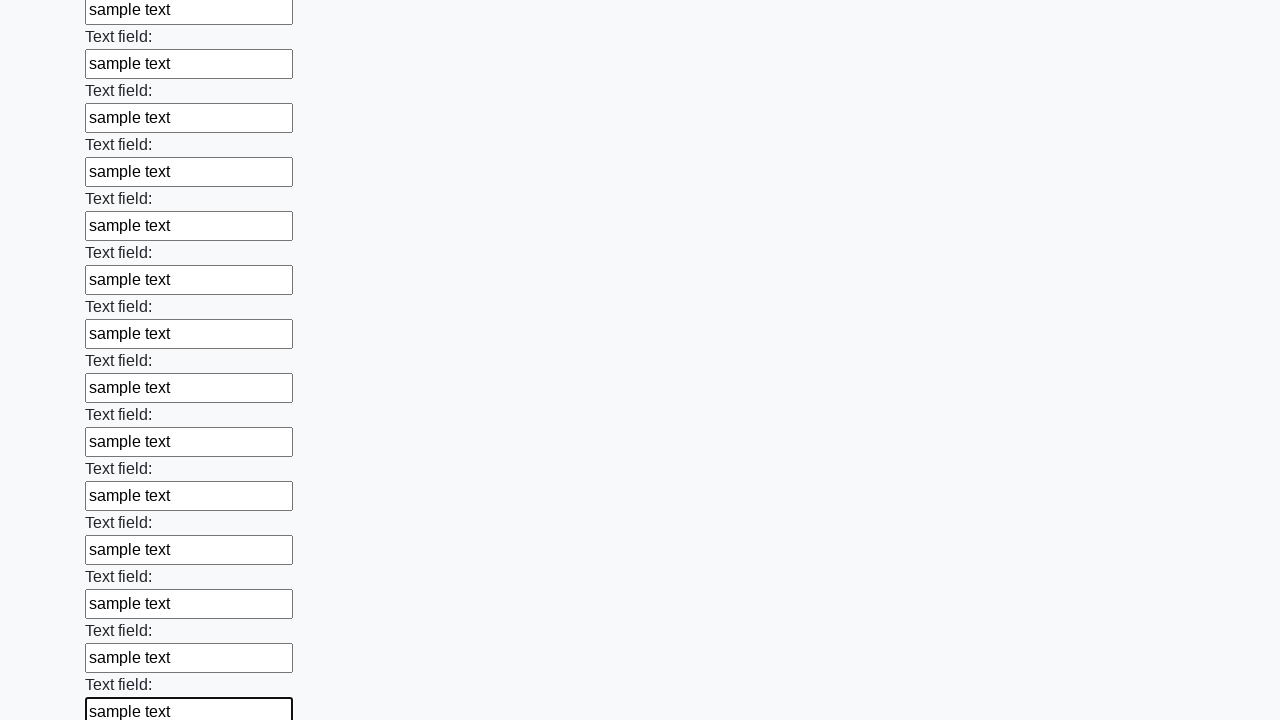

Filled input field with 'sample text' on input >> nth=76
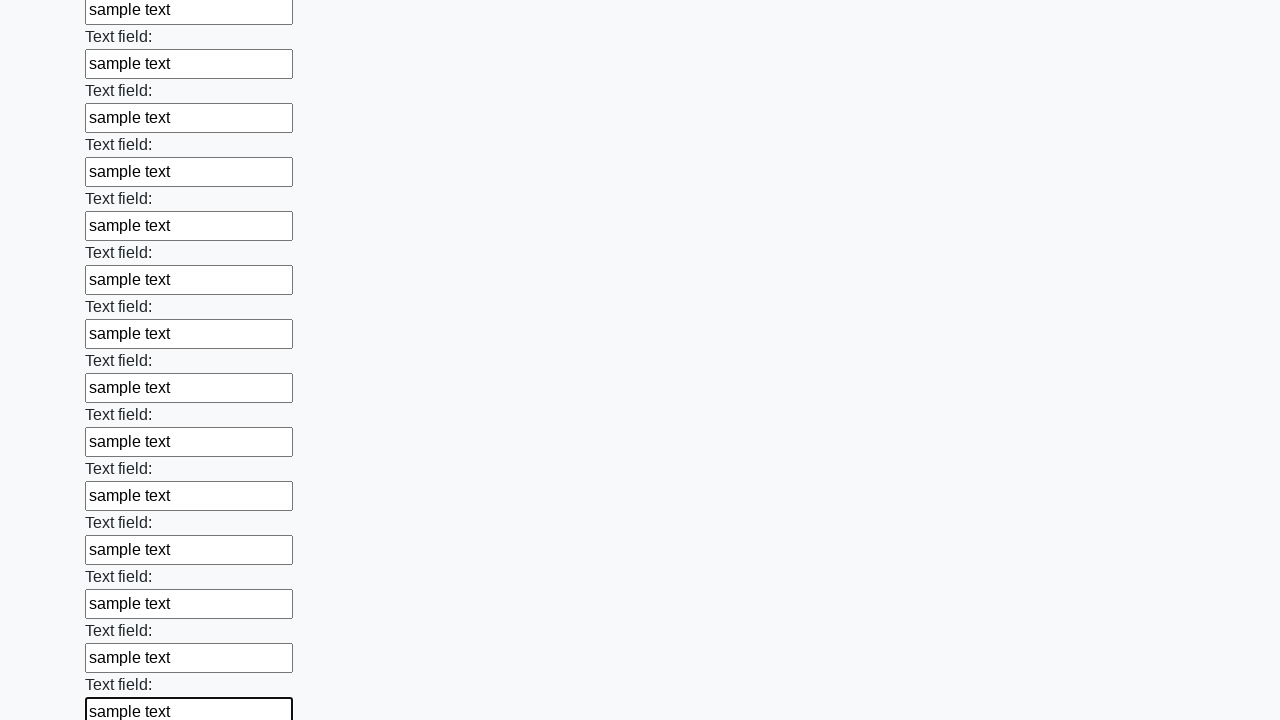

Filled input field with 'sample text' on input >> nth=77
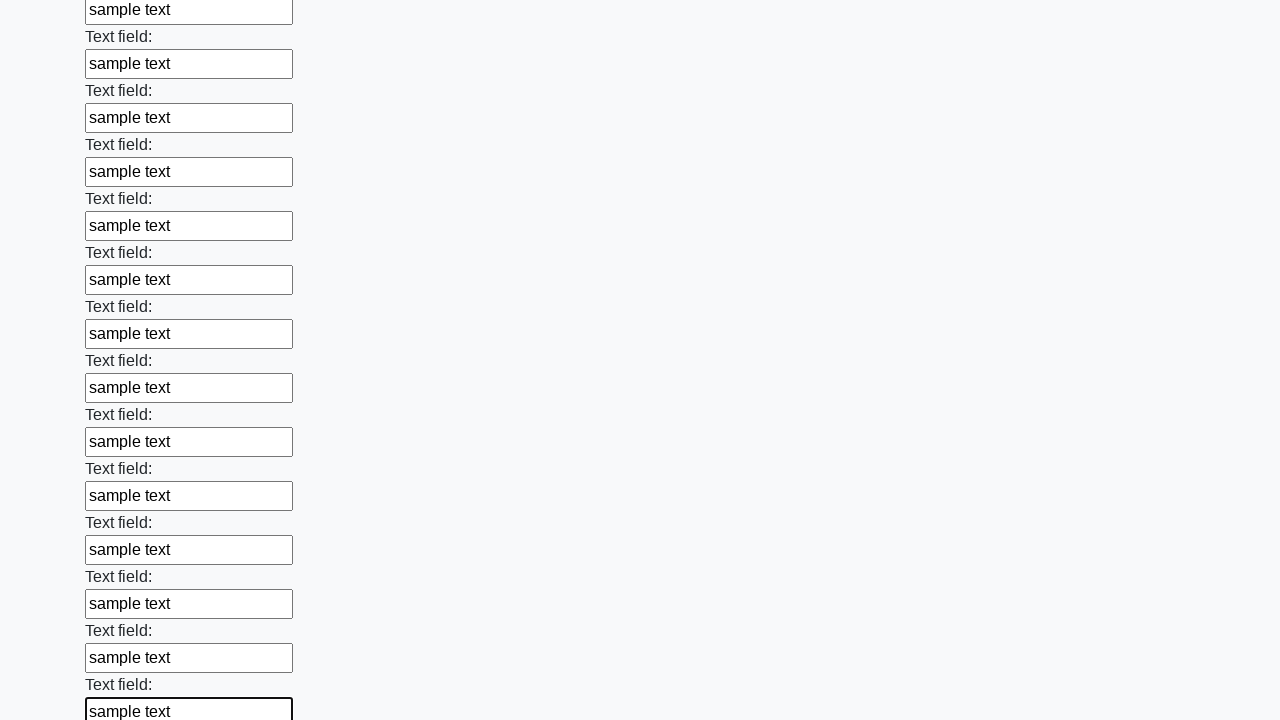

Filled input field with 'sample text' on input >> nth=78
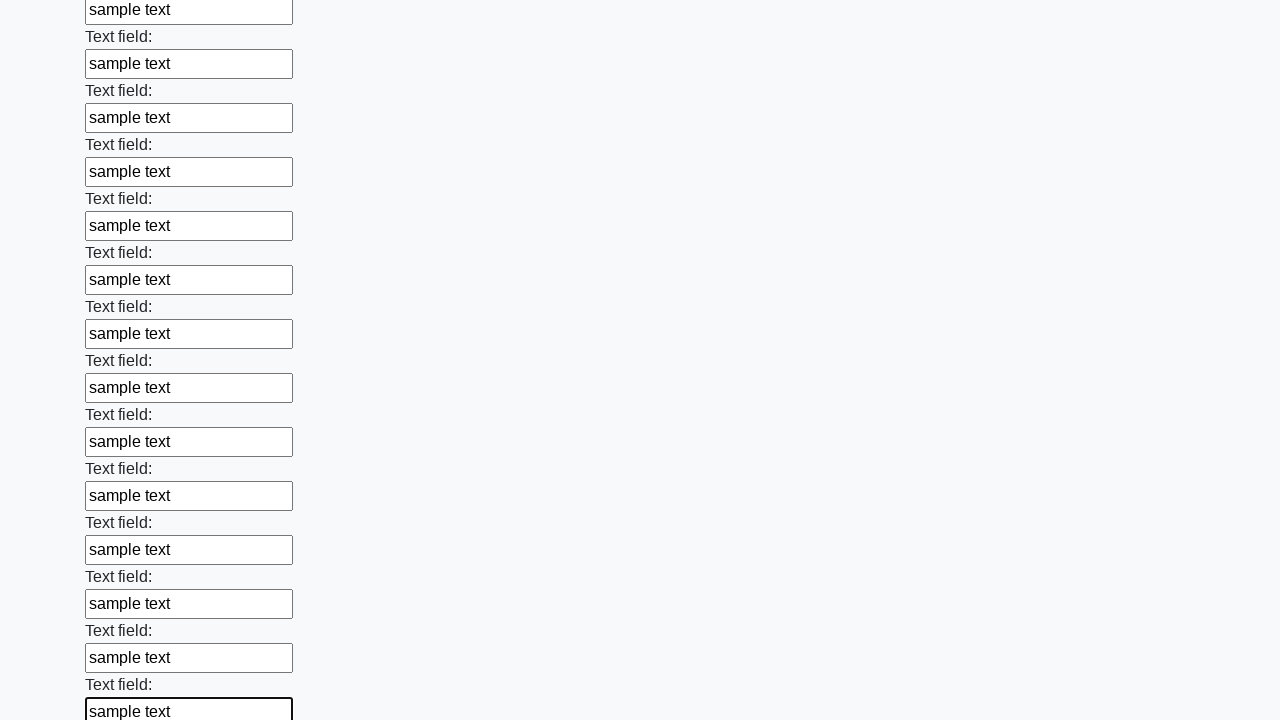

Filled input field with 'sample text' on input >> nth=79
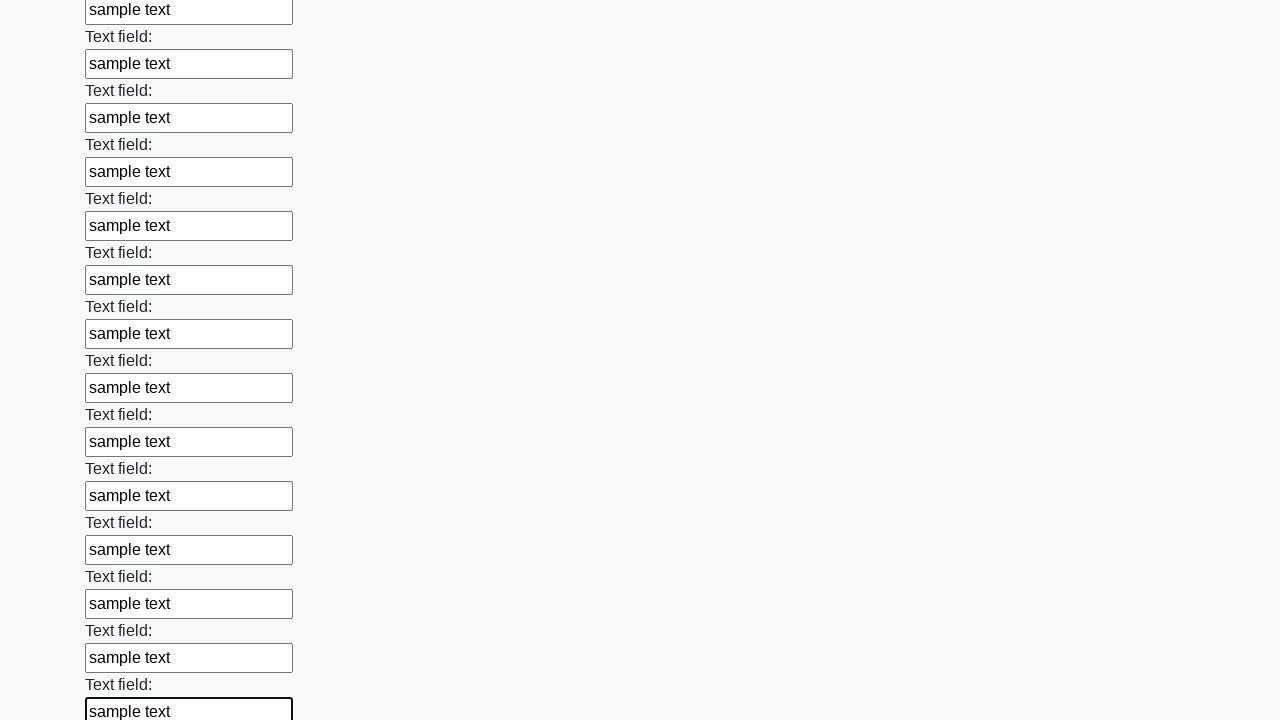

Filled input field with 'sample text' on input >> nth=80
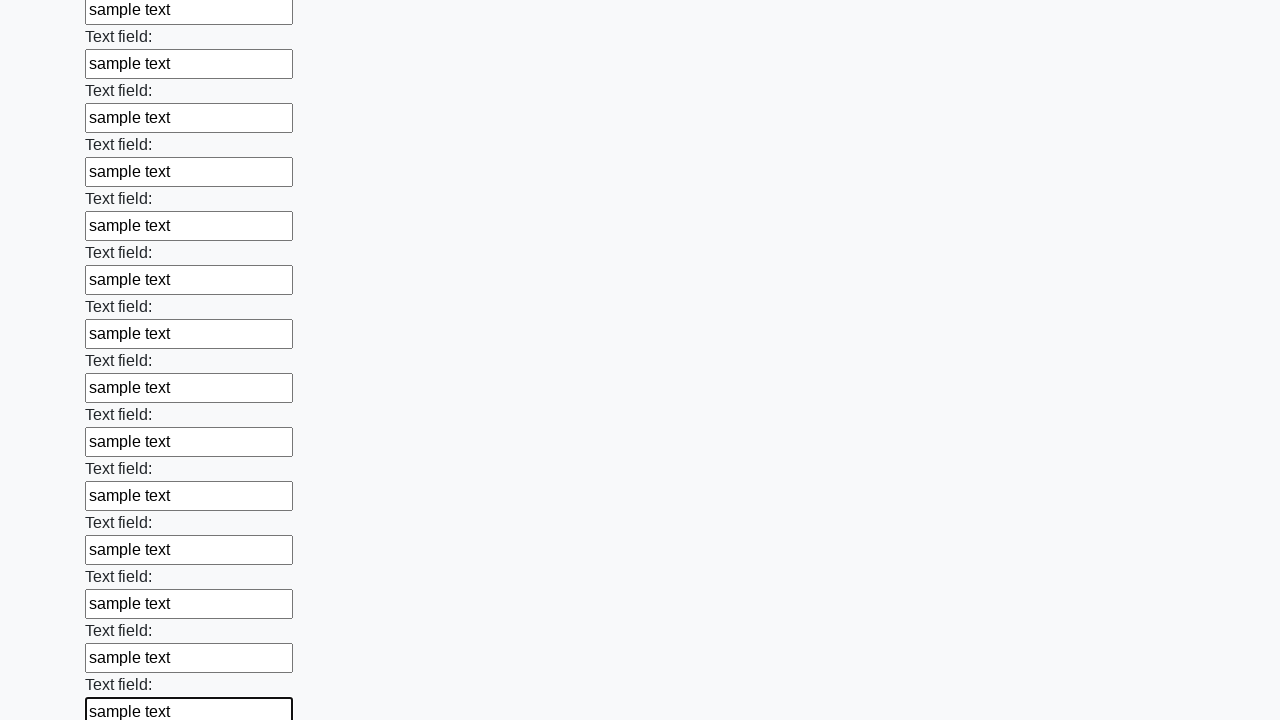

Filled input field with 'sample text' on input >> nth=81
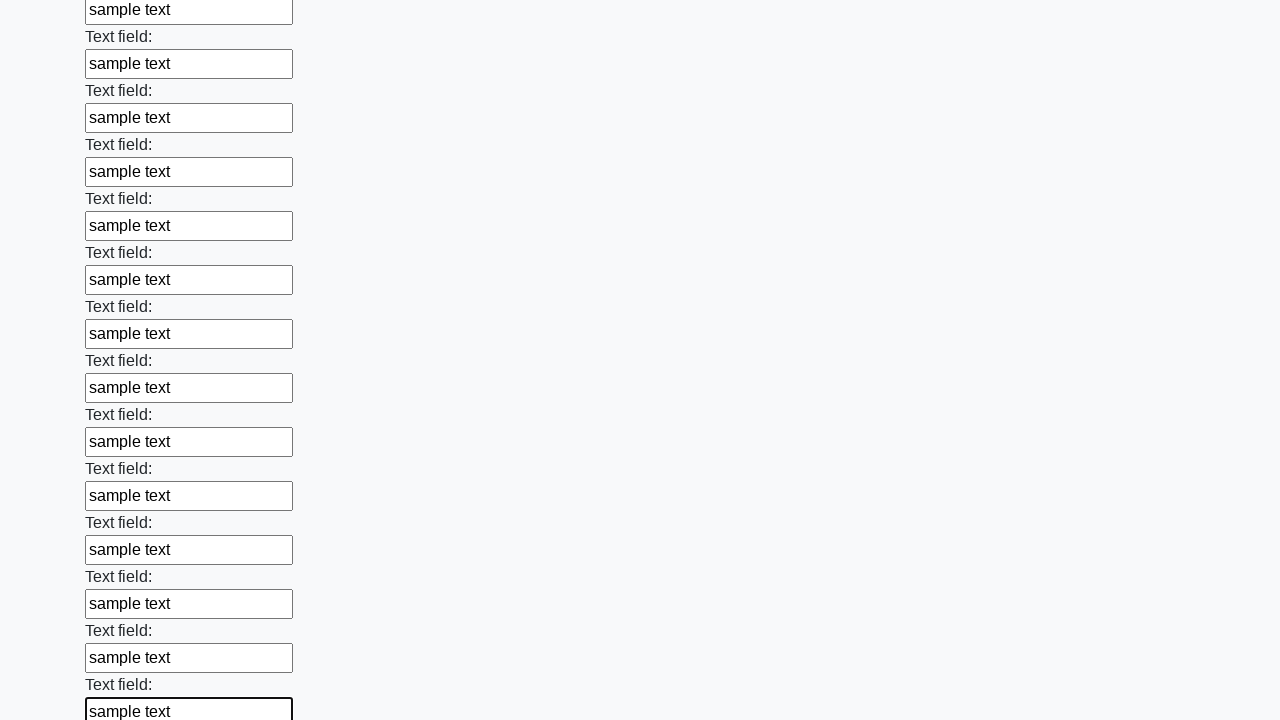

Filled input field with 'sample text' on input >> nth=82
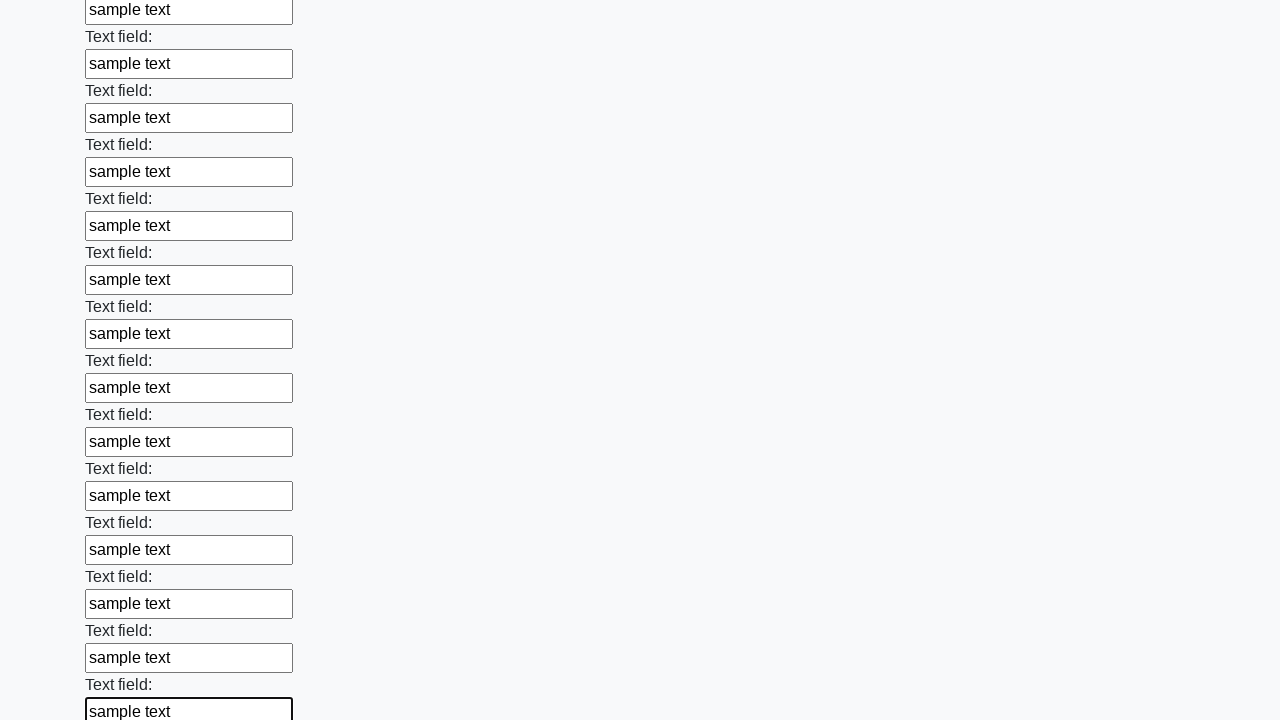

Filled input field with 'sample text' on input >> nth=83
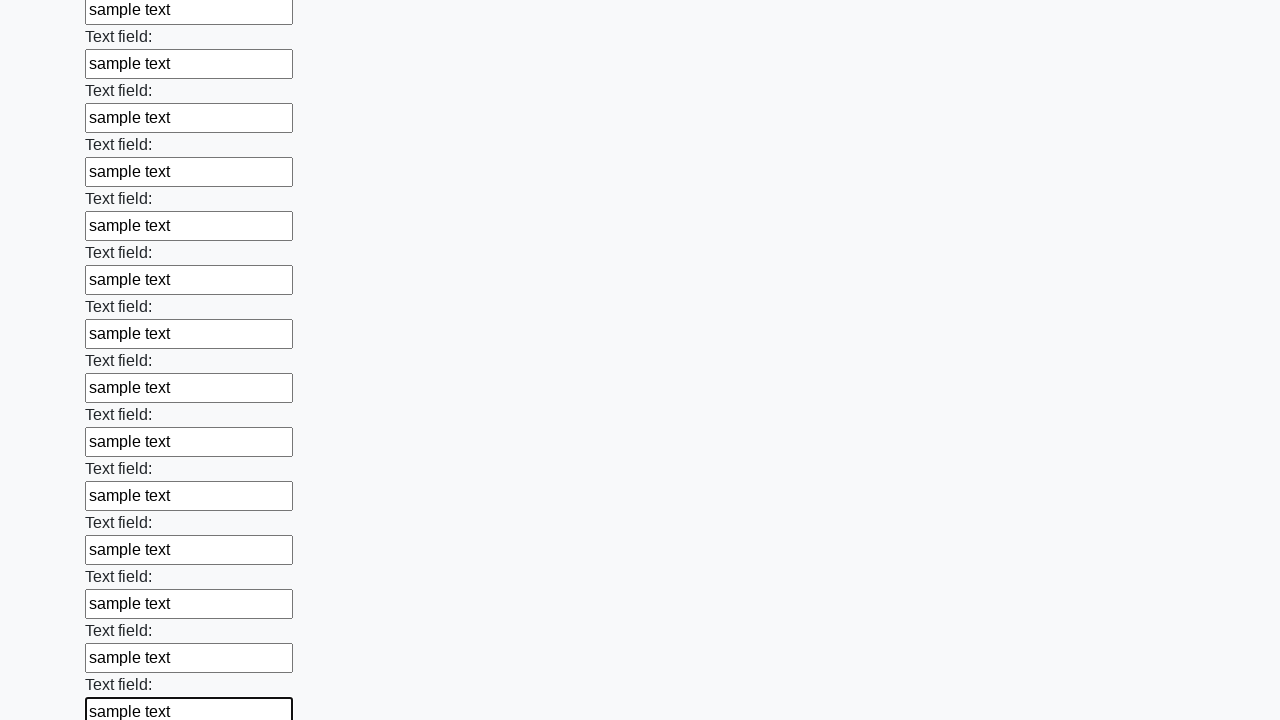

Filled input field with 'sample text' on input >> nth=84
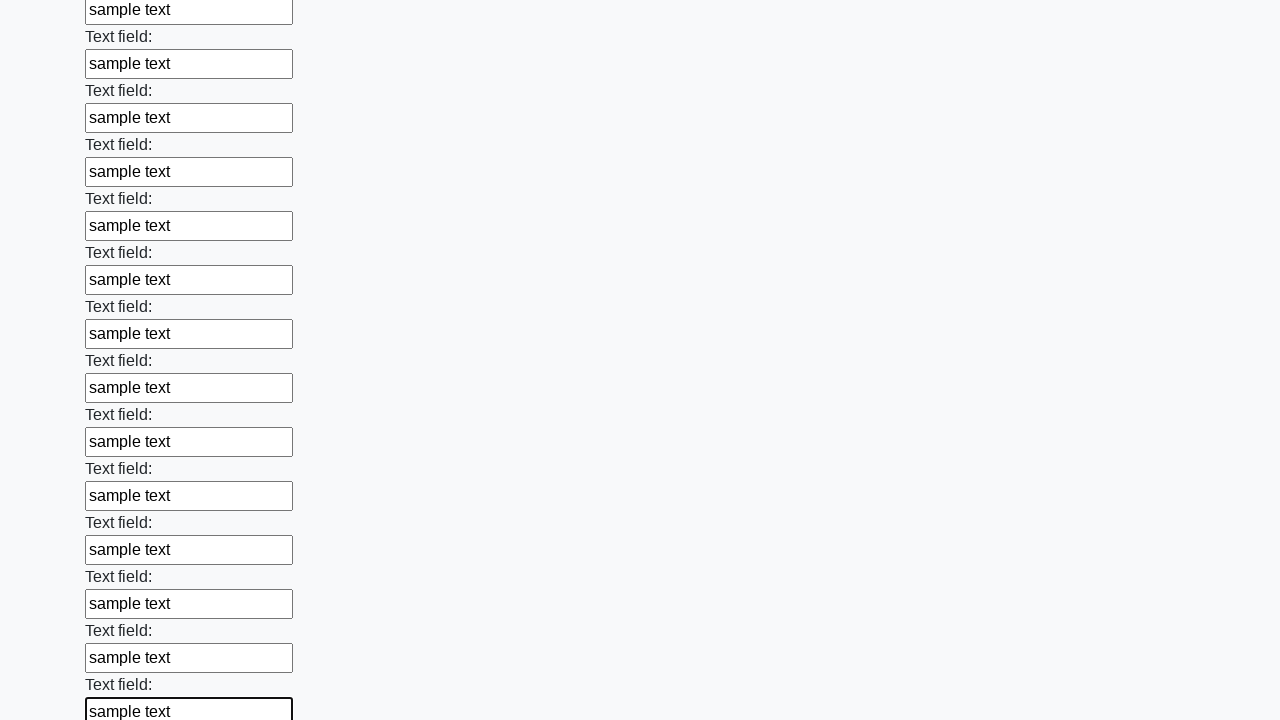

Filled input field with 'sample text' on input >> nth=85
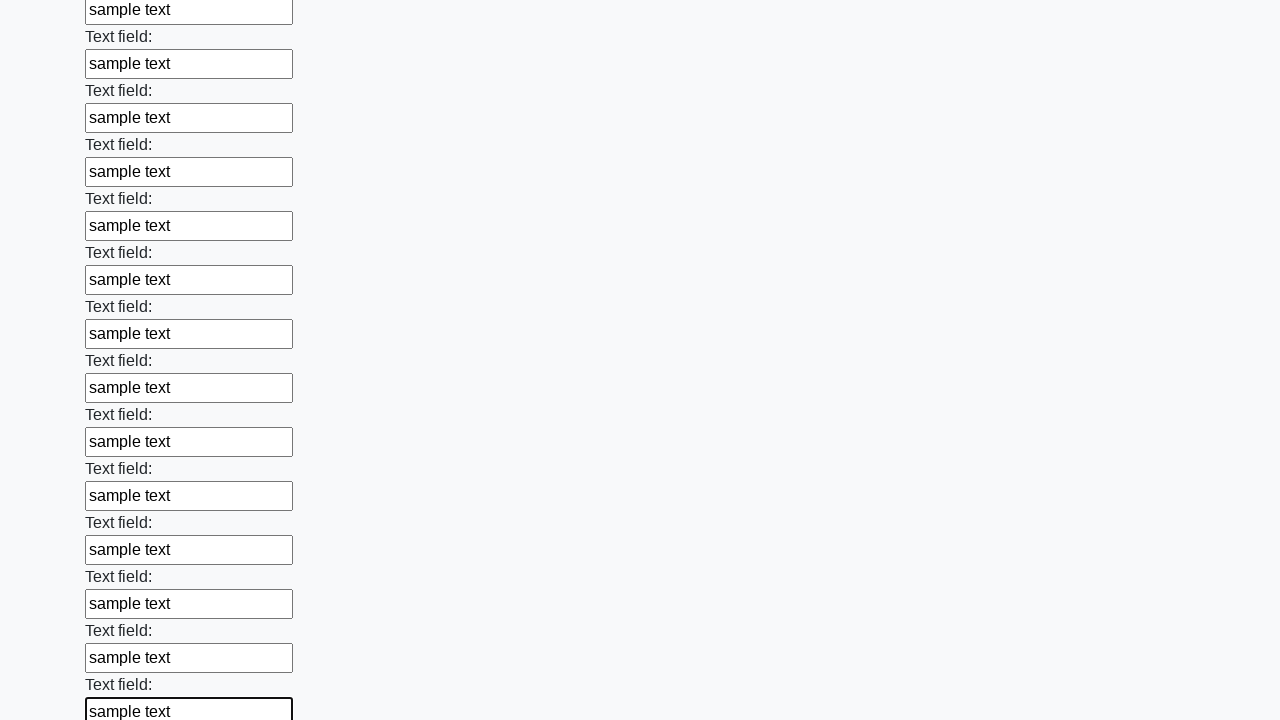

Filled input field with 'sample text' on input >> nth=86
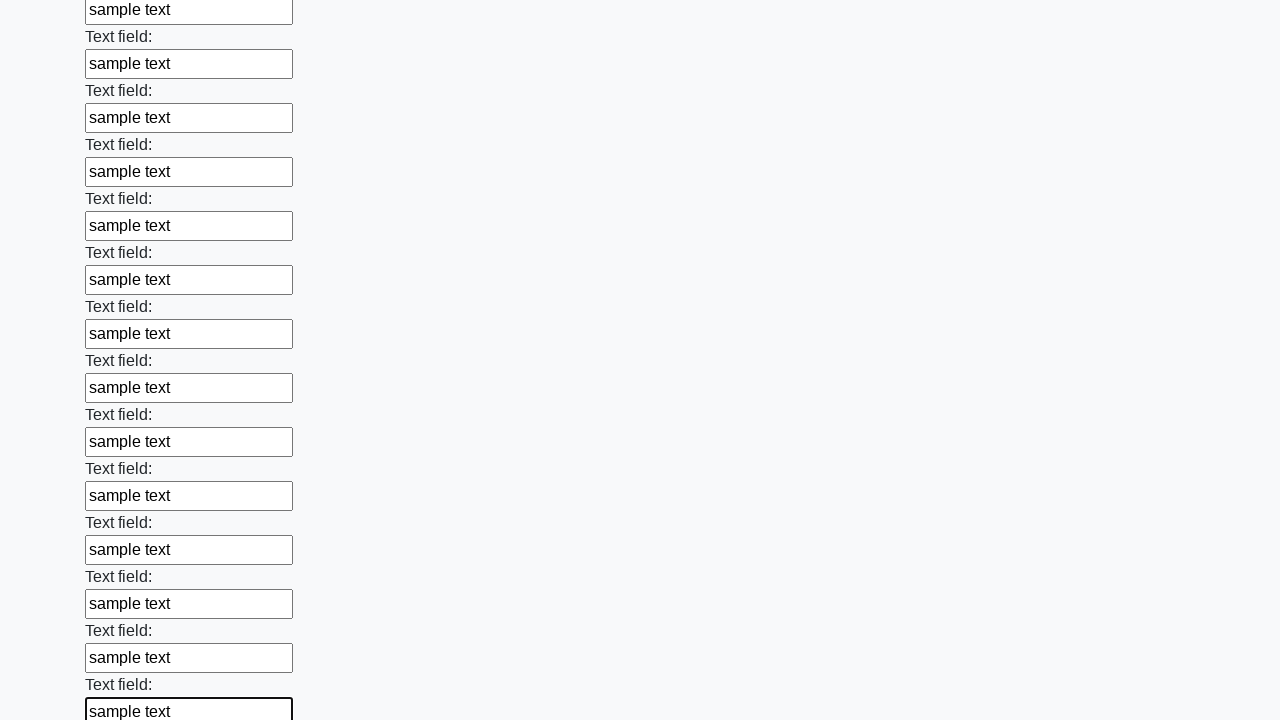

Filled input field with 'sample text' on input >> nth=87
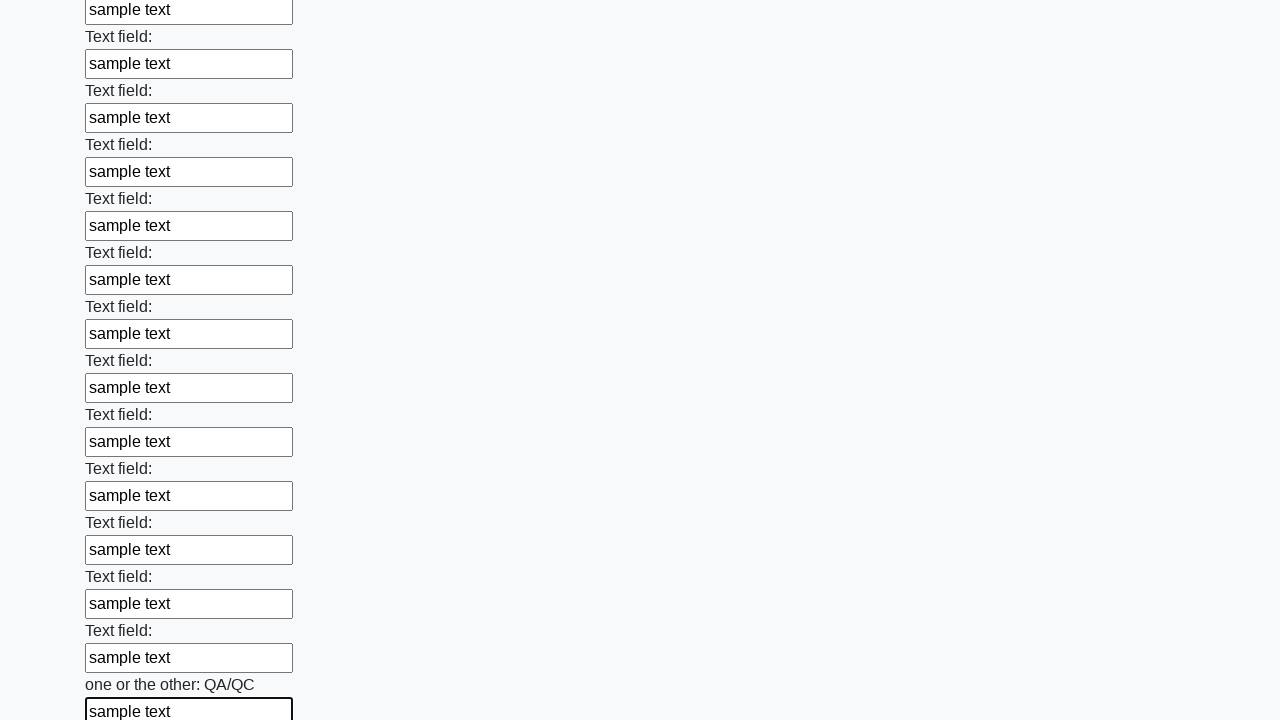

Filled input field with 'sample text' on input >> nth=88
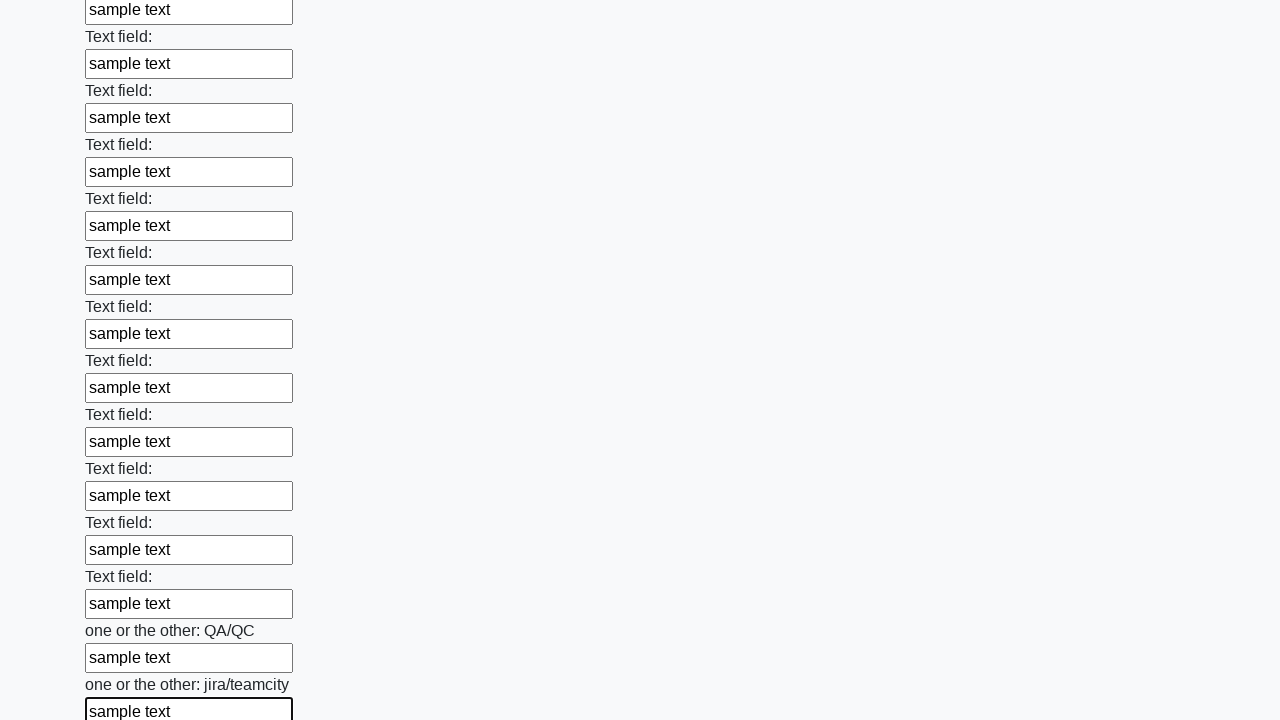

Filled input field with 'sample text' on input >> nth=89
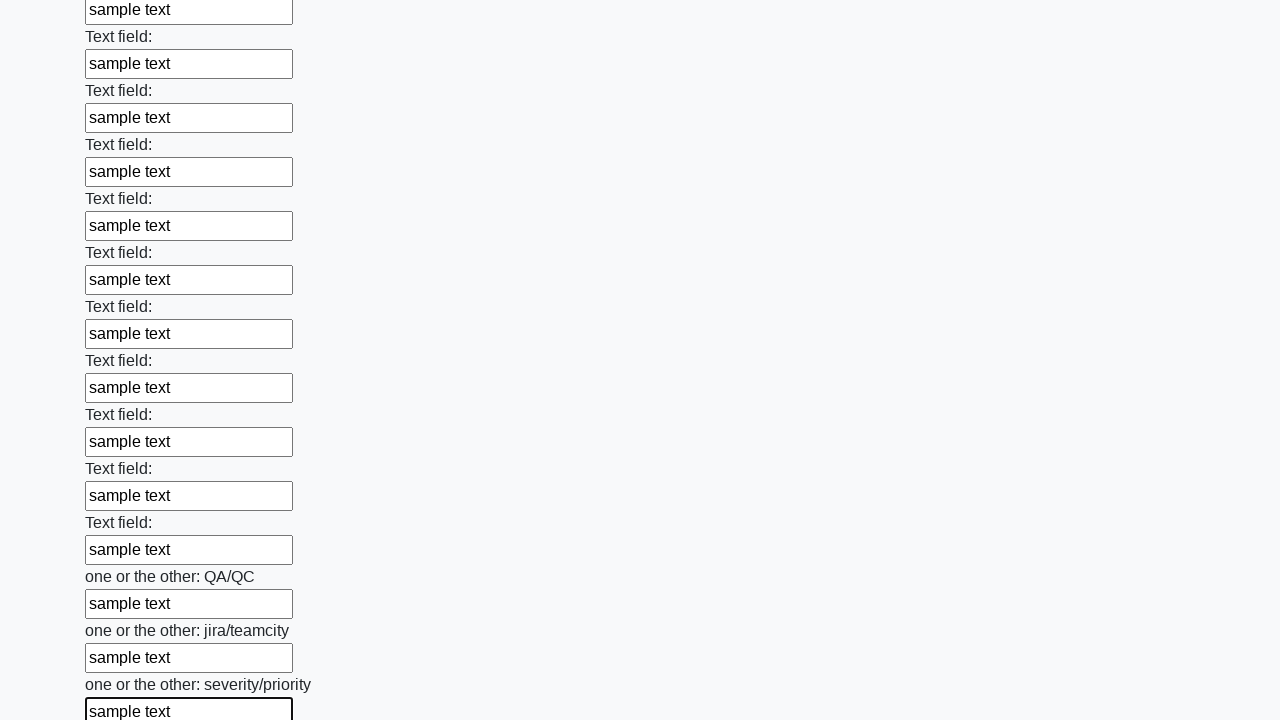

Filled input field with 'sample text' on input >> nth=90
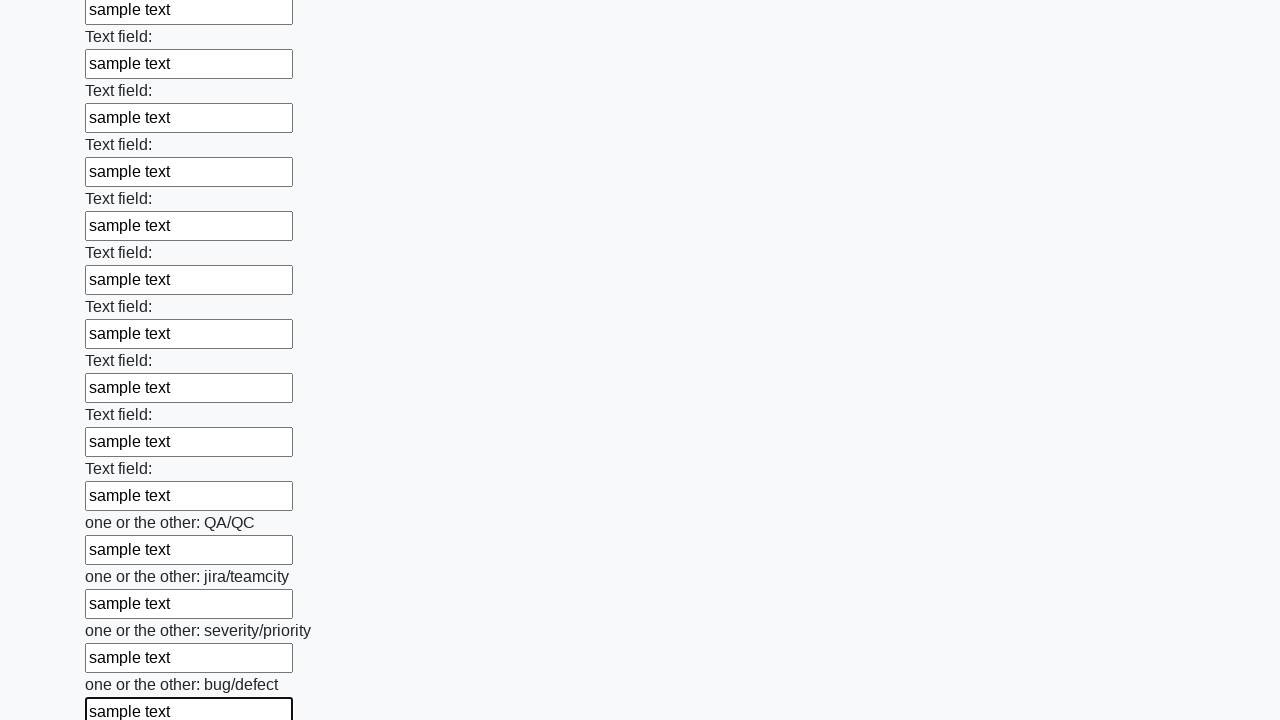

Filled input field with 'sample text' on input >> nth=91
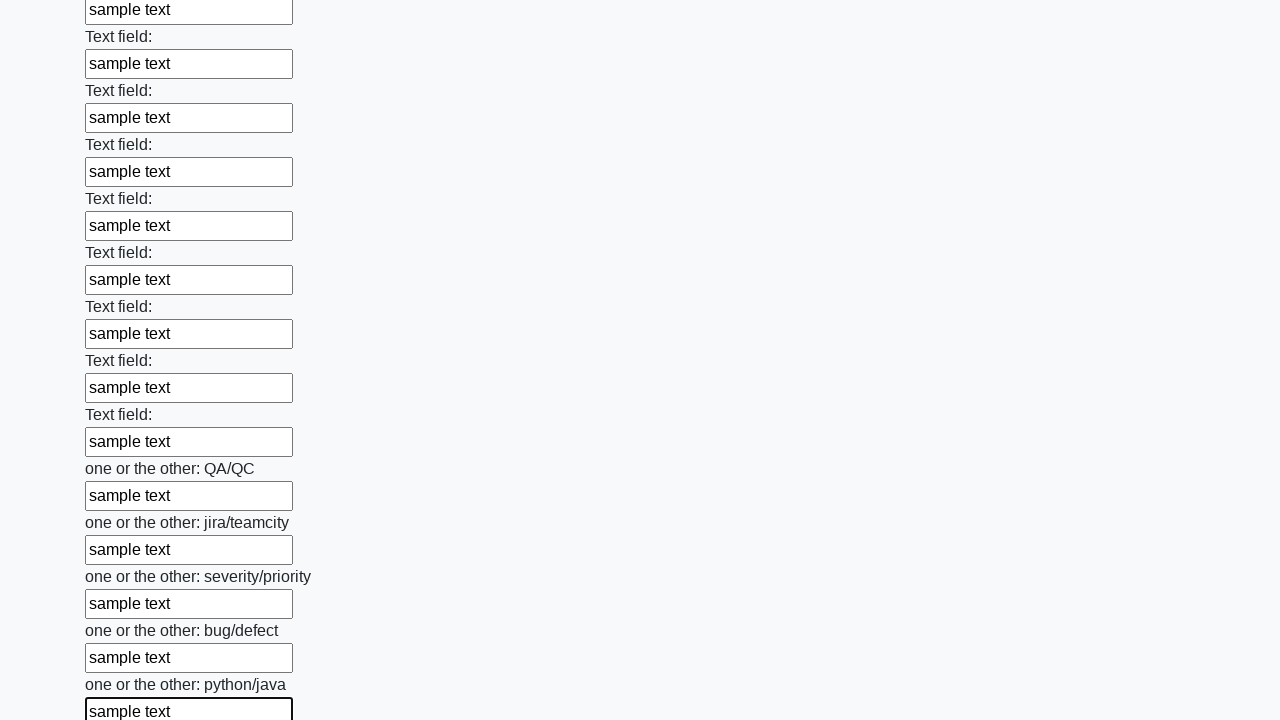

Filled input field with 'sample text' on input >> nth=92
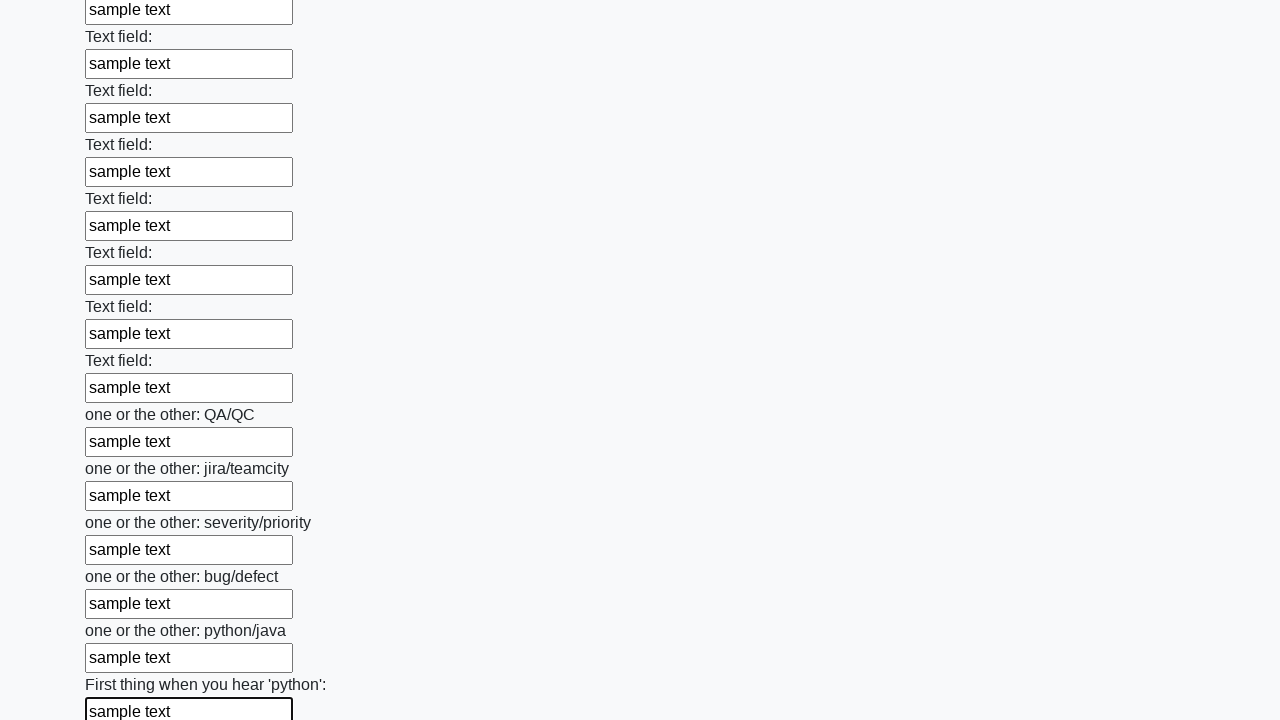

Filled input field with 'sample text' on input >> nth=93
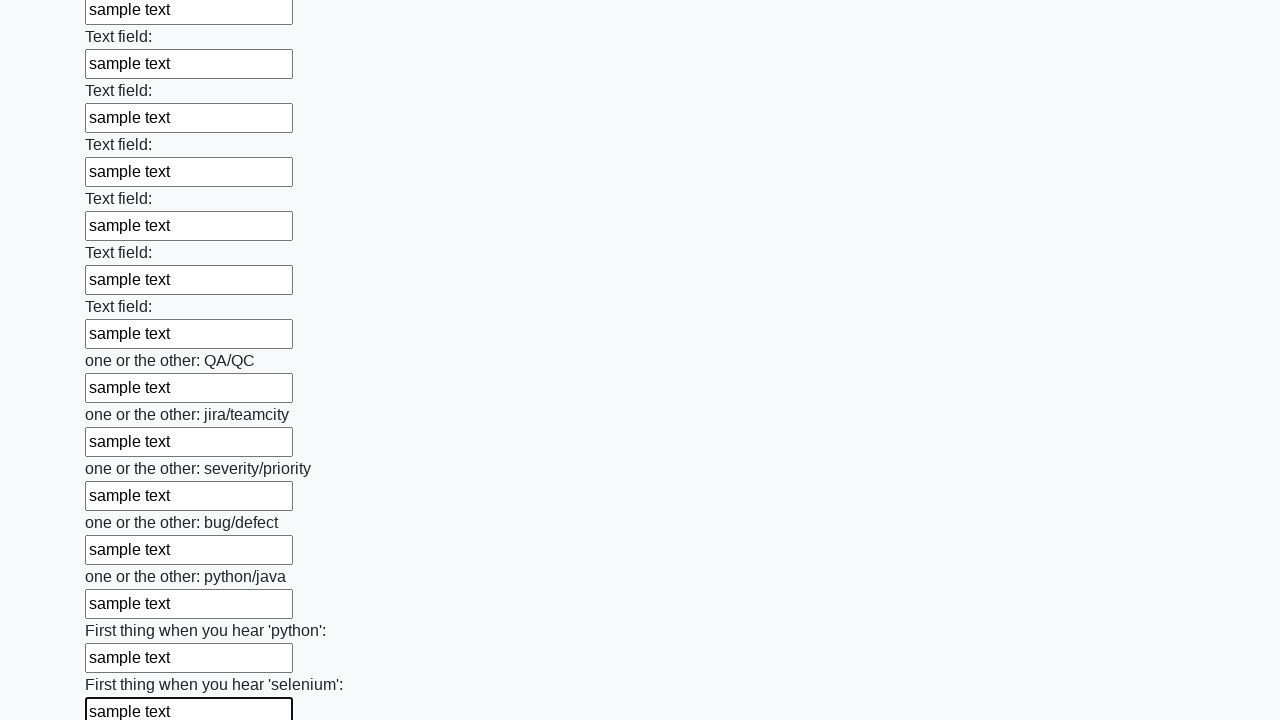

Filled input field with 'sample text' on input >> nth=94
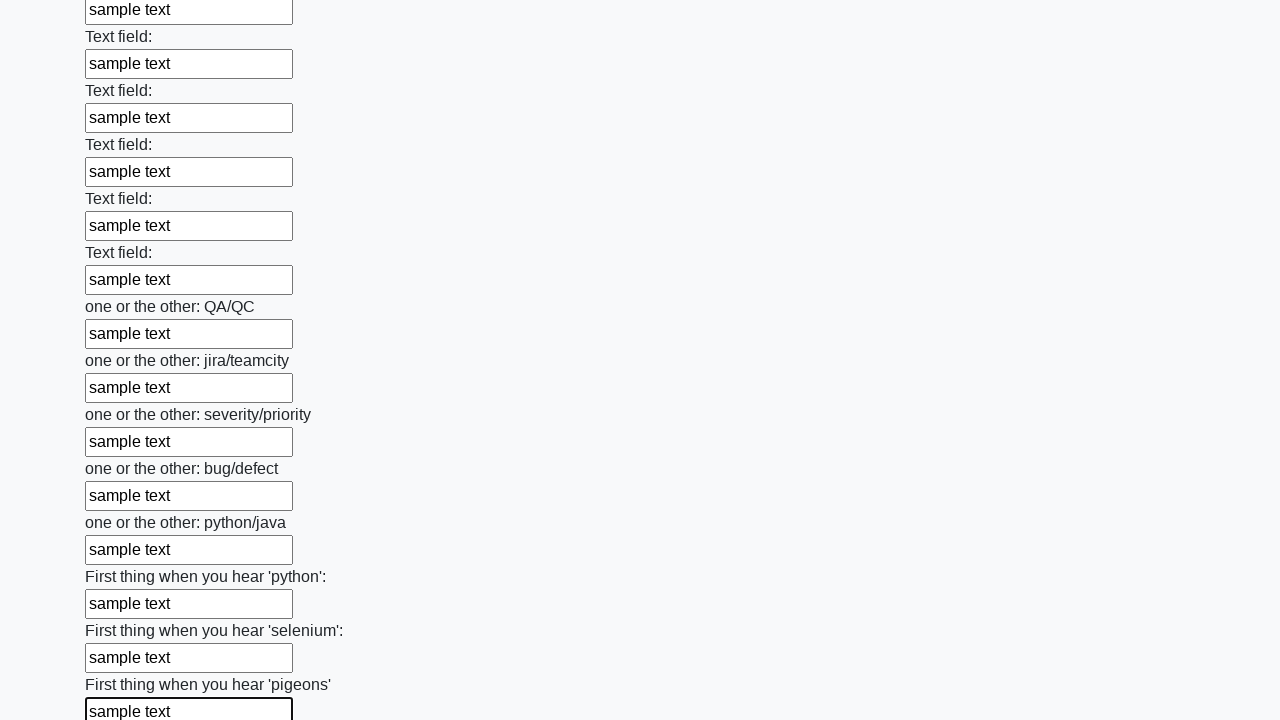

Filled input field with 'sample text' on input >> nth=95
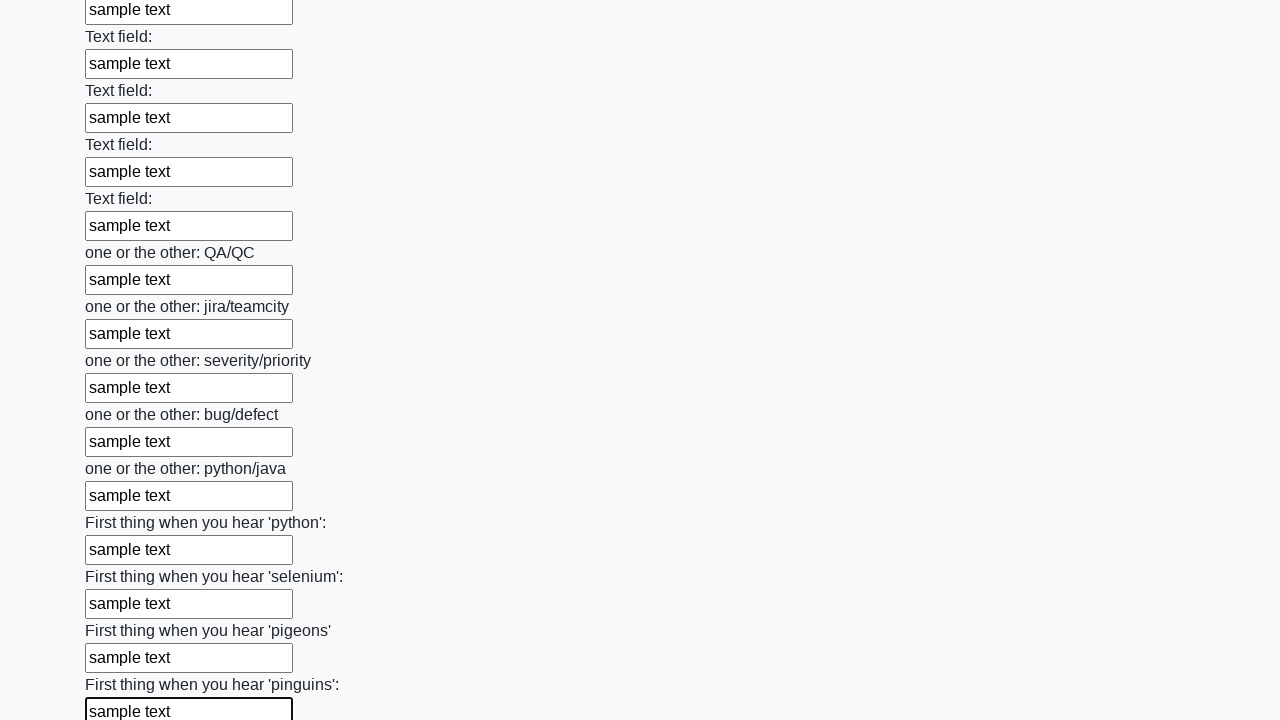

Filled input field with 'sample text' on input >> nth=96
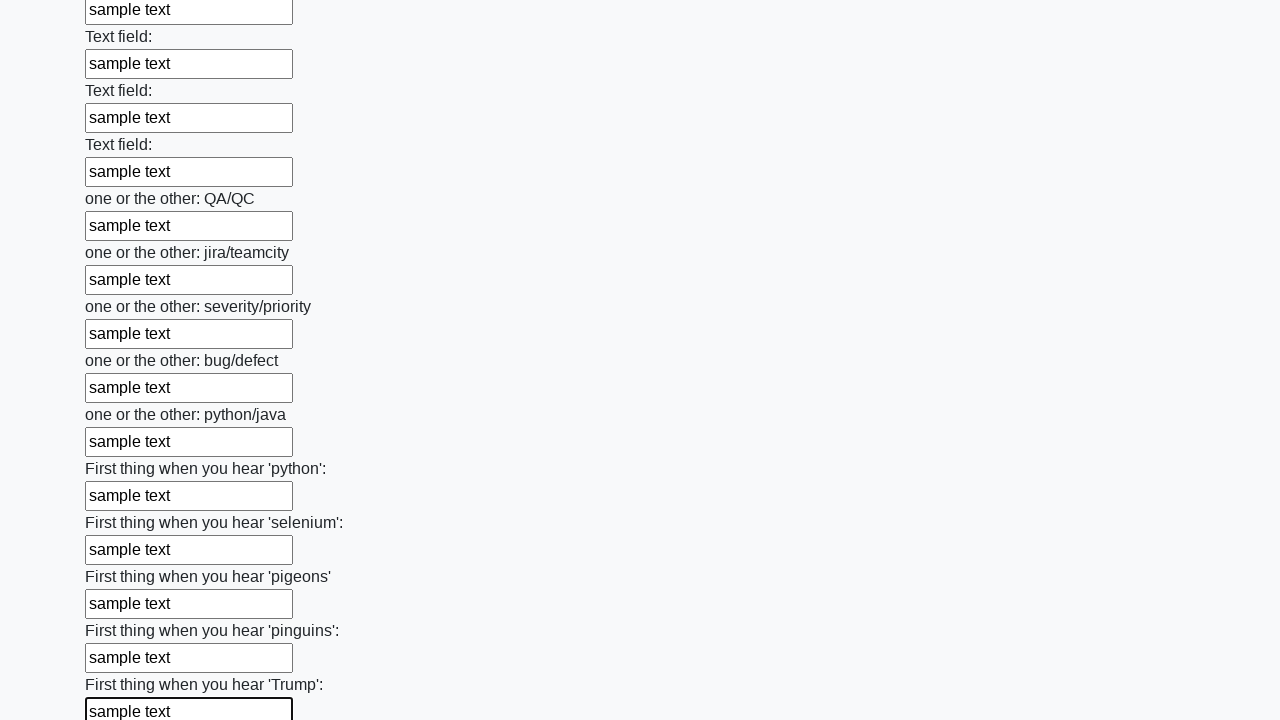

Filled input field with 'sample text' on input >> nth=97
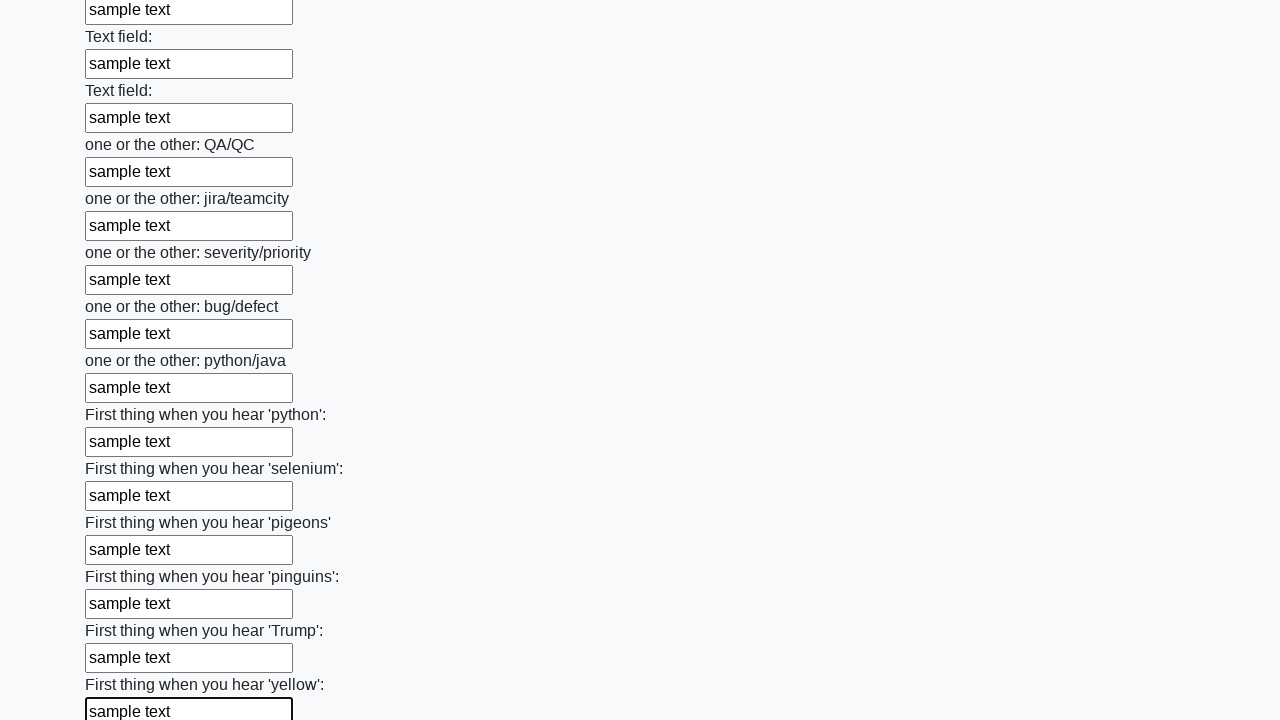

Filled input field with 'sample text' on input >> nth=98
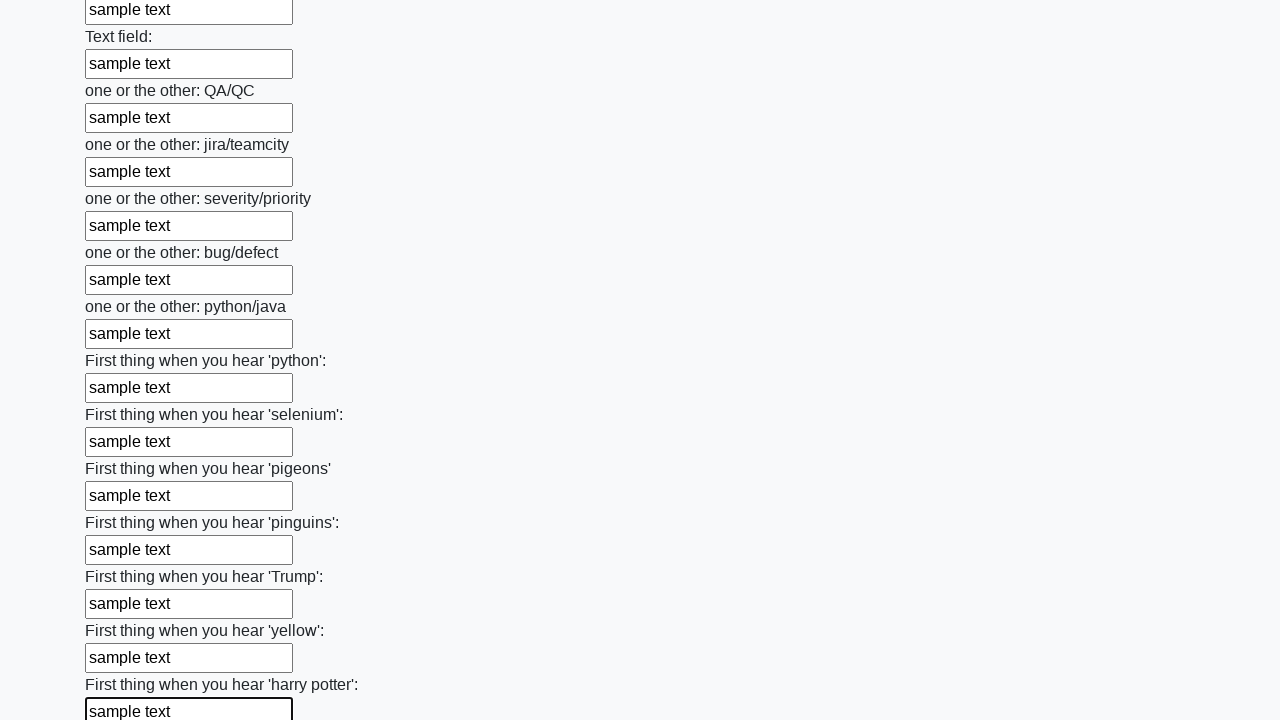

Filled input field with 'sample text' on input >> nth=99
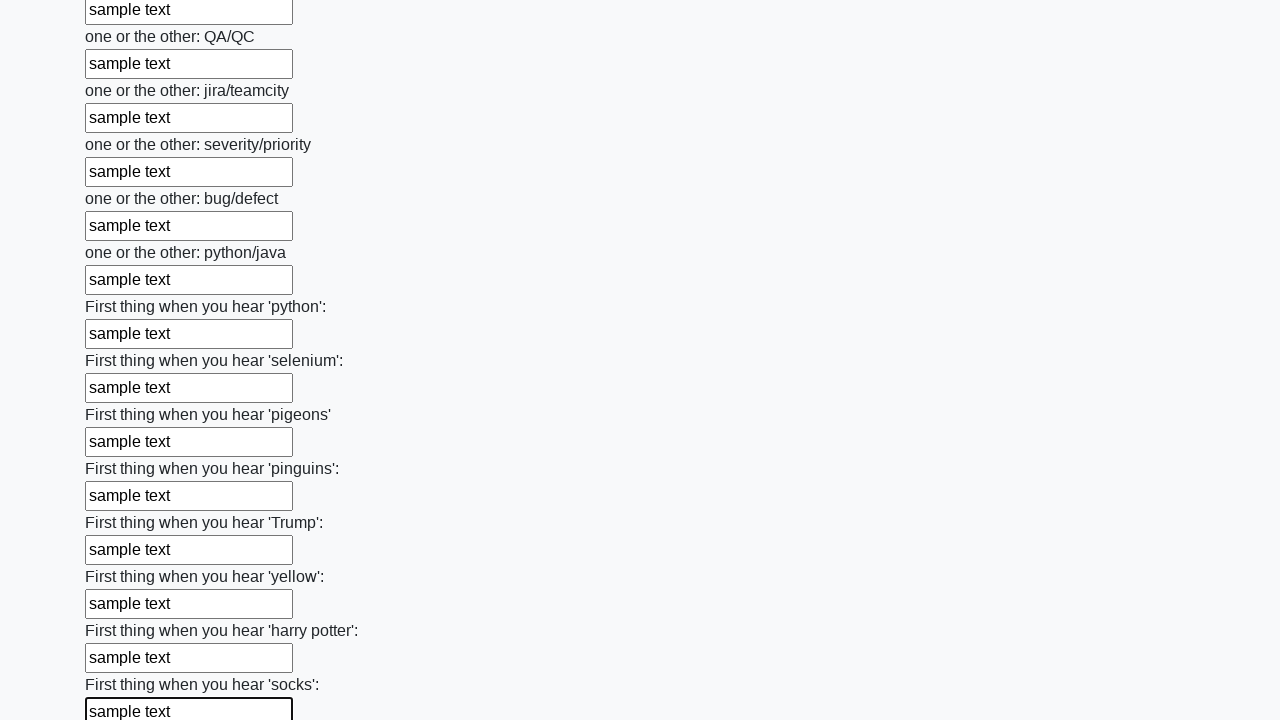

Clicked the form submit button at (123, 611) on button.btn
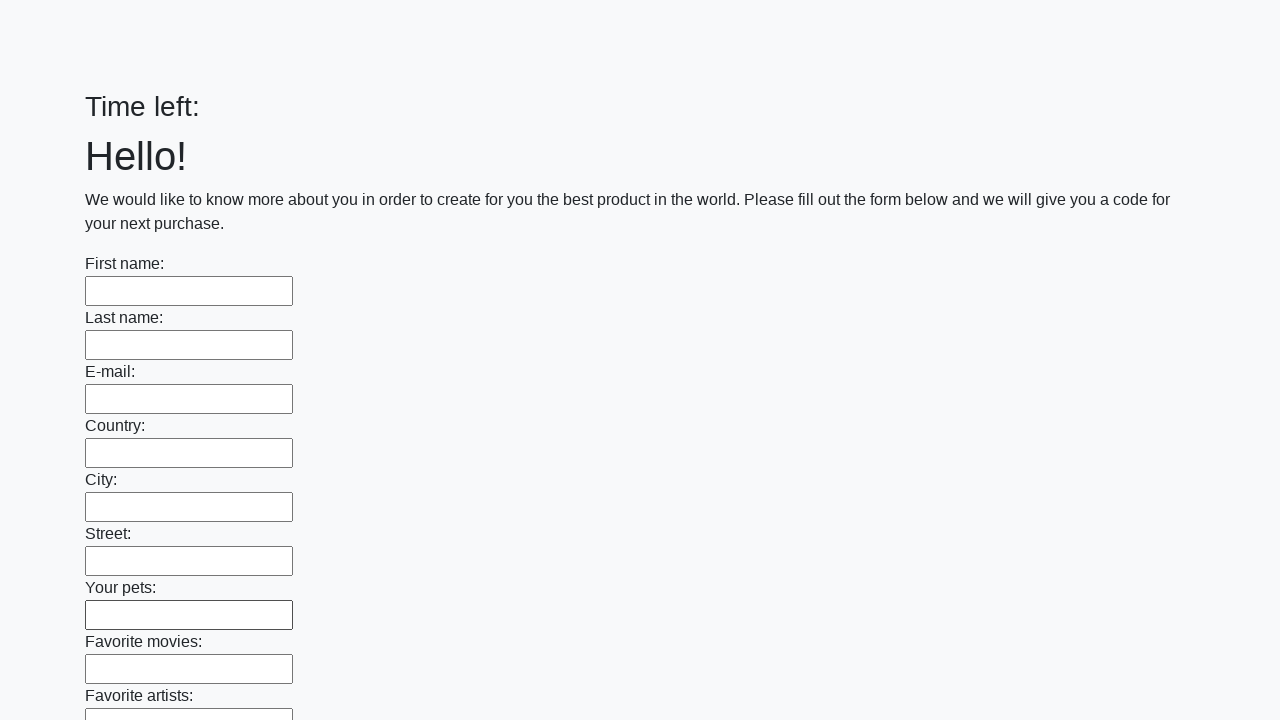

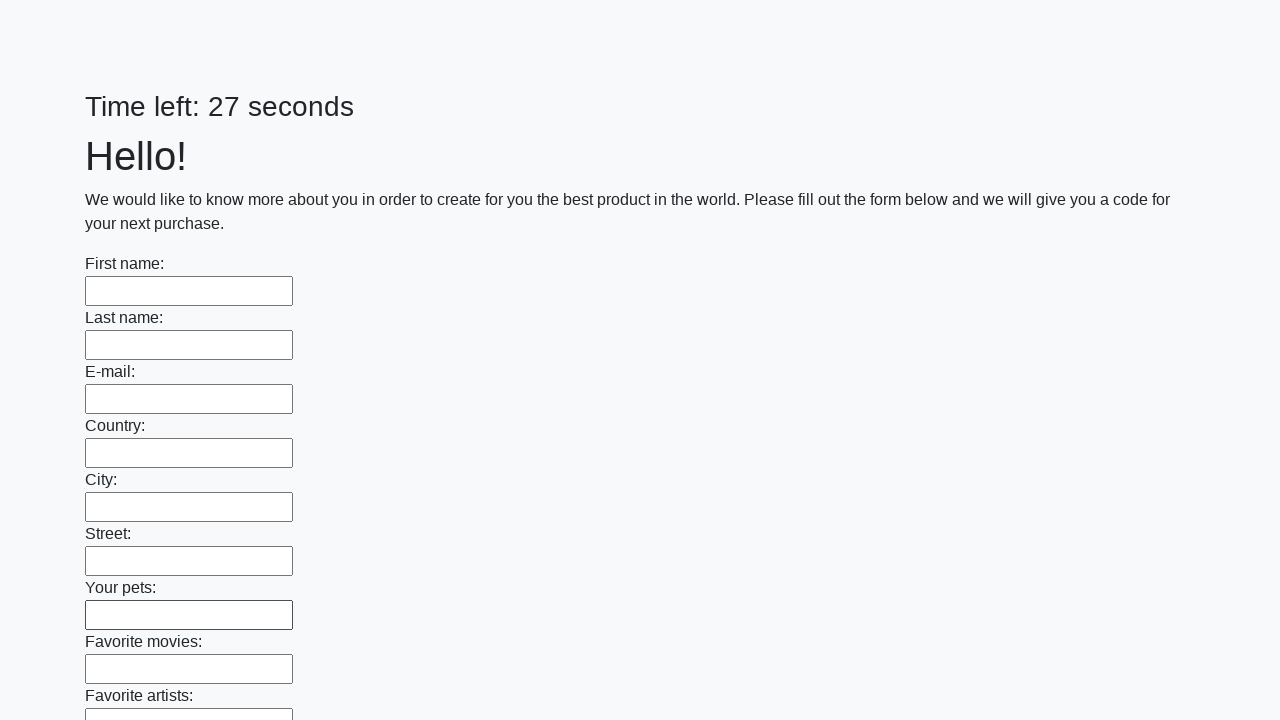